Tests a large form by filling all text input fields with the same value and submitting

Starting URL: http://suninjuly.github.io/huge_form.html

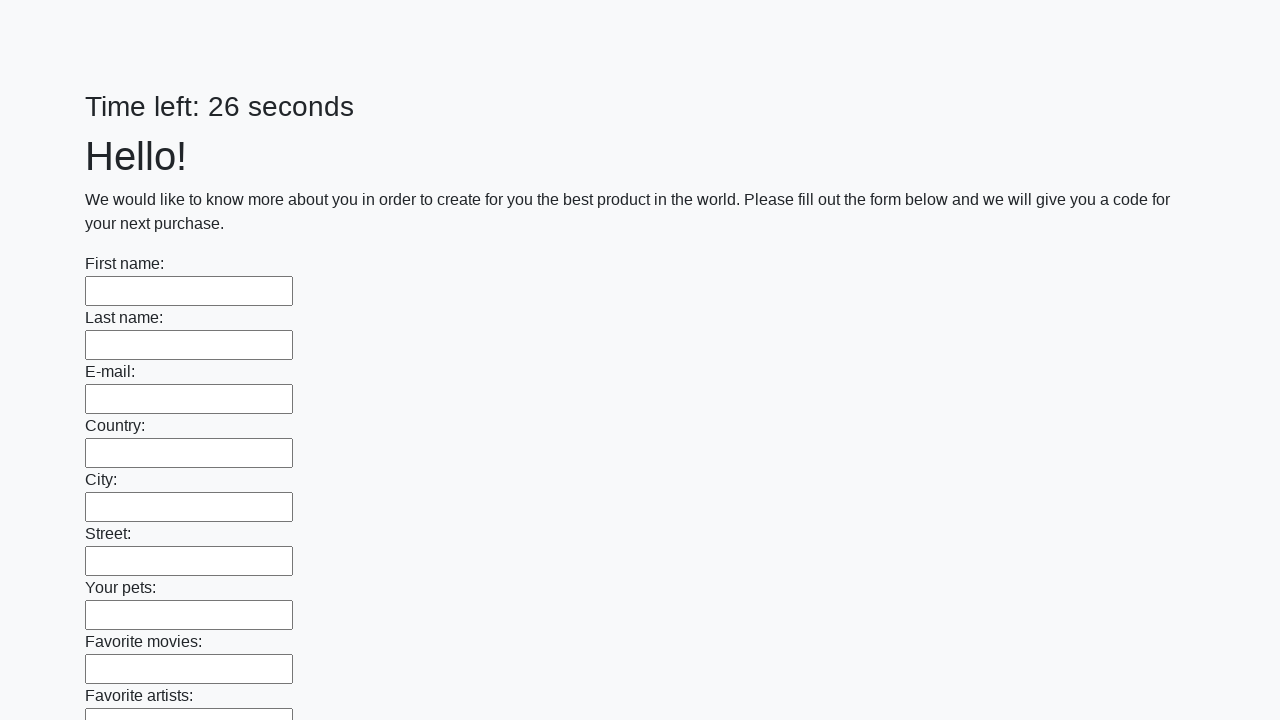

Located all text input fields on the form
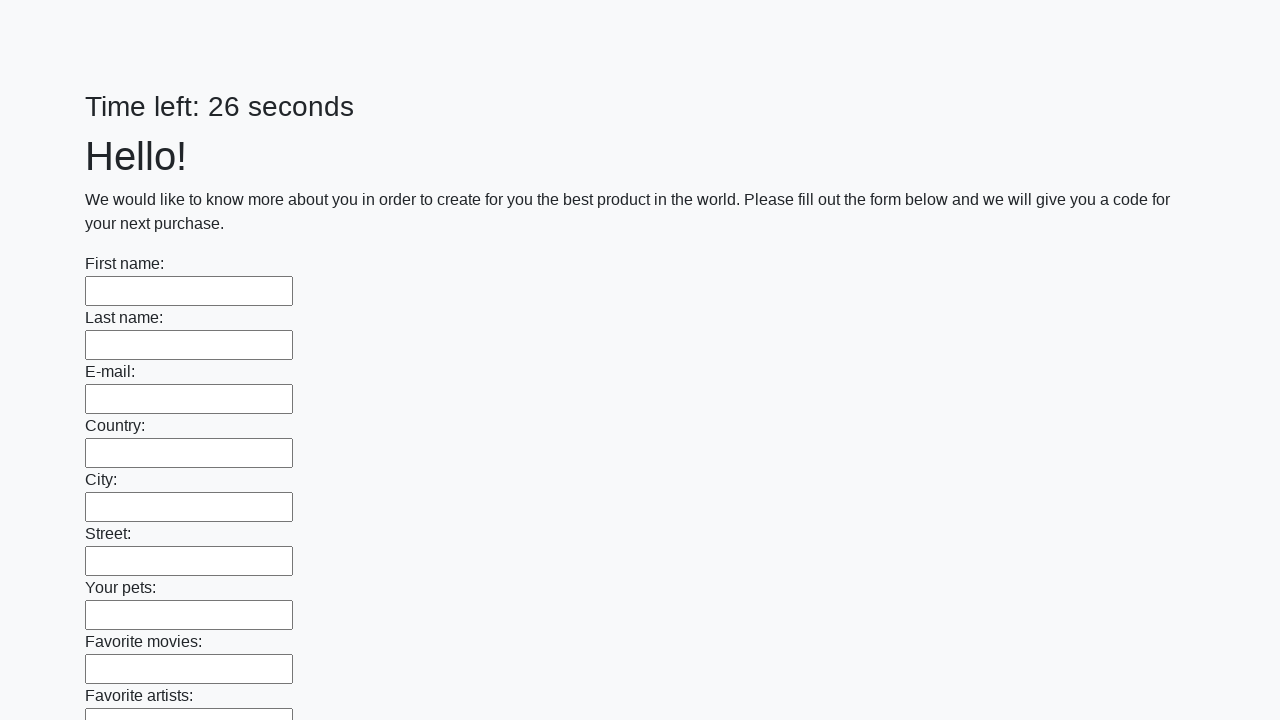

Found 100 text input fields to fill
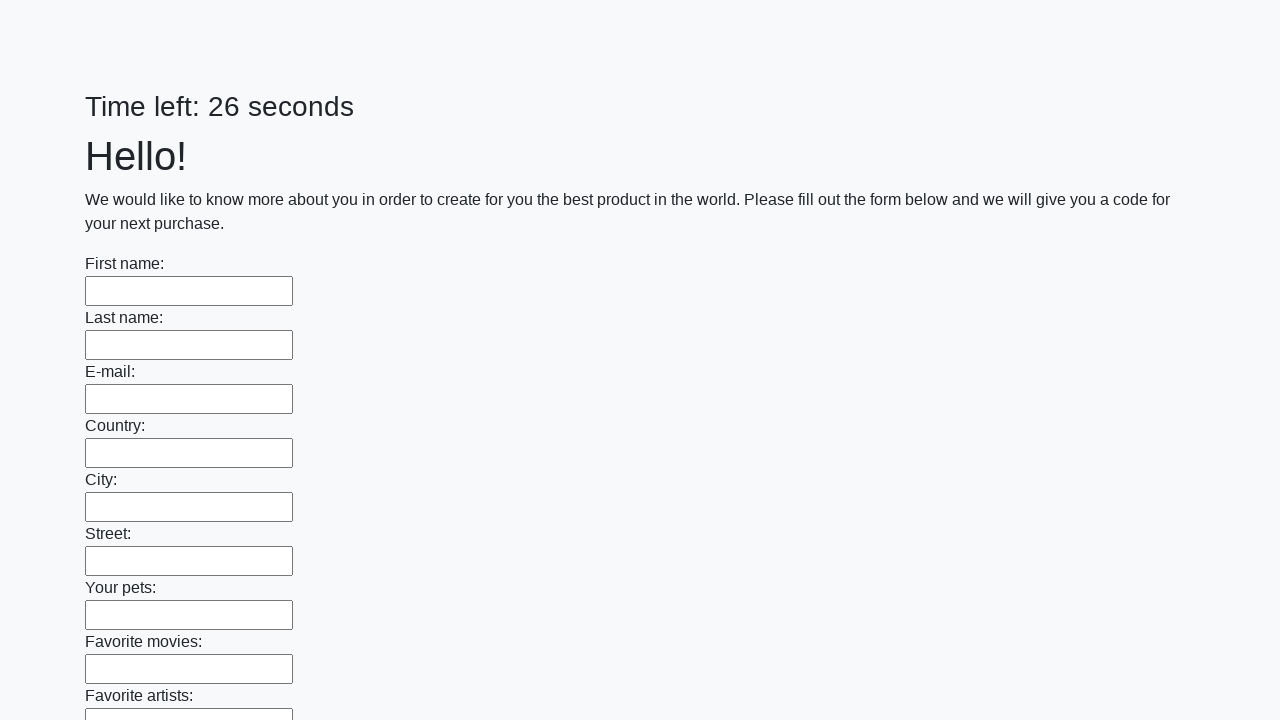

Filled text input field 1 of 100 with 'Bla' on xpath=//*[@type='text'] >> nth=0
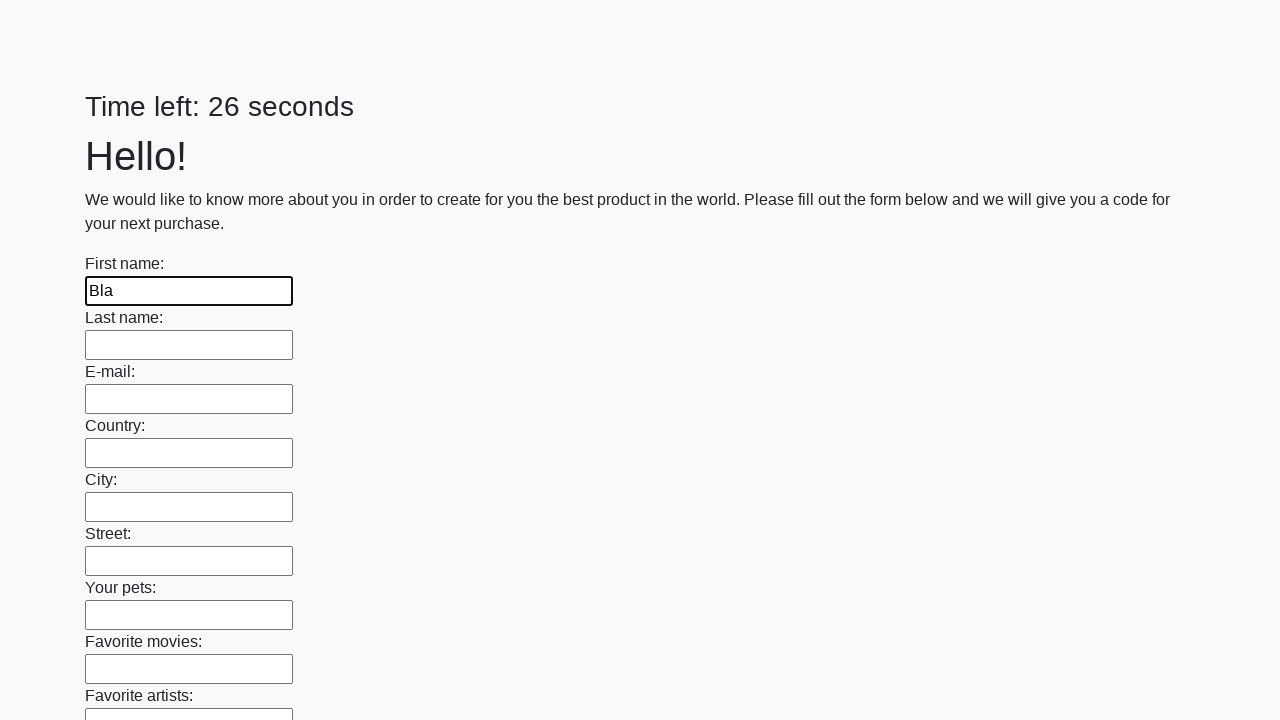

Filled text input field 2 of 100 with 'Bla' on xpath=//*[@type='text'] >> nth=1
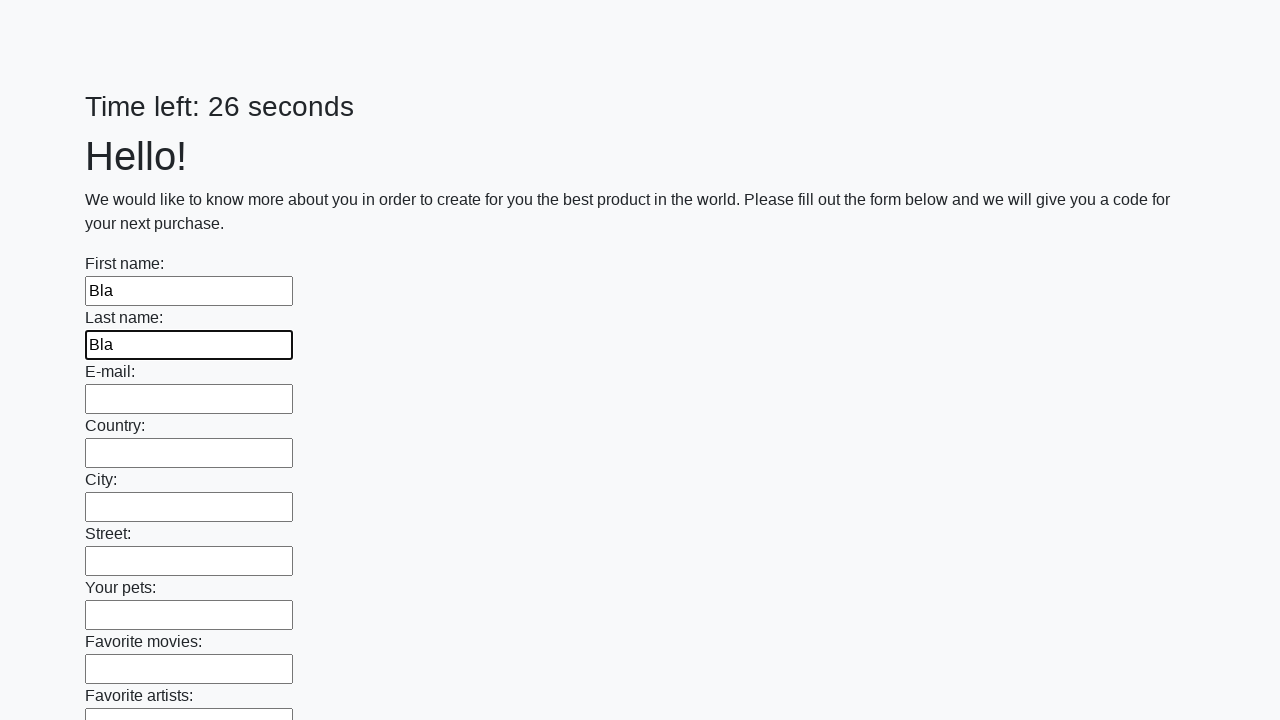

Filled text input field 3 of 100 with 'Bla' on xpath=//*[@type='text'] >> nth=2
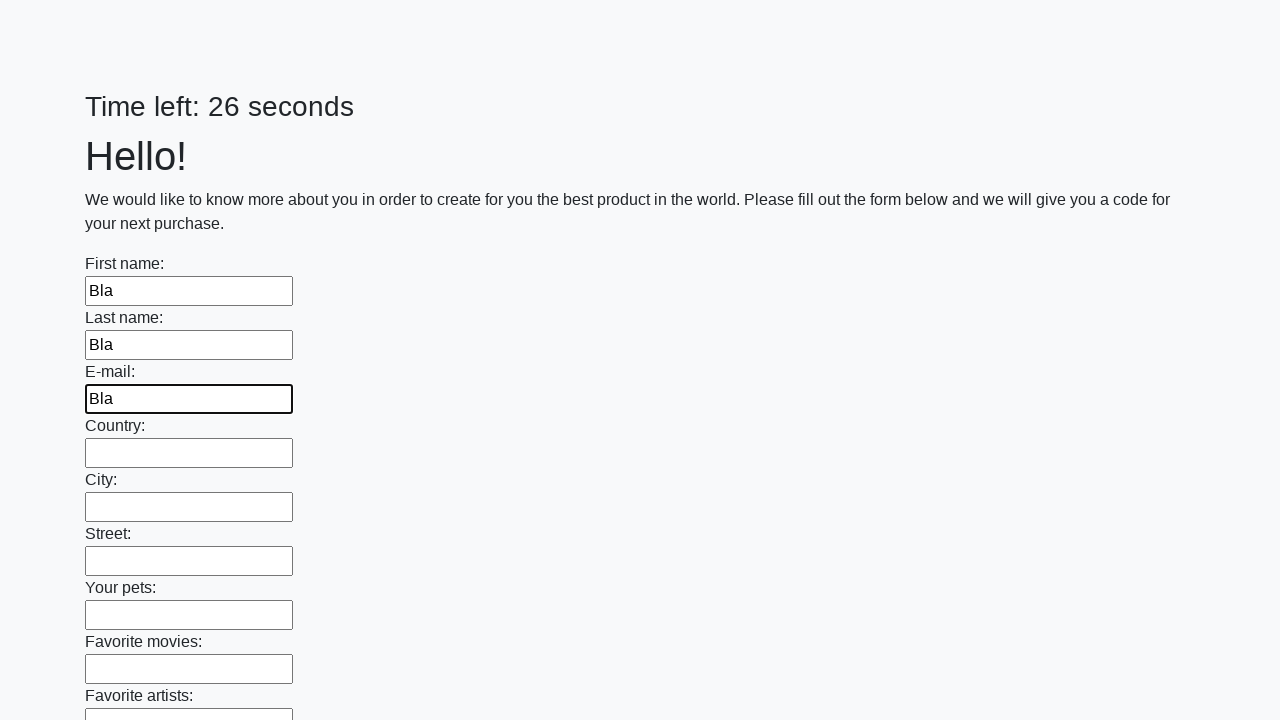

Filled text input field 4 of 100 with 'Bla' on xpath=//*[@type='text'] >> nth=3
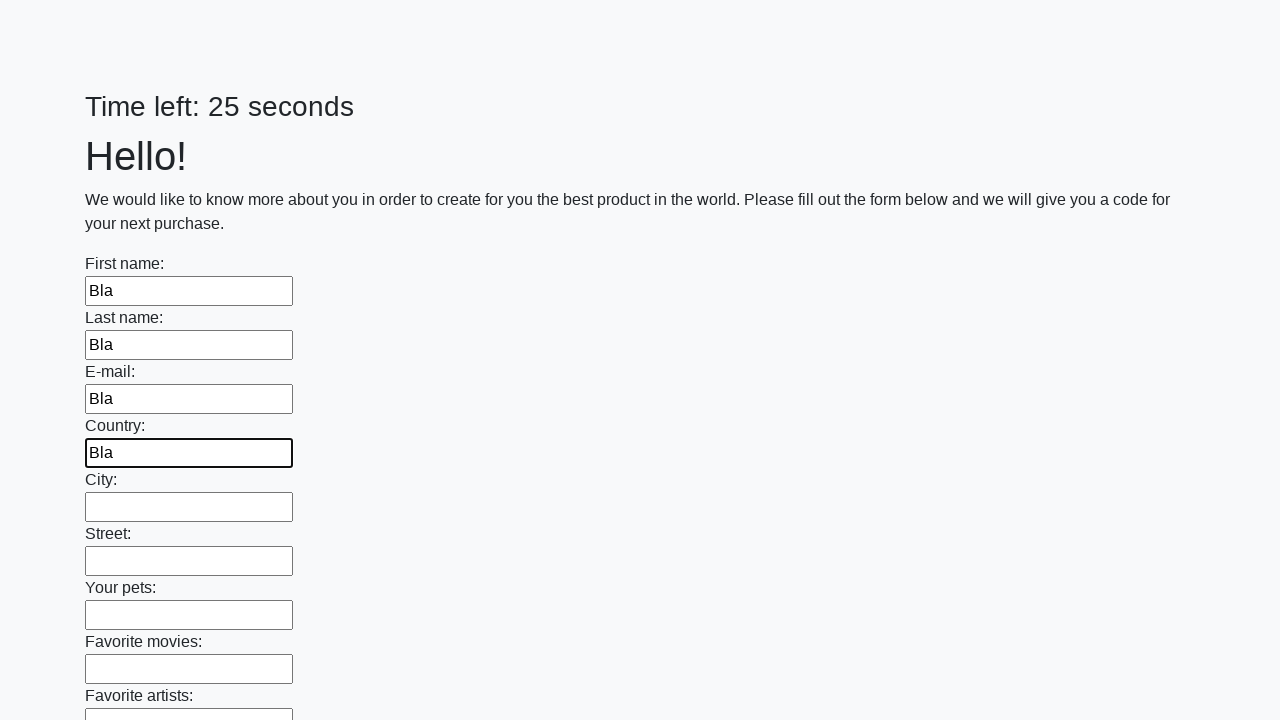

Filled text input field 5 of 100 with 'Bla' on xpath=//*[@type='text'] >> nth=4
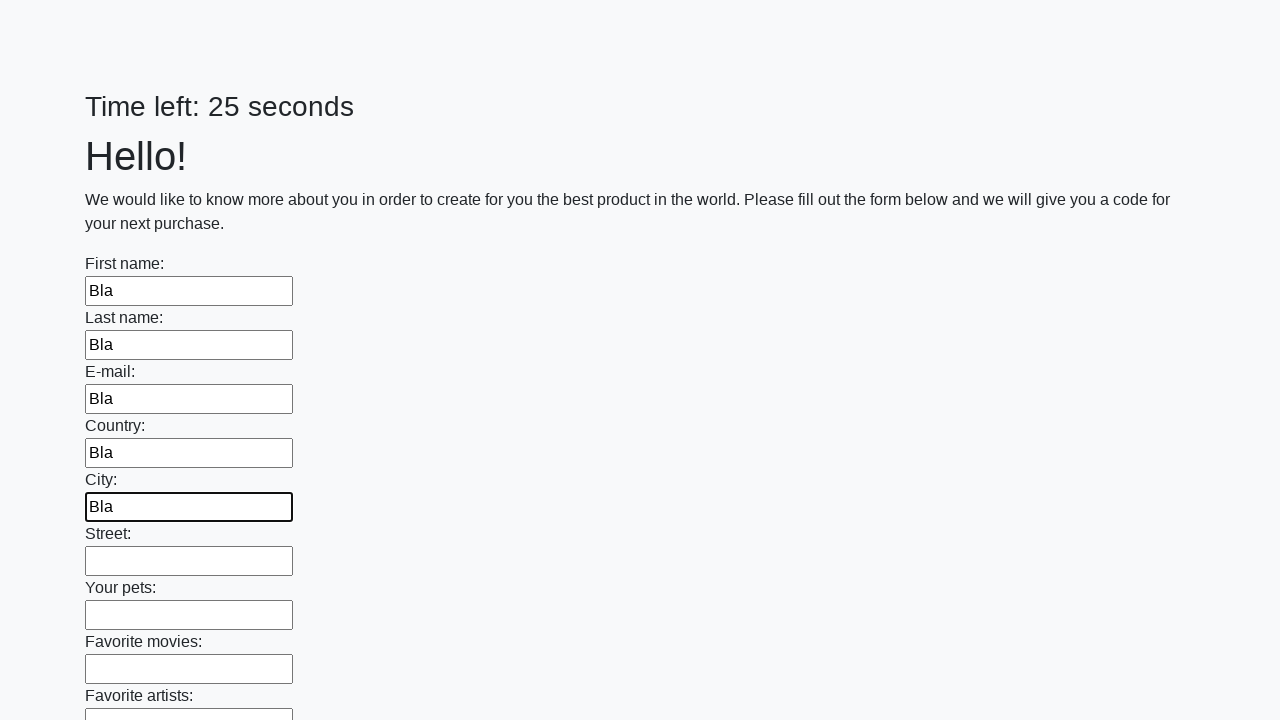

Filled text input field 6 of 100 with 'Bla' on xpath=//*[@type='text'] >> nth=5
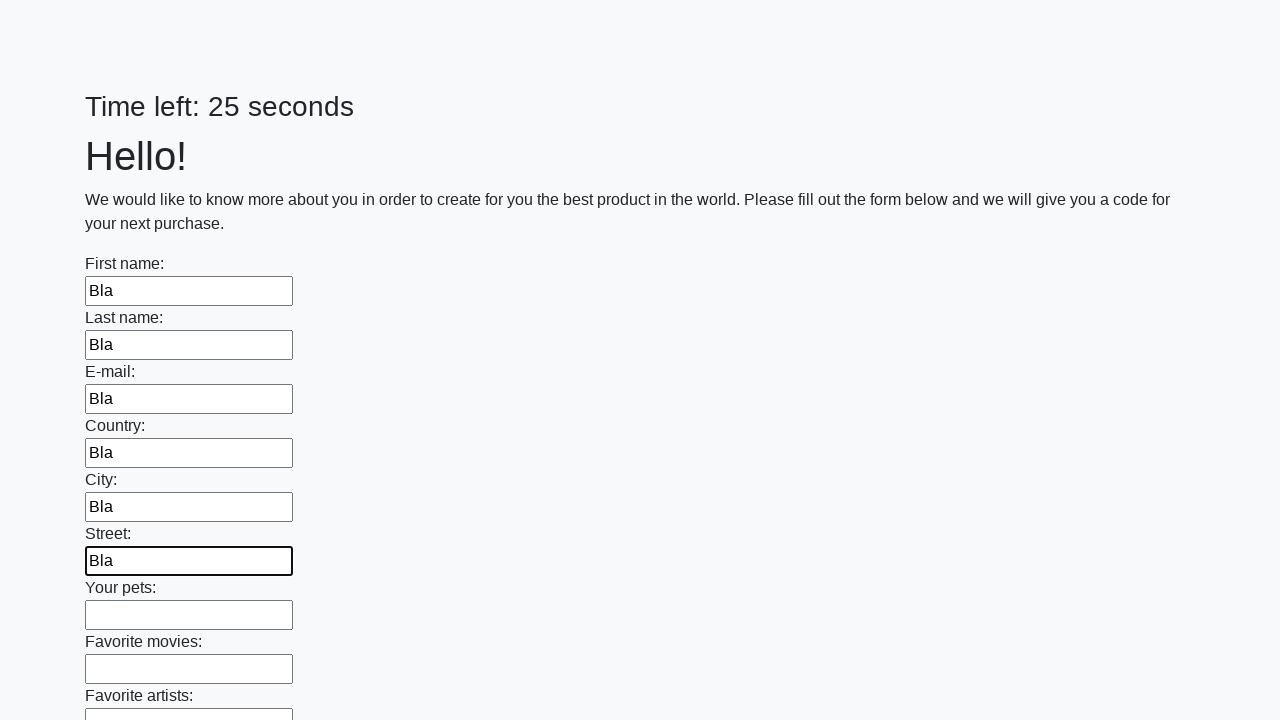

Filled text input field 7 of 100 with 'Bla' on xpath=//*[@type='text'] >> nth=6
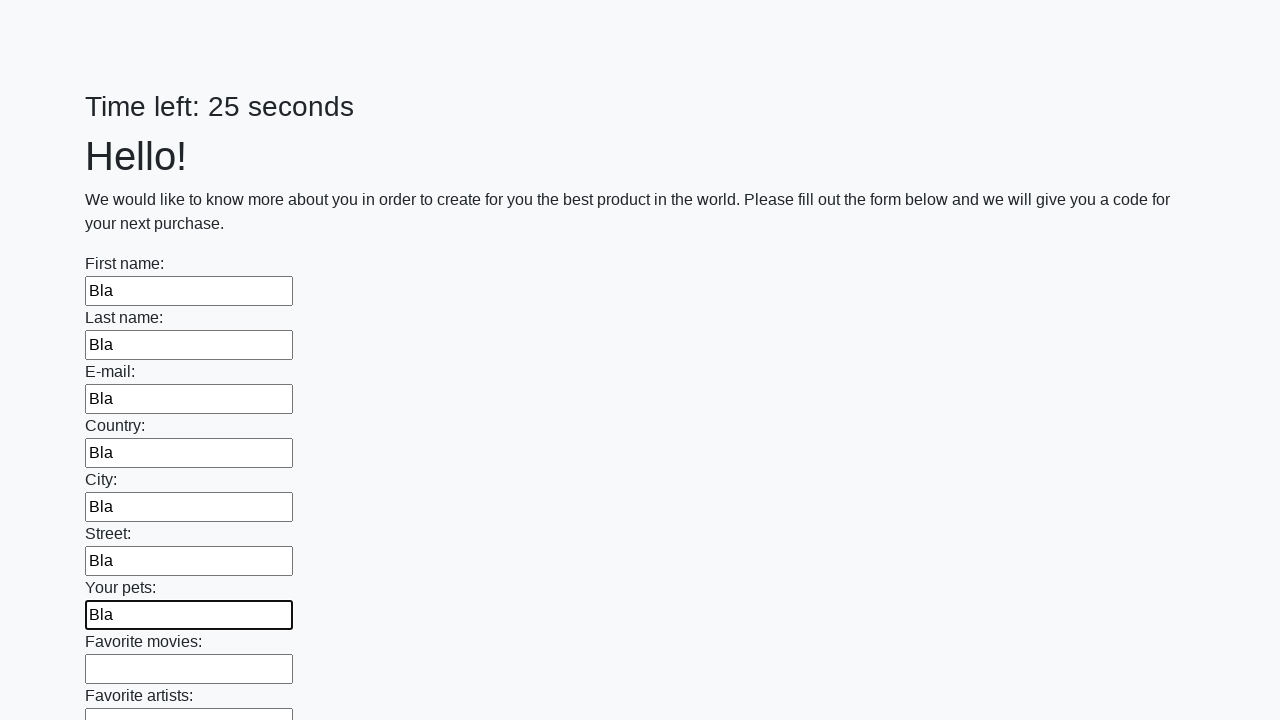

Filled text input field 8 of 100 with 'Bla' on xpath=//*[@type='text'] >> nth=7
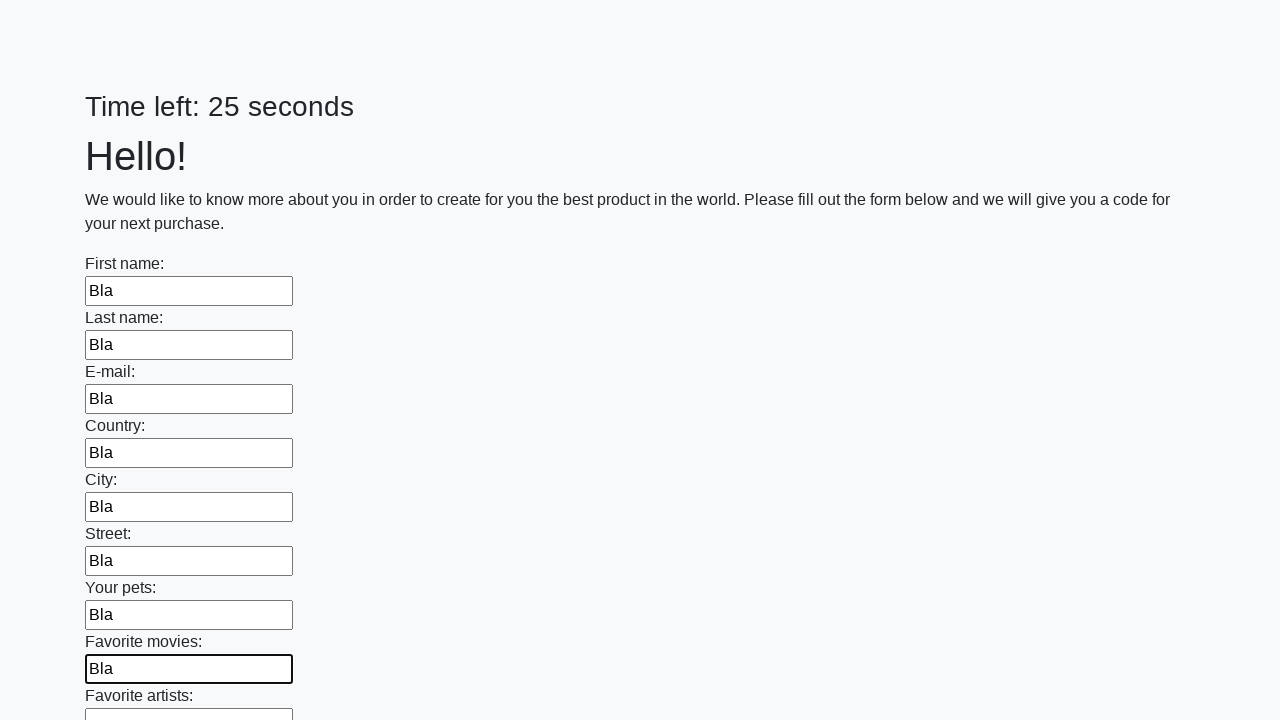

Filled text input field 9 of 100 with 'Bla' on xpath=//*[@type='text'] >> nth=8
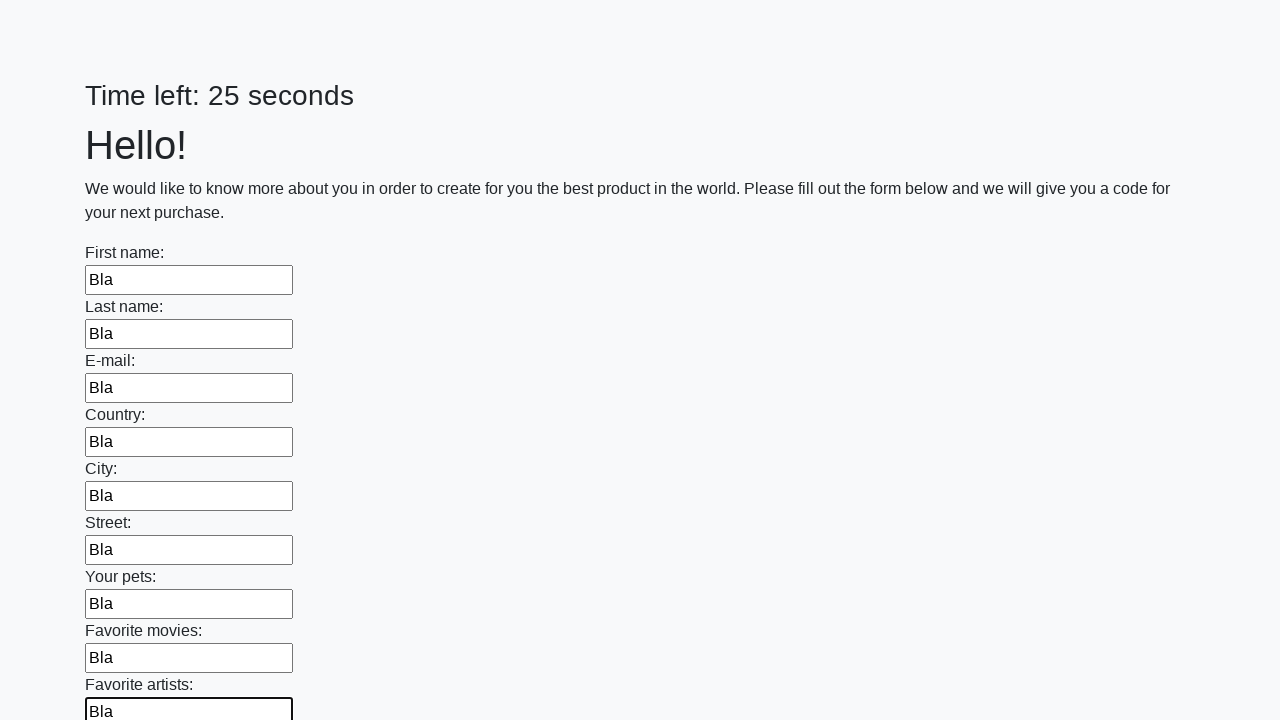

Filled text input field 10 of 100 with 'Bla' on xpath=//*[@type='text'] >> nth=9
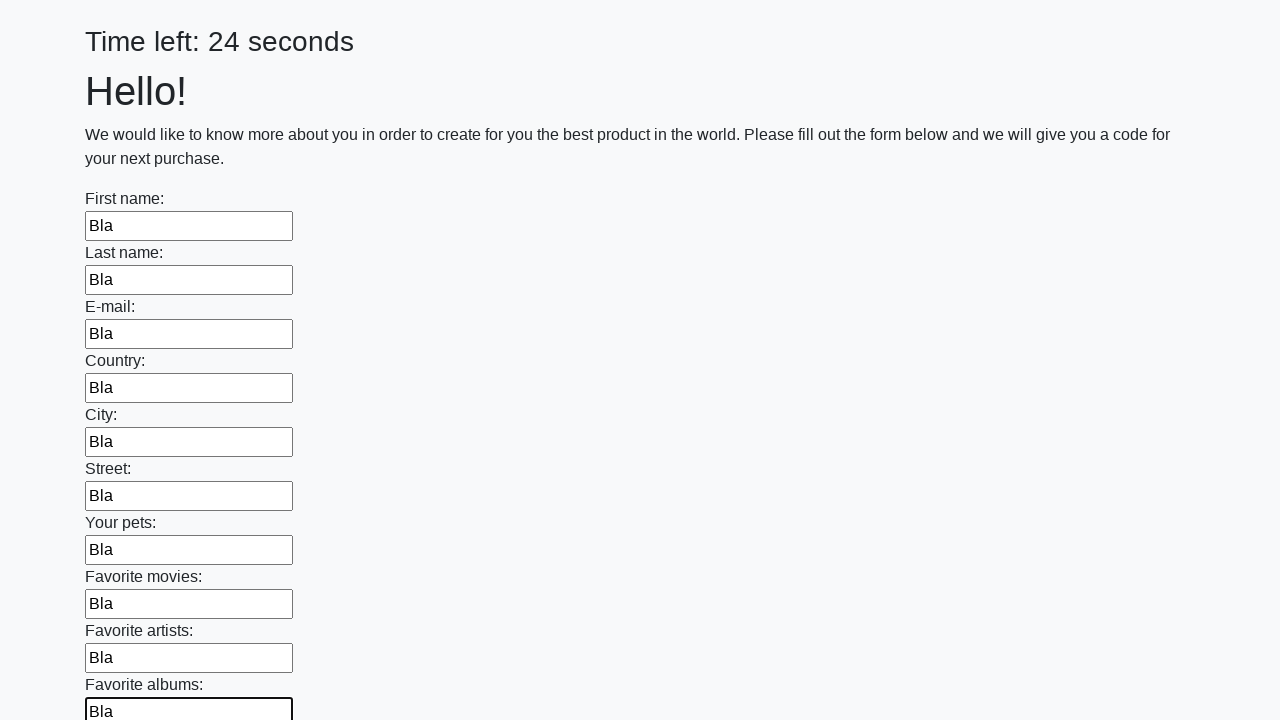

Filled text input field 11 of 100 with 'Bla' on xpath=//*[@type='text'] >> nth=10
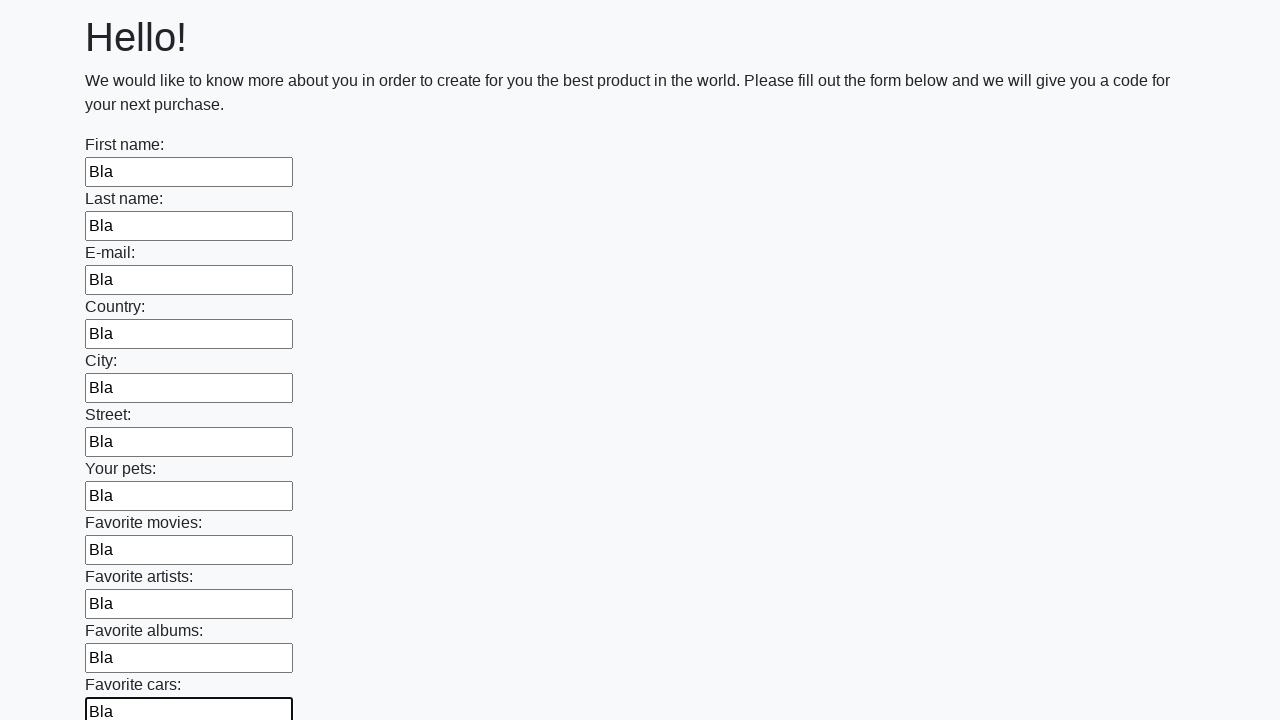

Filled text input field 12 of 100 with 'Bla' on xpath=//*[@type='text'] >> nth=11
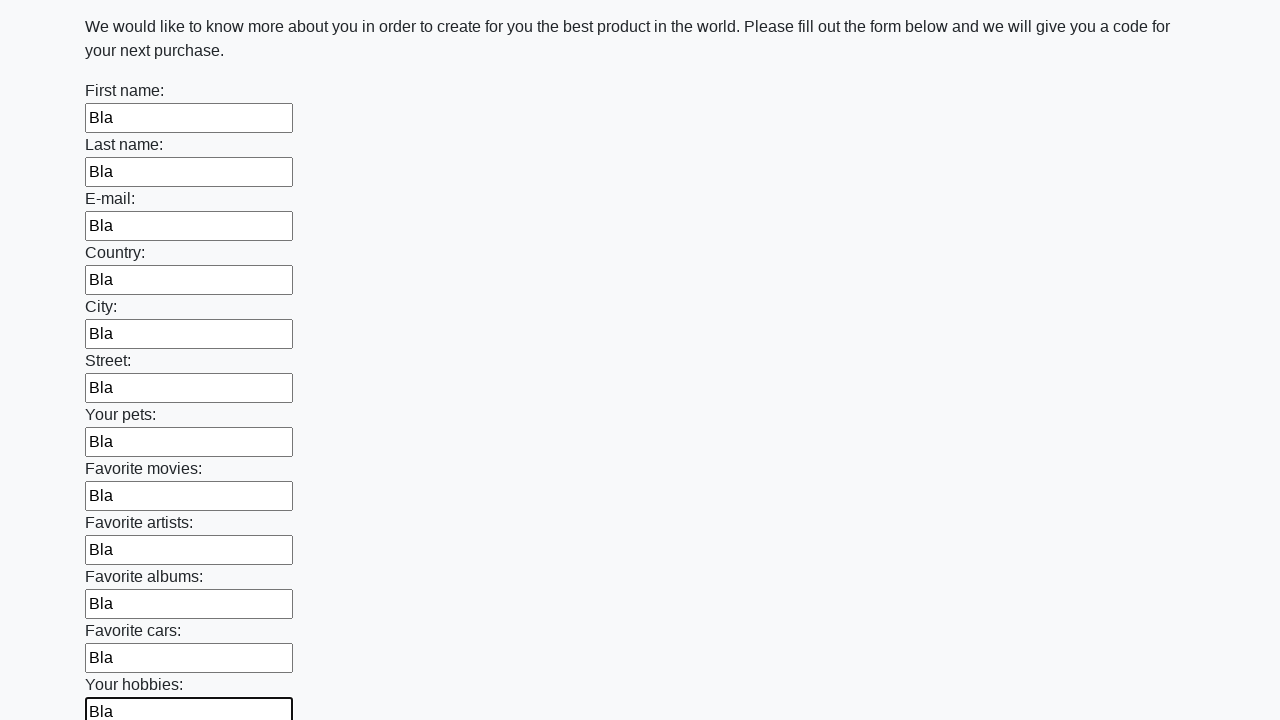

Filled text input field 13 of 100 with 'Bla' on xpath=//*[@type='text'] >> nth=12
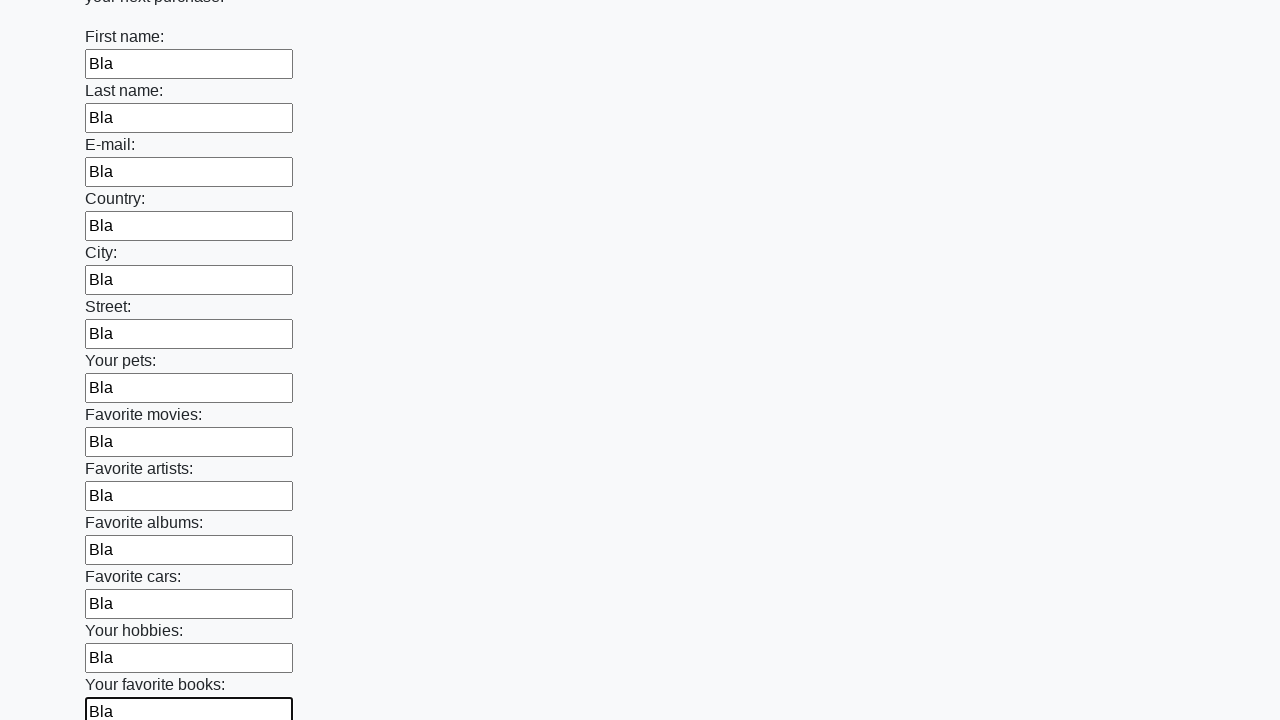

Filled text input field 14 of 100 with 'Bla' on xpath=//*[@type='text'] >> nth=13
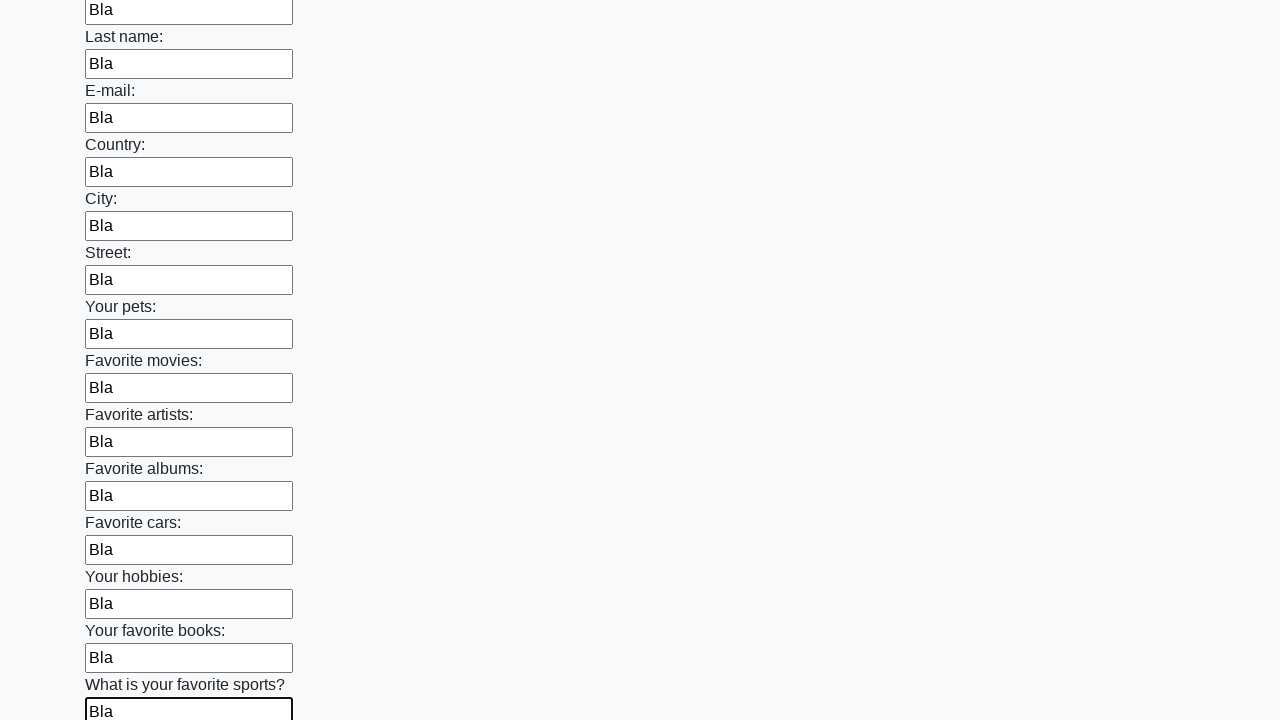

Filled text input field 15 of 100 with 'Bla' on xpath=//*[@type='text'] >> nth=14
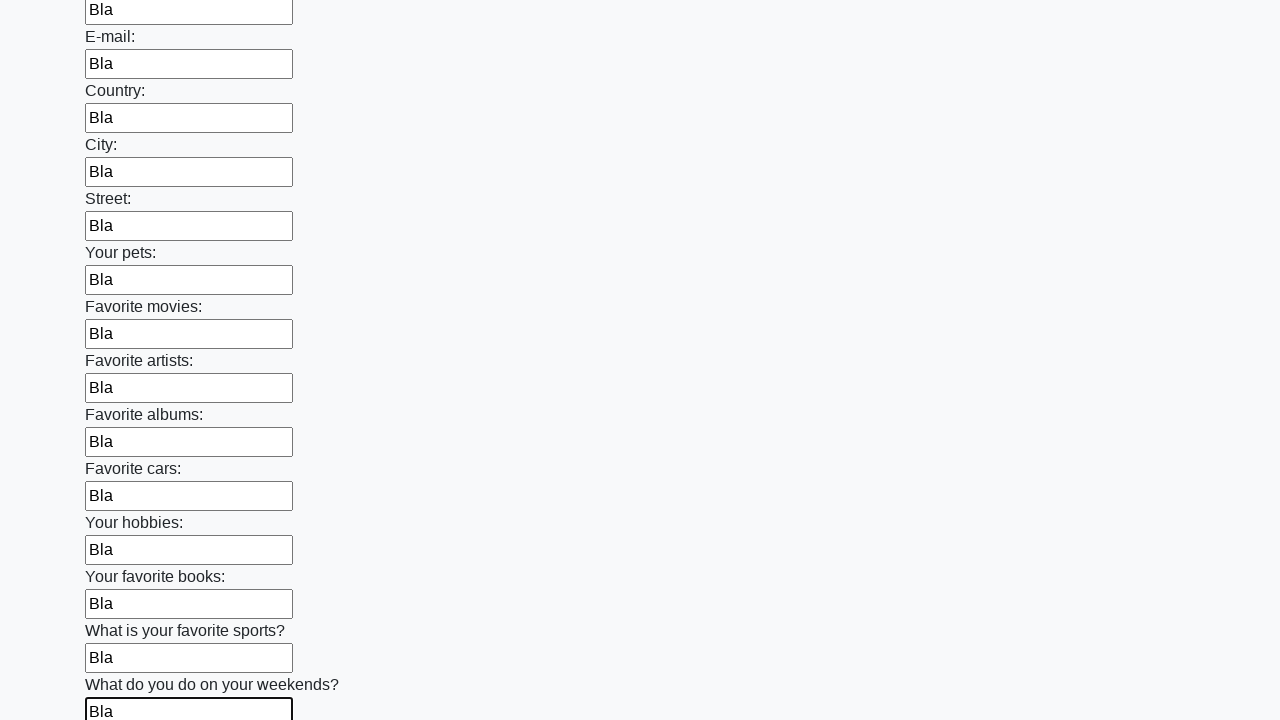

Filled text input field 16 of 100 with 'Bla' on xpath=//*[@type='text'] >> nth=15
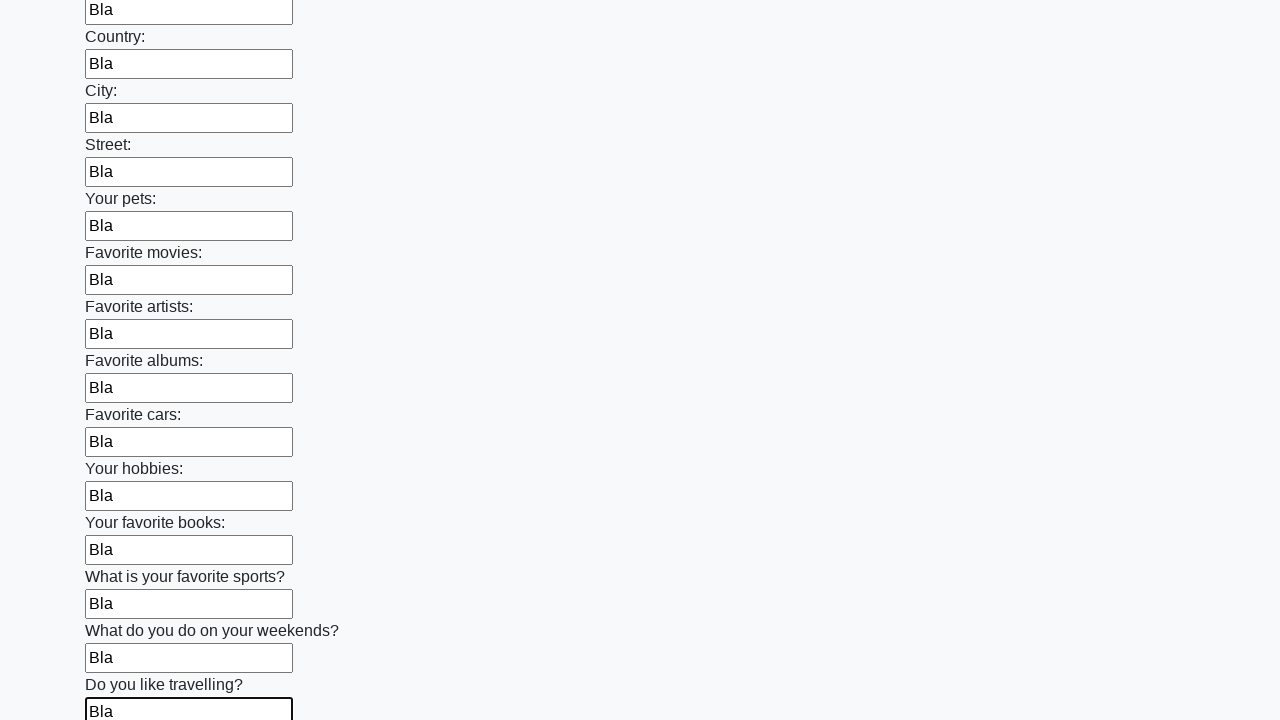

Filled text input field 17 of 100 with 'Bla' on xpath=//*[@type='text'] >> nth=16
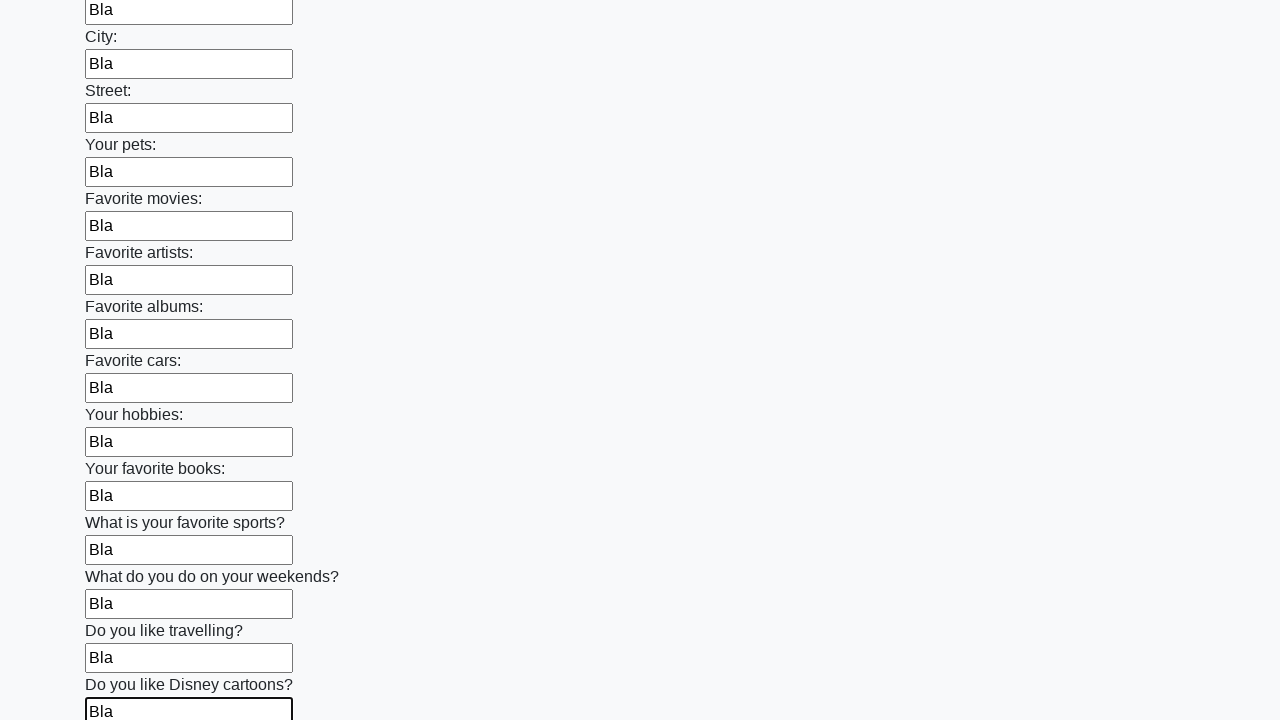

Filled text input field 18 of 100 with 'Bla' on xpath=//*[@type='text'] >> nth=17
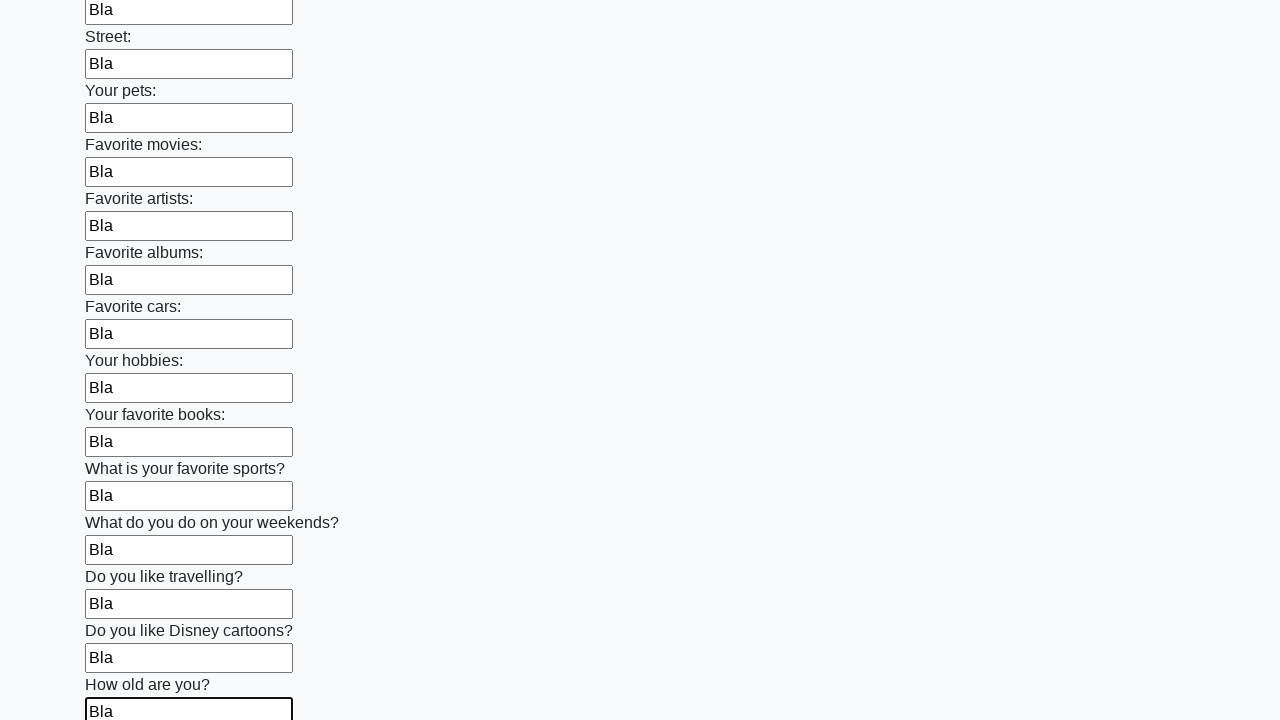

Filled text input field 19 of 100 with 'Bla' on xpath=//*[@type='text'] >> nth=18
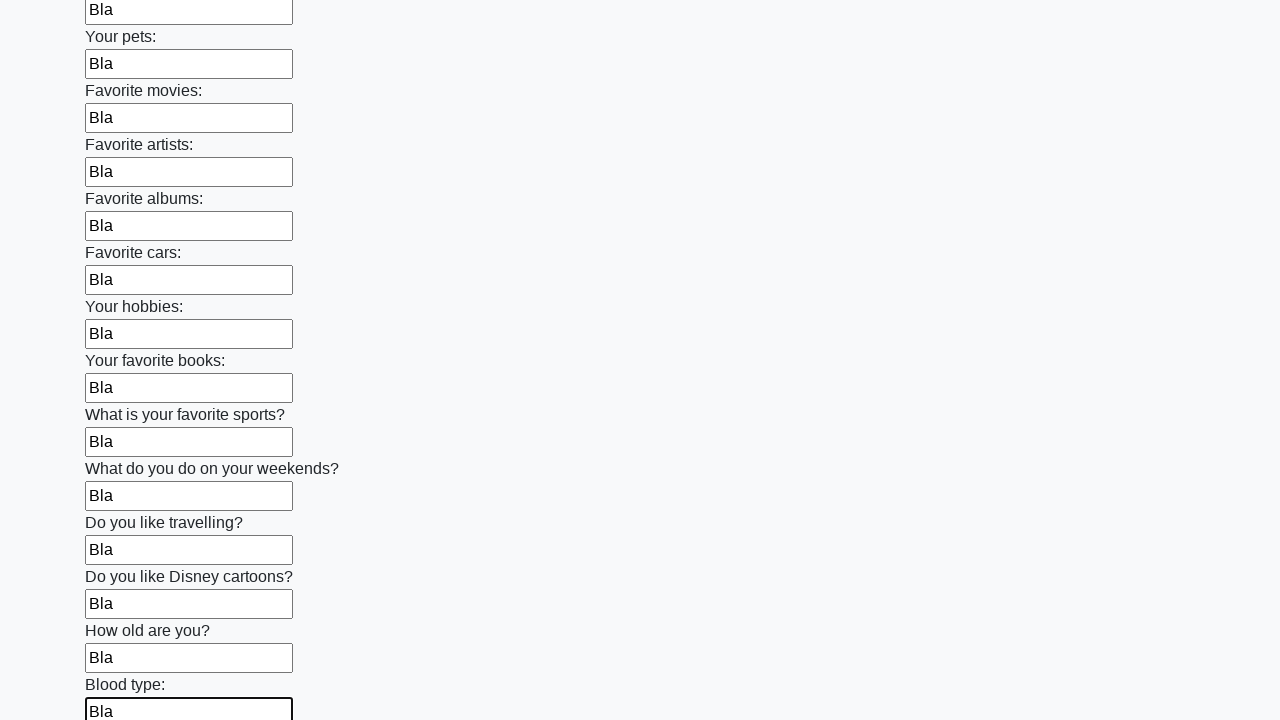

Filled text input field 20 of 100 with 'Bla' on xpath=//*[@type='text'] >> nth=19
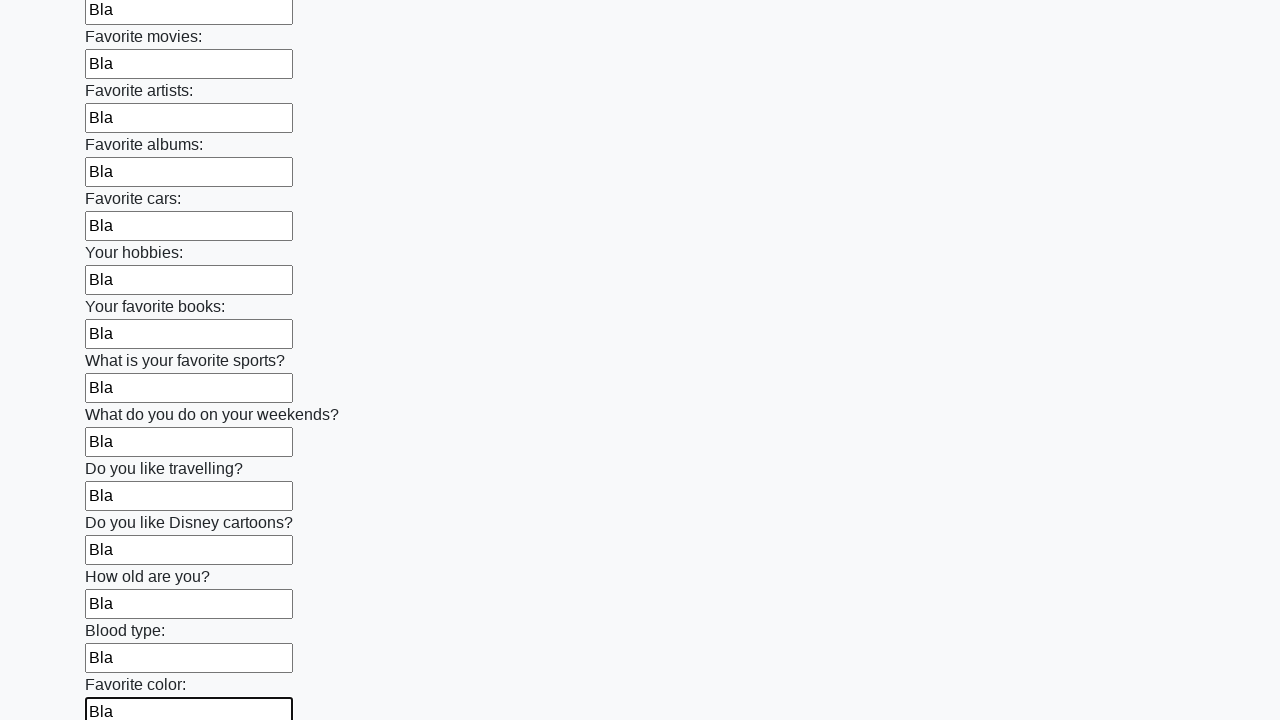

Filled text input field 21 of 100 with 'Bla' on xpath=//*[@type='text'] >> nth=20
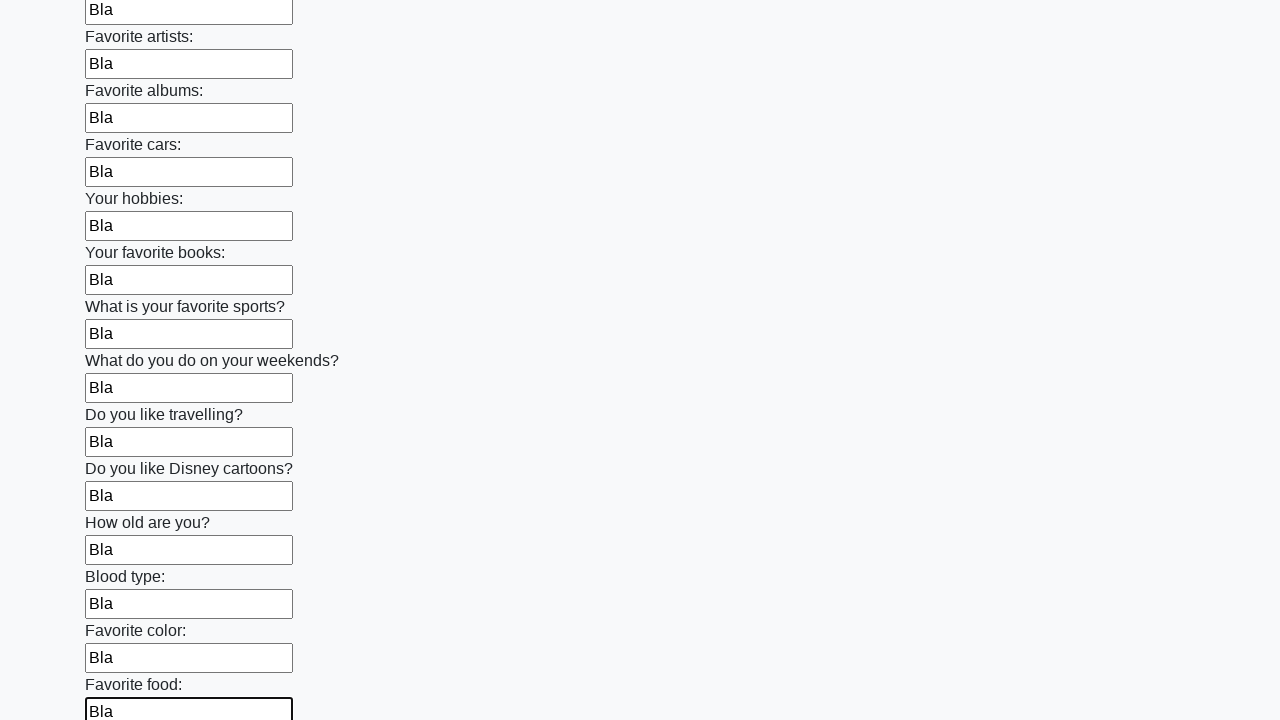

Filled text input field 22 of 100 with 'Bla' on xpath=//*[@type='text'] >> nth=21
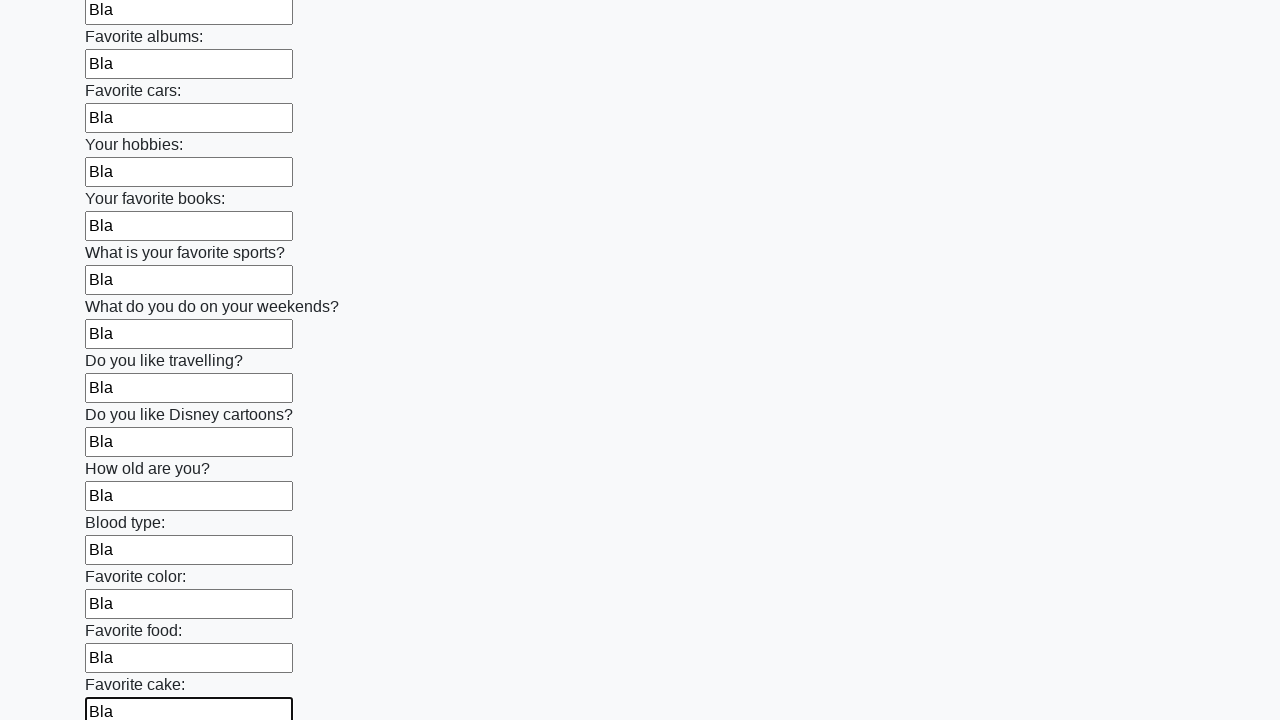

Filled text input field 23 of 100 with 'Bla' on xpath=//*[@type='text'] >> nth=22
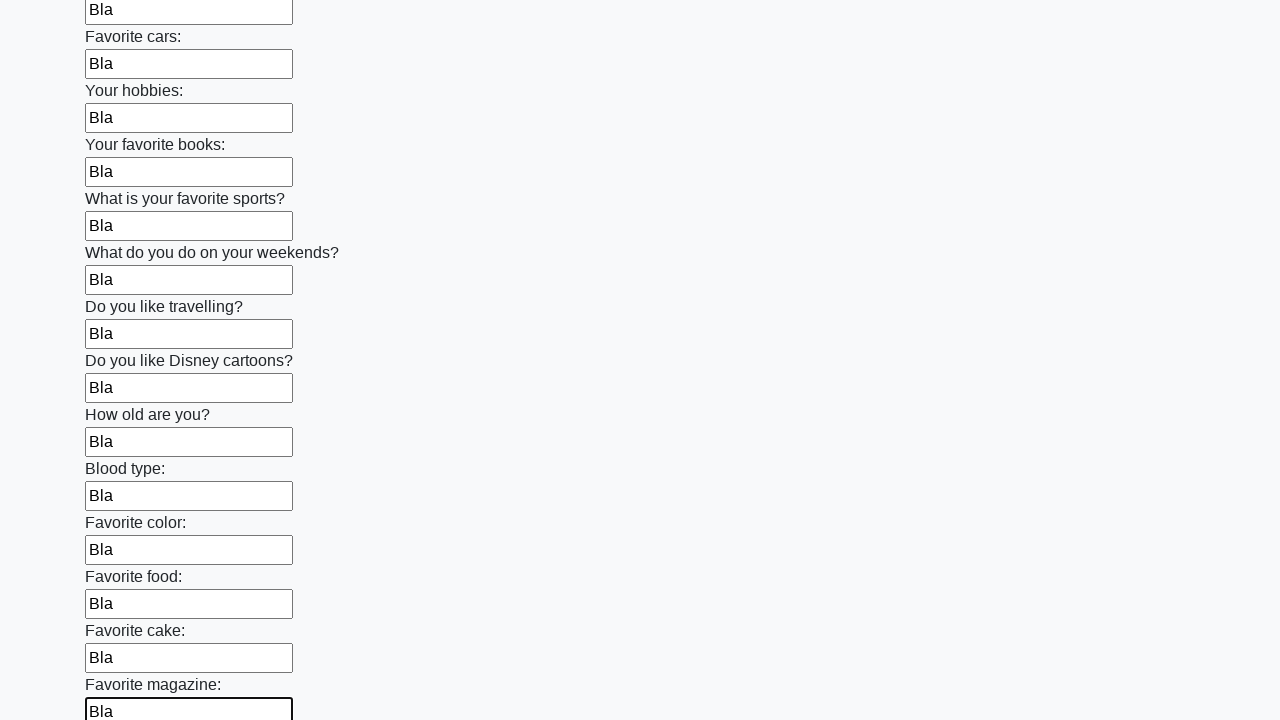

Filled text input field 24 of 100 with 'Bla' on xpath=//*[@type='text'] >> nth=23
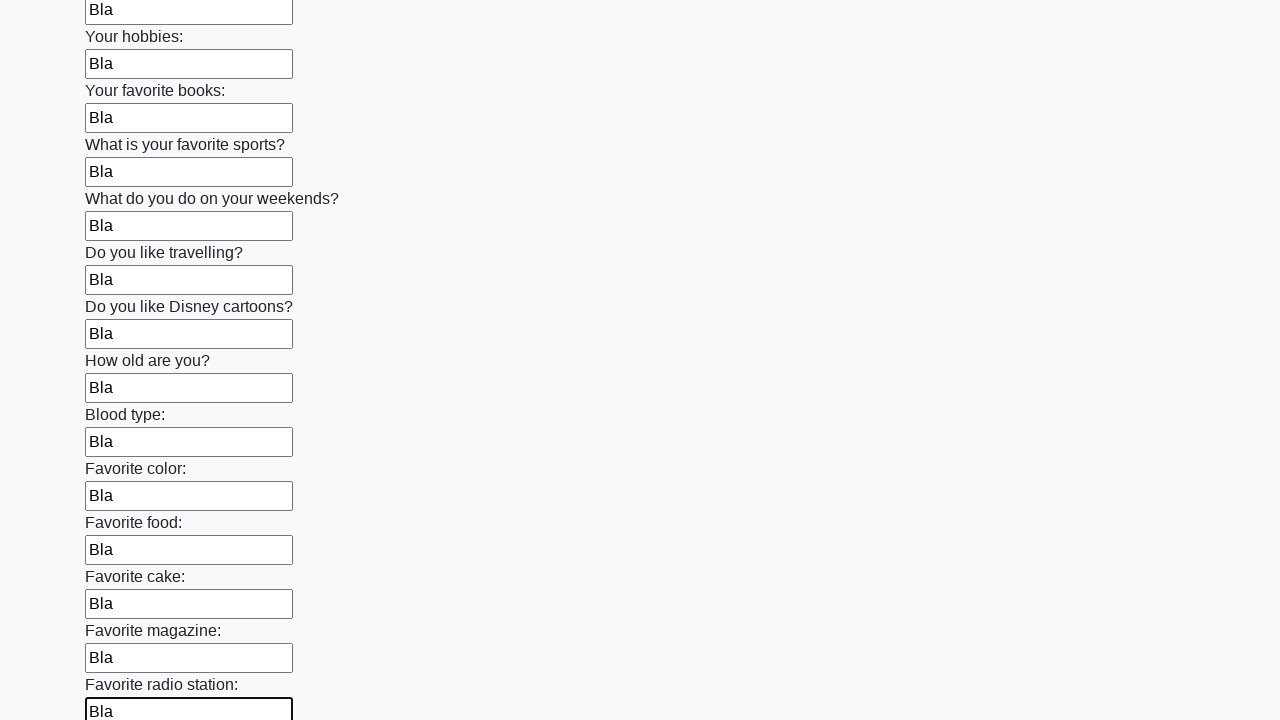

Filled text input field 25 of 100 with 'Bla' on xpath=//*[@type='text'] >> nth=24
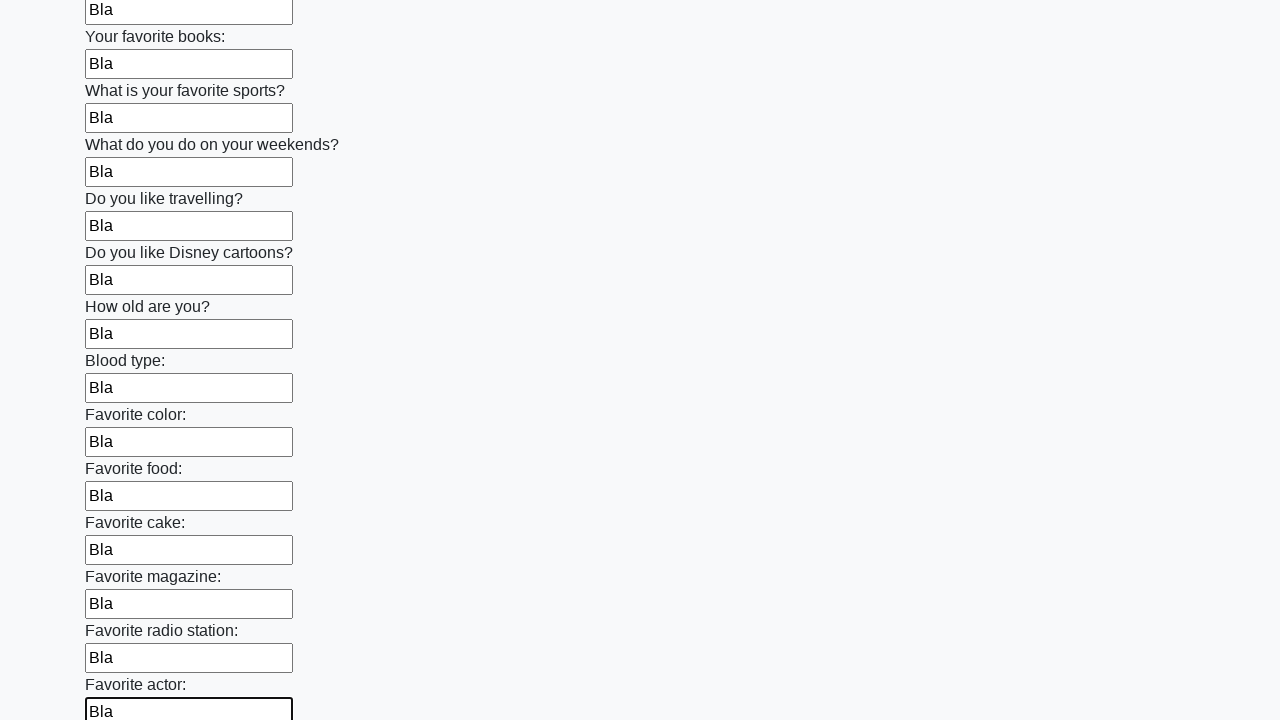

Filled text input field 26 of 100 with 'Bla' on xpath=//*[@type='text'] >> nth=25
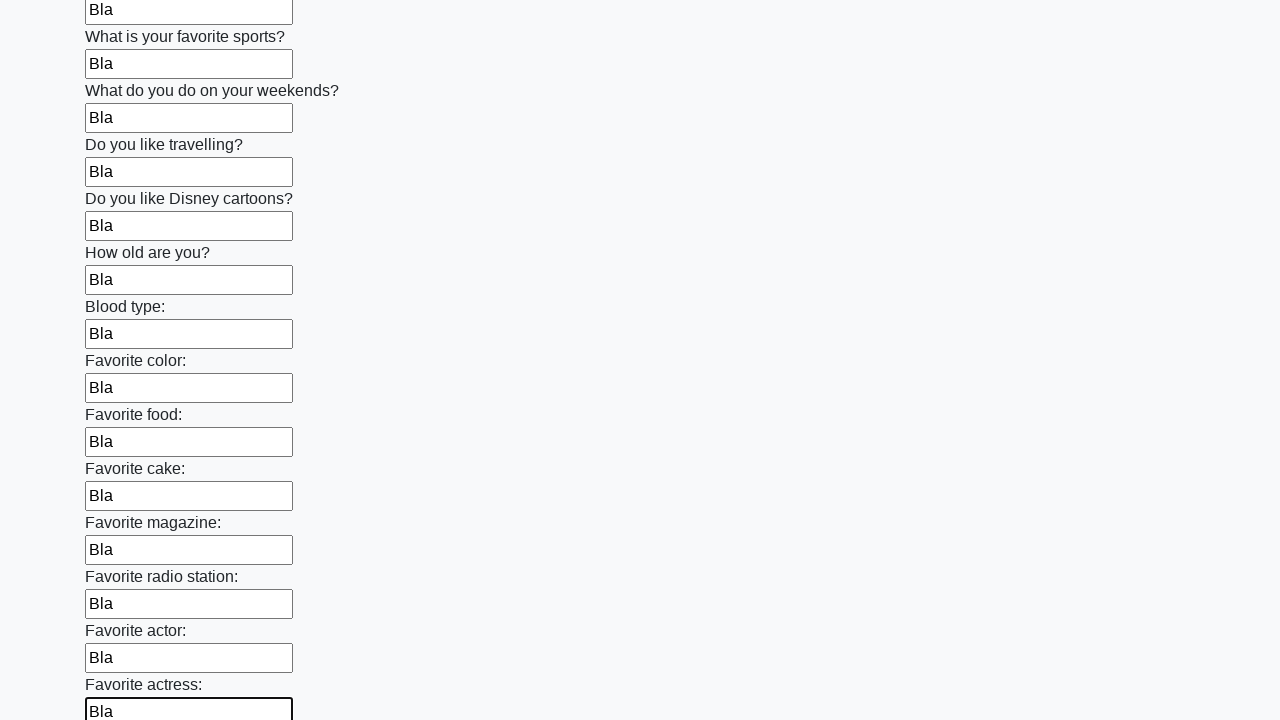

Filled text input field 27 of 100 with 'Bla' on xpath=//*[@type='text'] >> nth=26
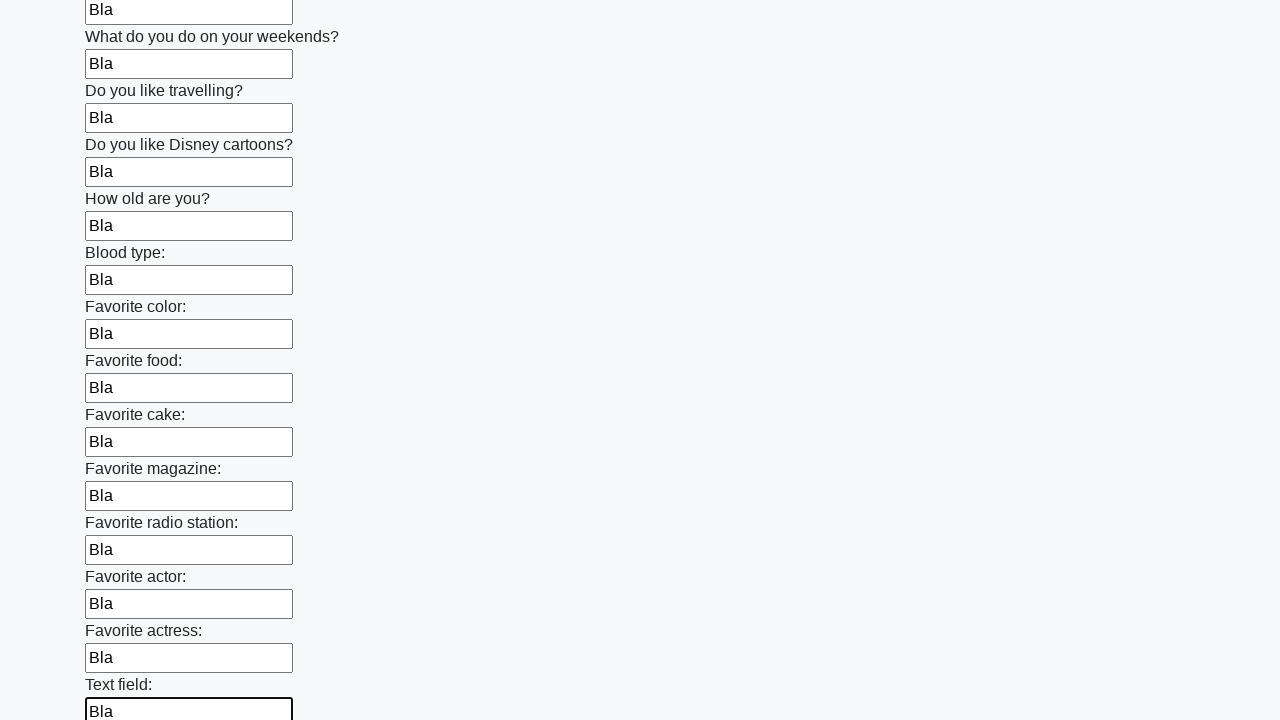

Filled text input field 28 of 100 with 'Bla' on xpath=//*[@type='text'] >> nth=27
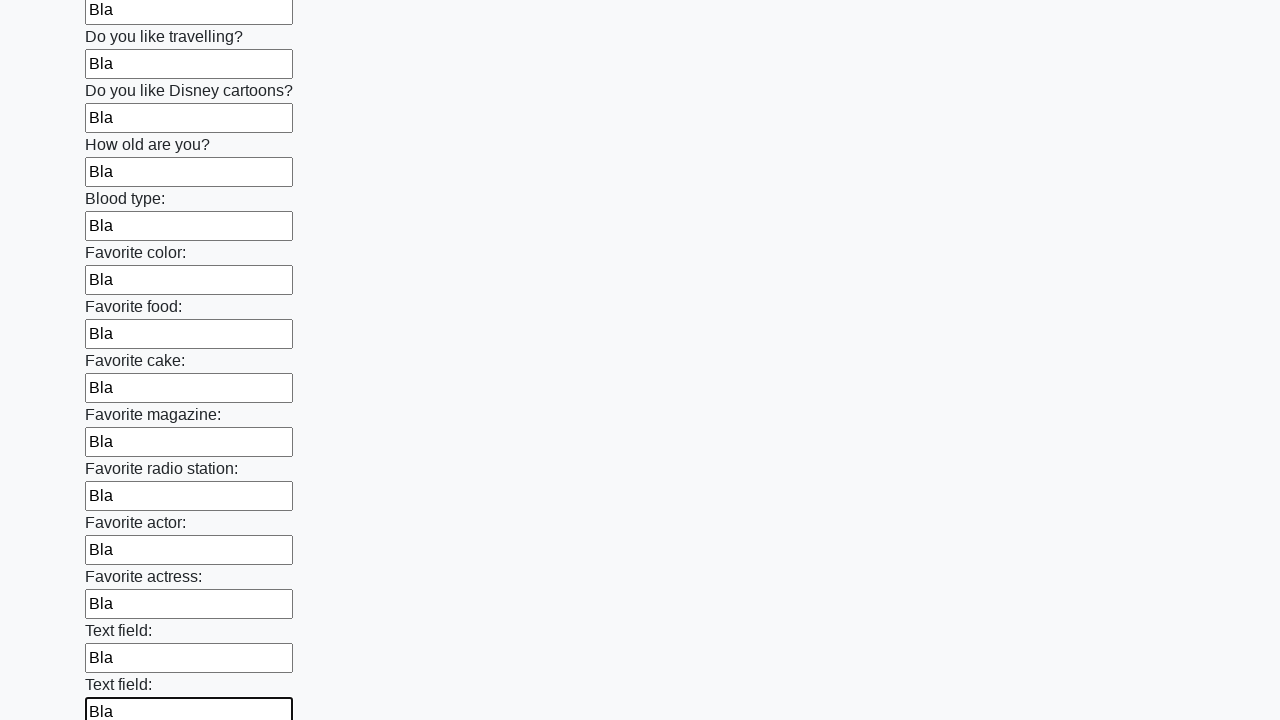

Filled text input field 29 of 100 with 'Bla' on xpath=//*[@type='text'] >> nth=28
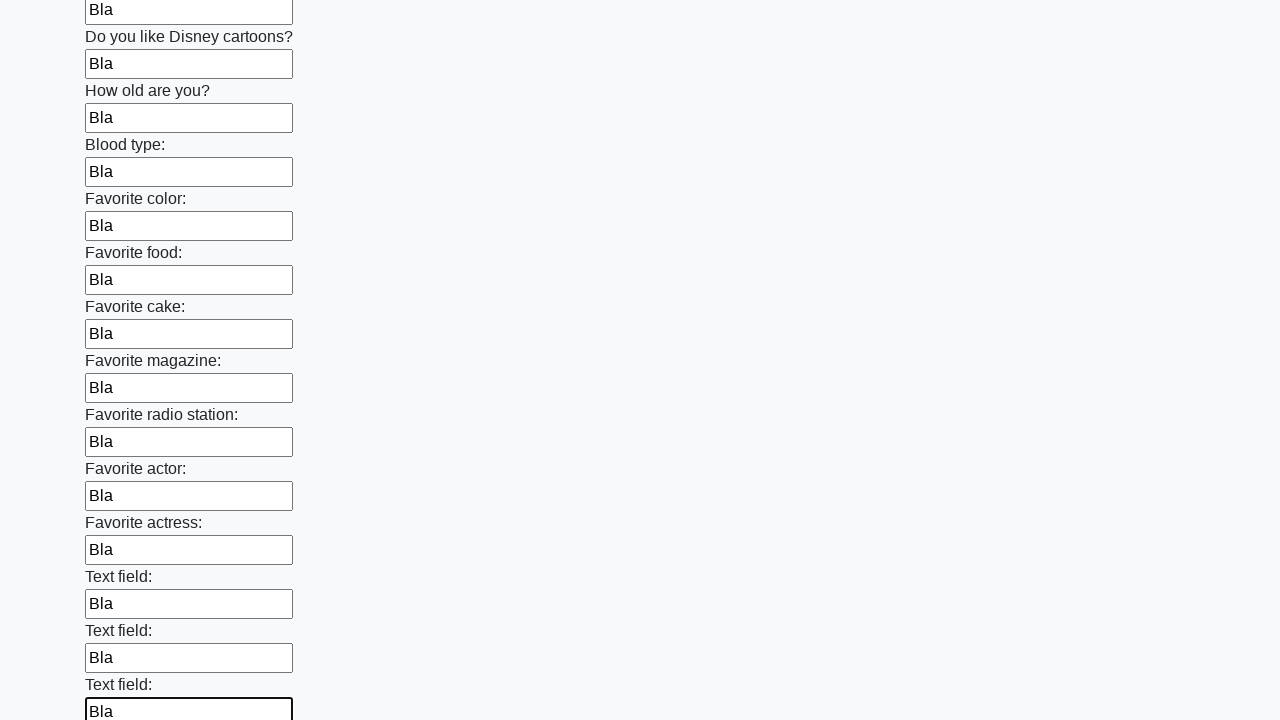

Filled text input field 30 of 100 with 'Bla' on xpath=//*[@type='text'] >> nth=29
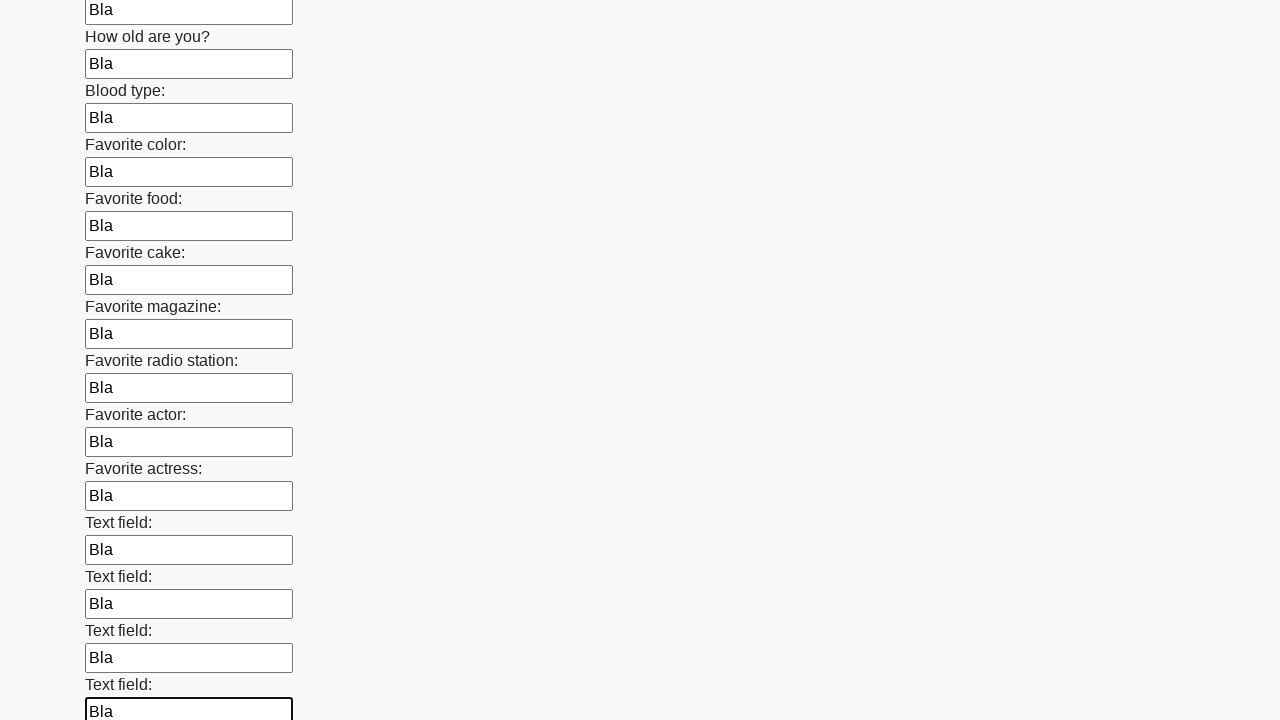

Filled text input field 31 of 100 with 'Bla' on xpath=//*[@type='text'] >> nth=30
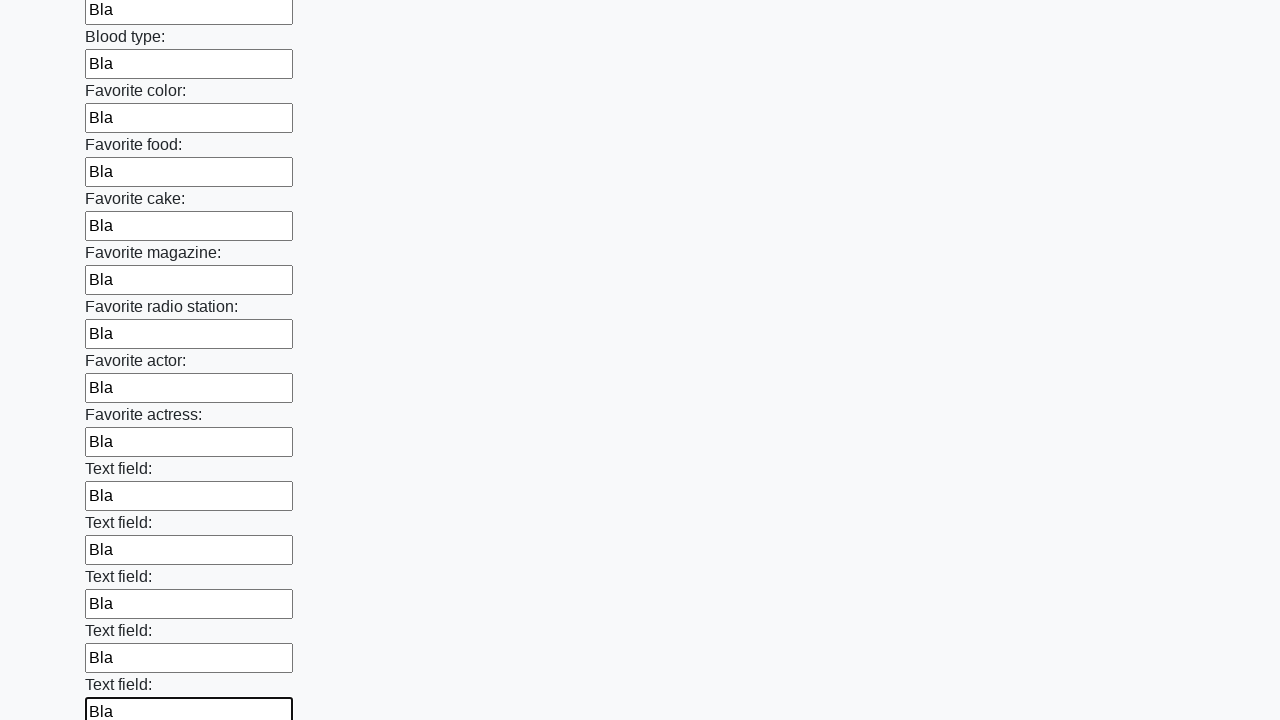

Filled text input field 32 of 100 with 'Bla' on xpath=//*[@type='text'] >> nth=31
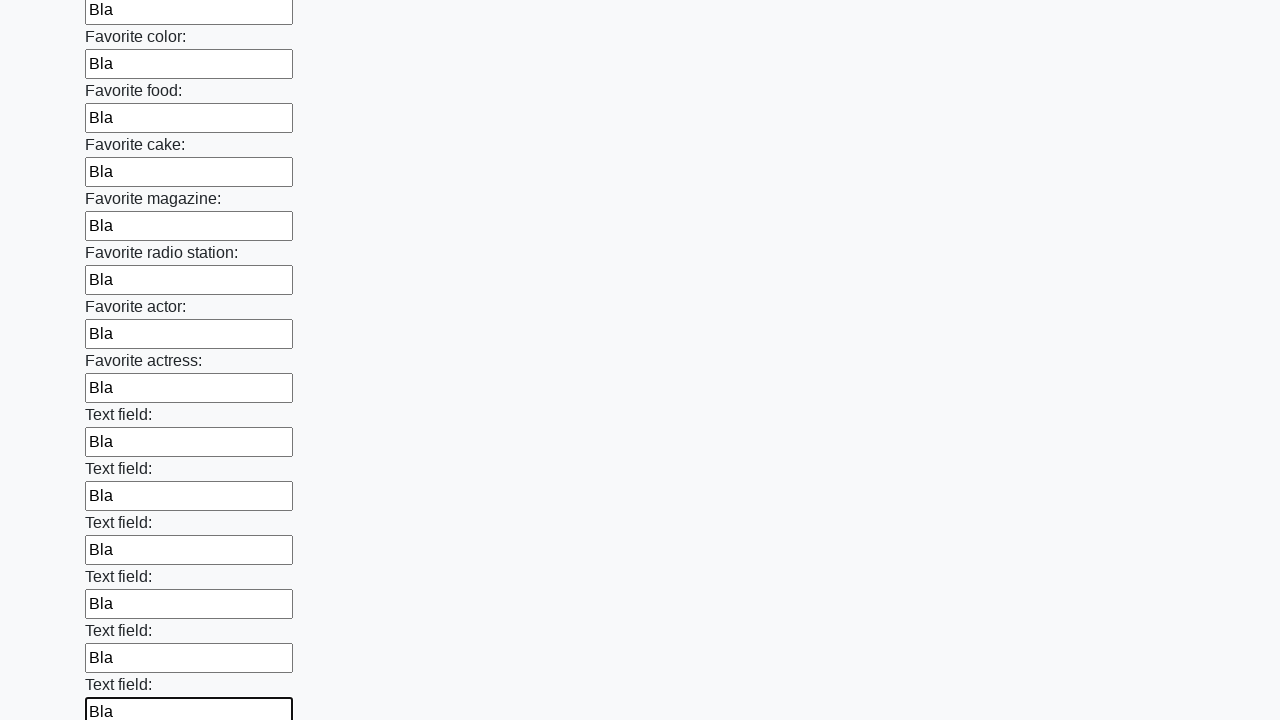

Filled text input field 33 of 100 with 'Bla' on xpath=//*[@type='text'] >> nth=32
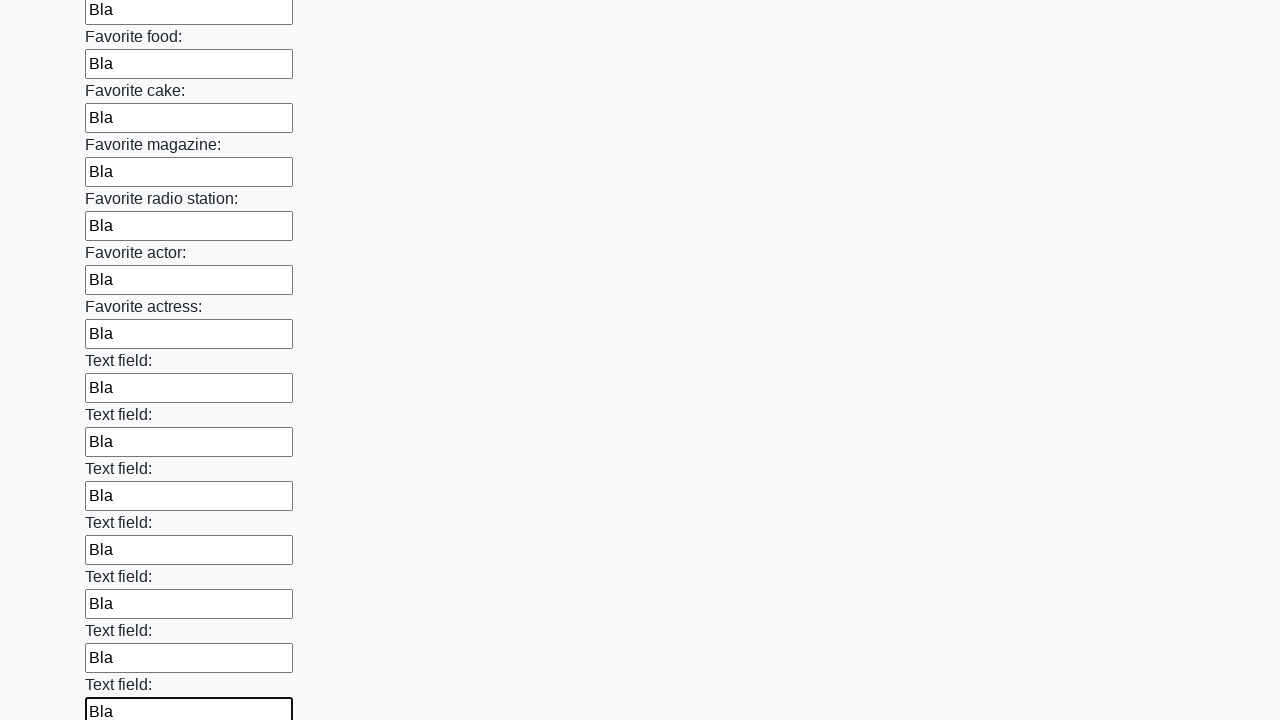

Filled text input field 34 of 100 with 'Bla' on xpath=//*[@type='text'] >> nth=33
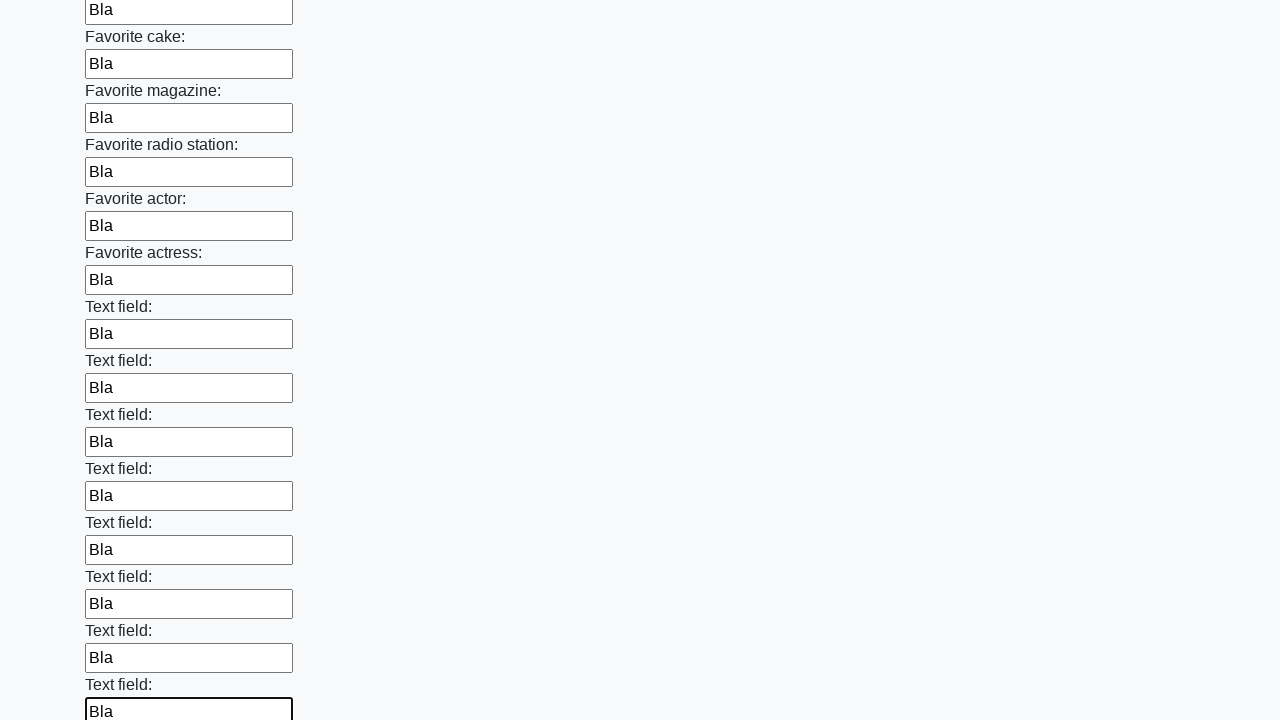

Filled text input field 35 of 100 with 'Bla' on xpath=//*[@type='text'] >> nth=34
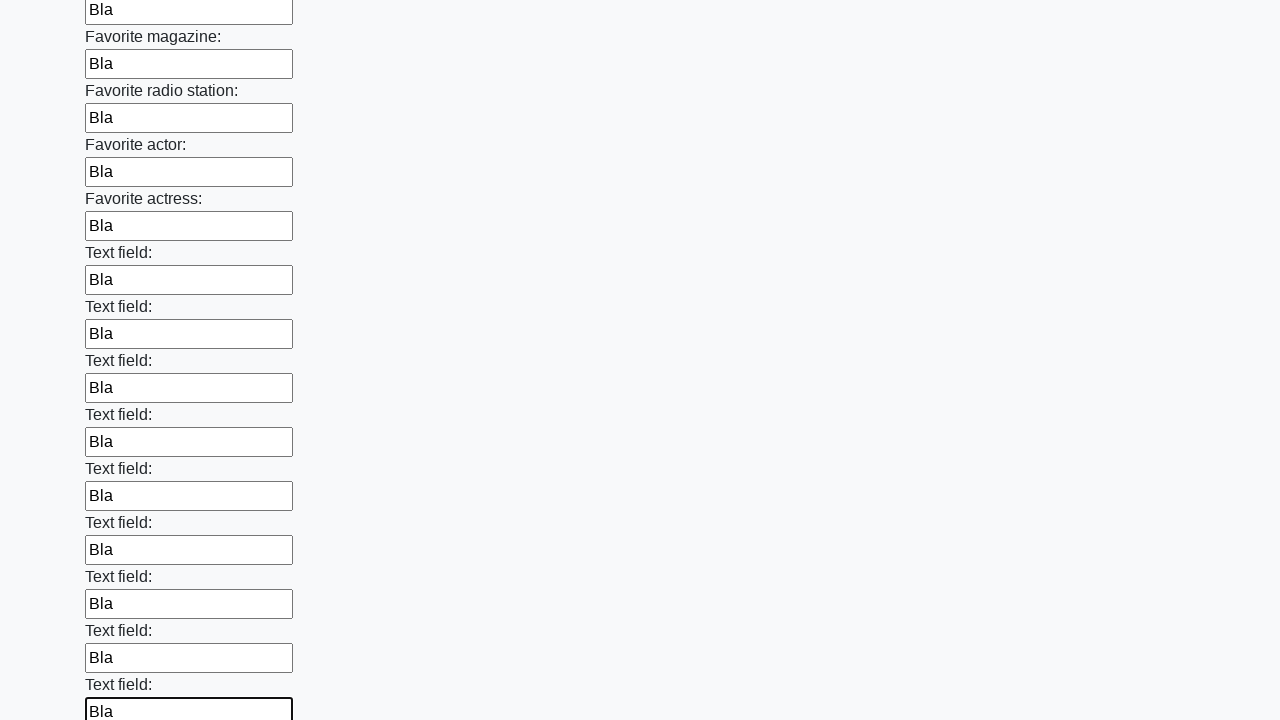

Filled text input field 36 of 100 with 'Bla' on xpath=//*[@type='text'] >> nth=35
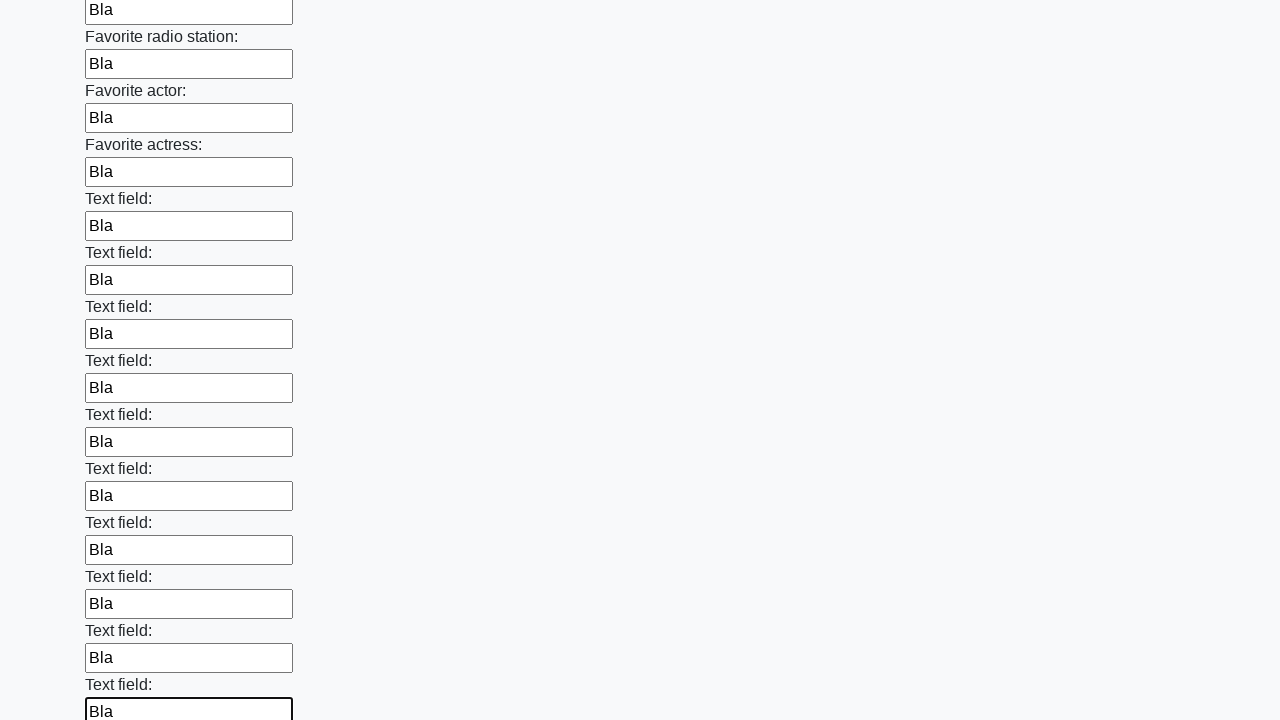

Filled text input field 37 of 100 with 'Bla' on xpath=//*[@type='text'] >> nth=36
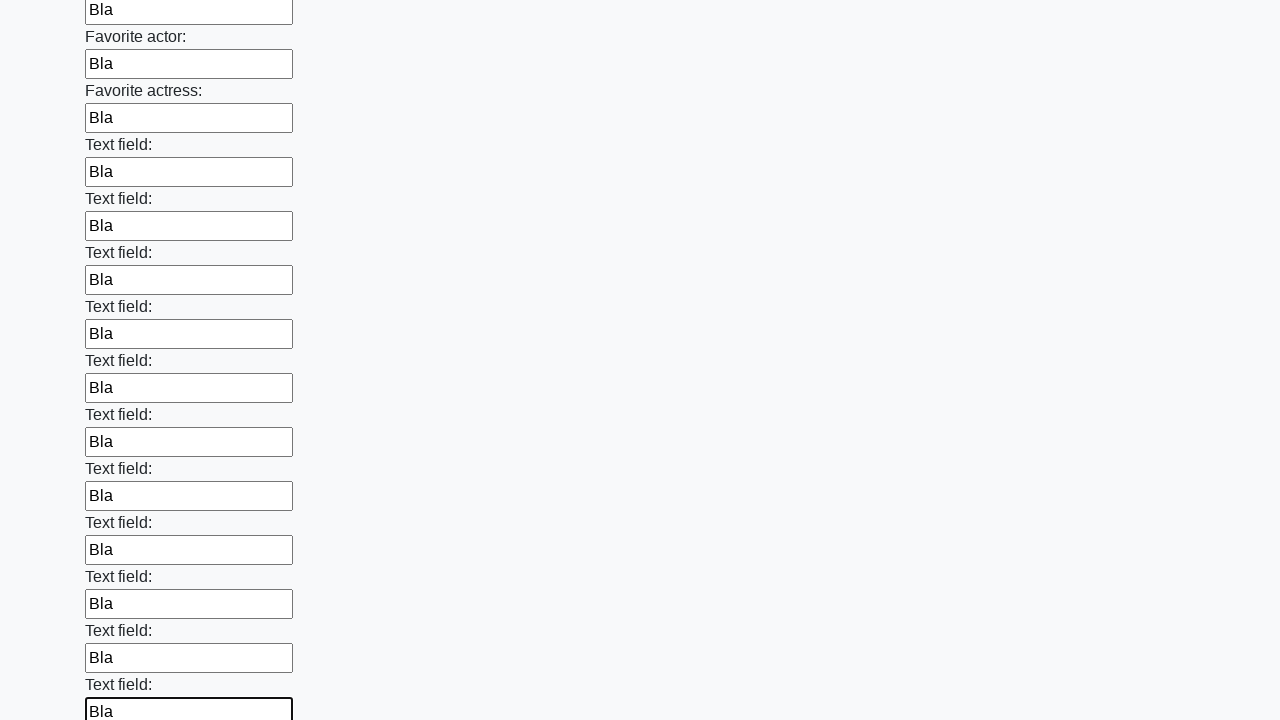

Filled text input field 38 of 100 with 'Bla' on xpath=//*[@type='text'] >> nth=37
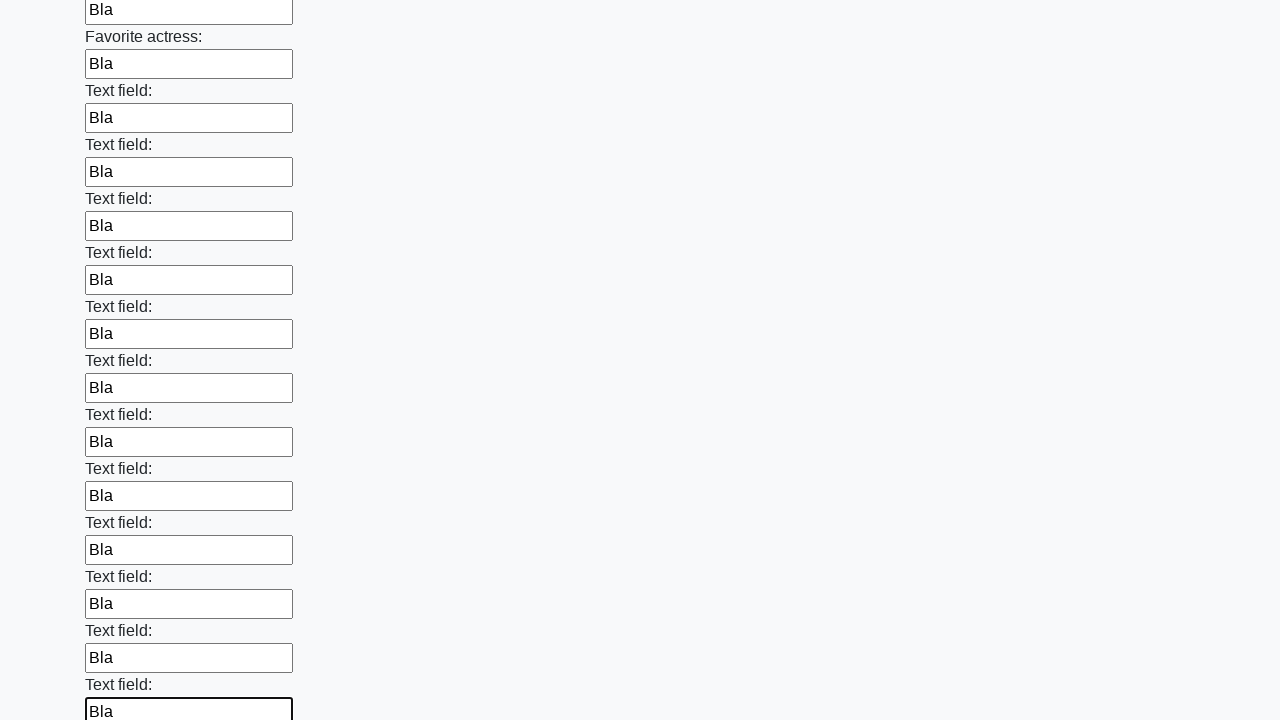

Filled text input field 39 of 100 with 'Bla' on xpath=//*[@type='text'] >> nth=38
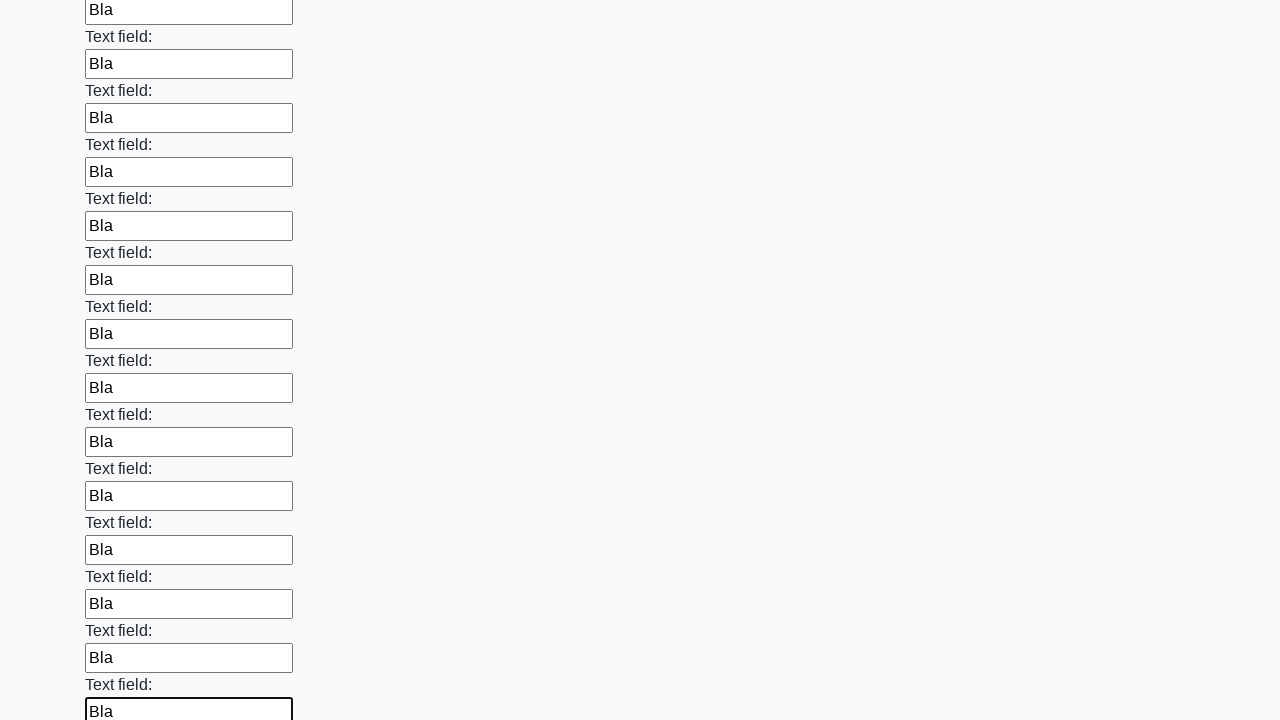

Filled text input field 40 of 100 with 'Bla' on xpath=//*[@type='text'] >> nth=39
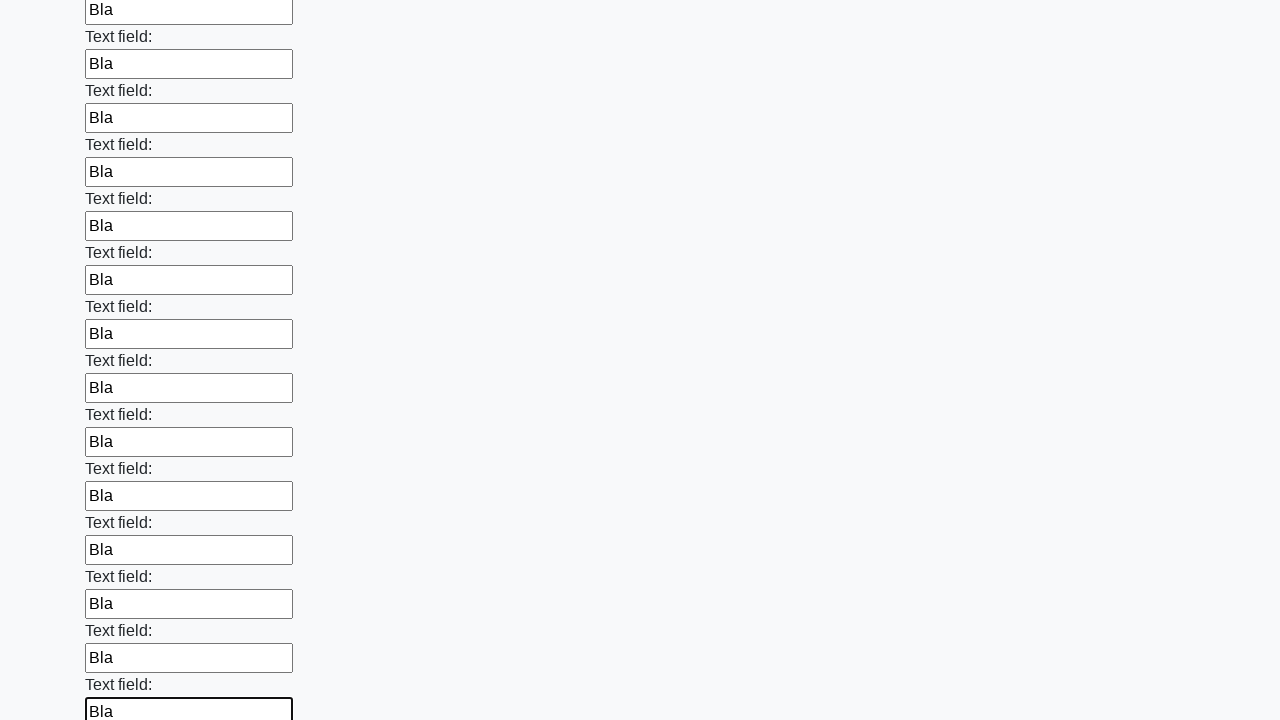

Filled text input field 41 of 100 with 'Bla' on xpath=//*[@type='text'] >> nth=40
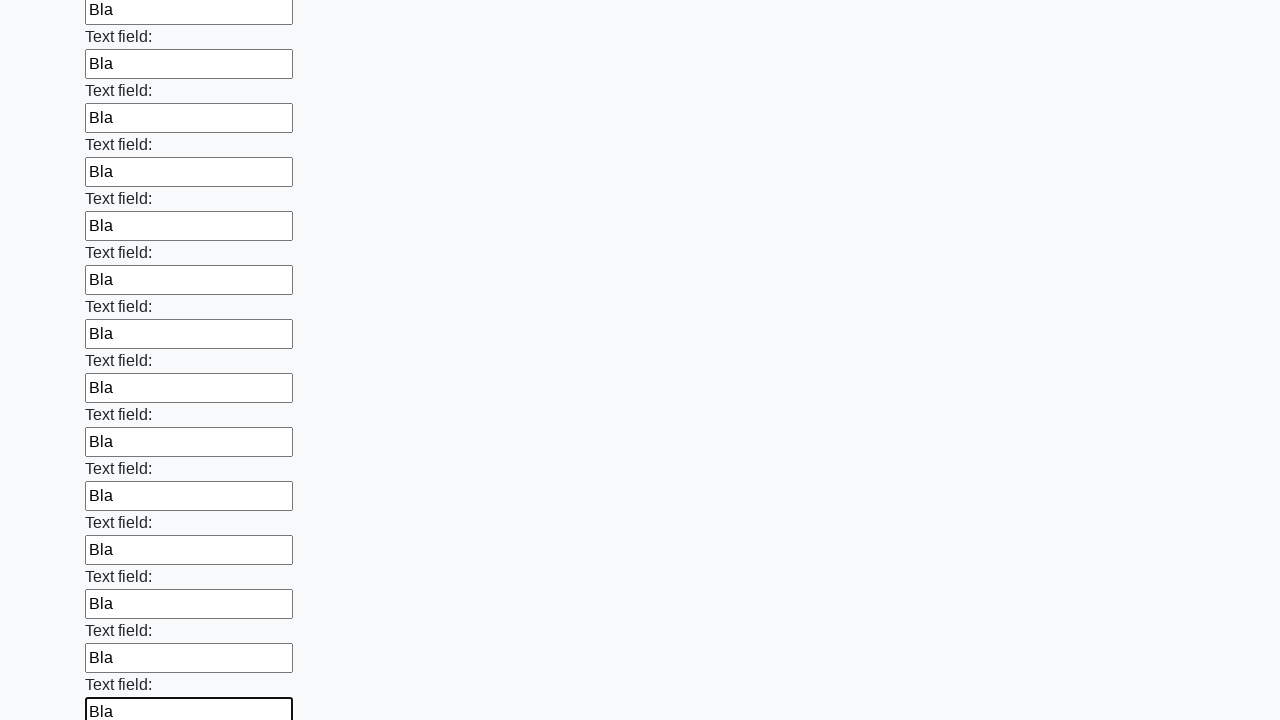

Filled text input field 42 of 100 with 'Bla' on xpath=//*[@type='text'] >> nth=41
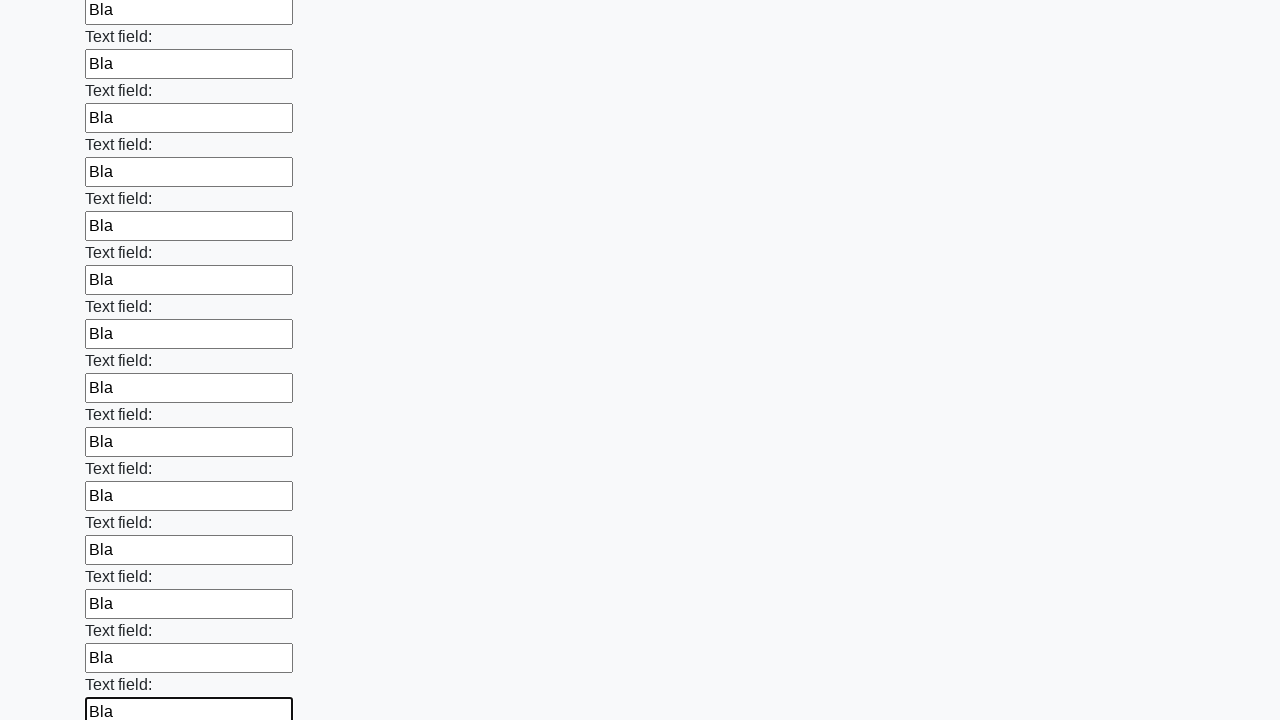

Filled text input field 43 of 100 with 'Bla' on xpath=//*[@type='text'] >> nth=42
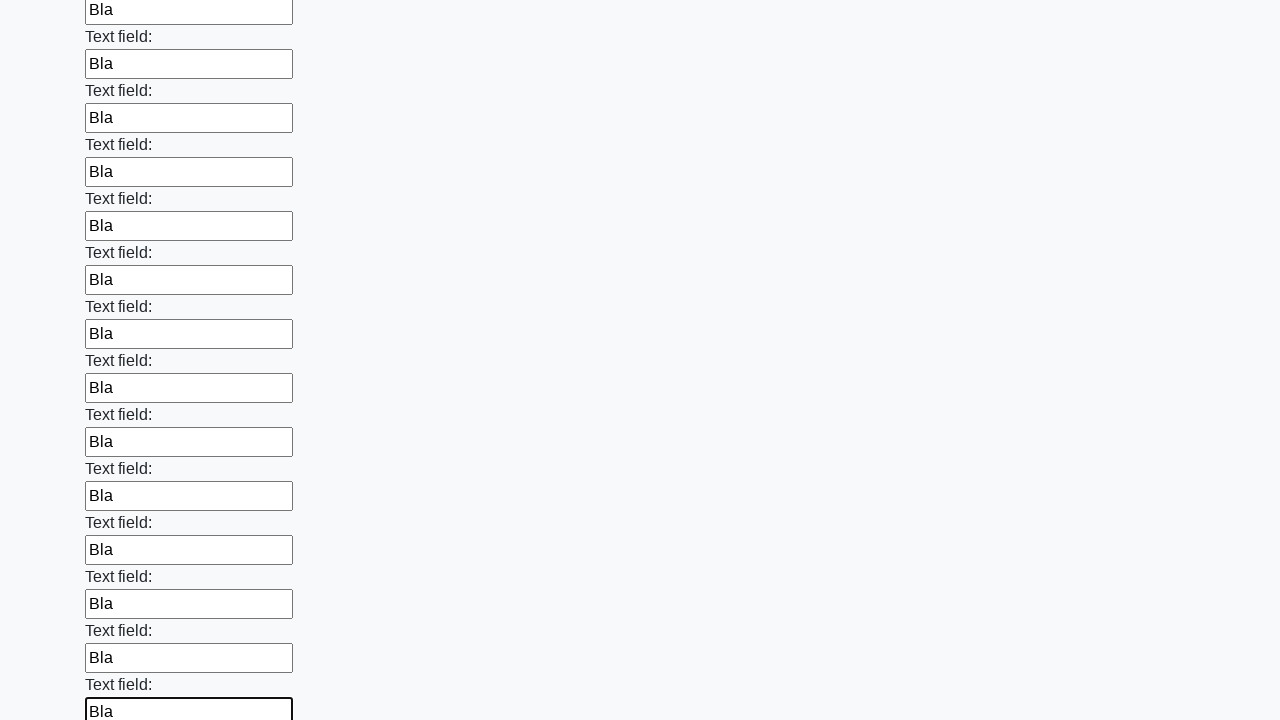

Filled text input field 44 of 100 with 'Bla' on xpath=//*[@type='text'] >> nth=43
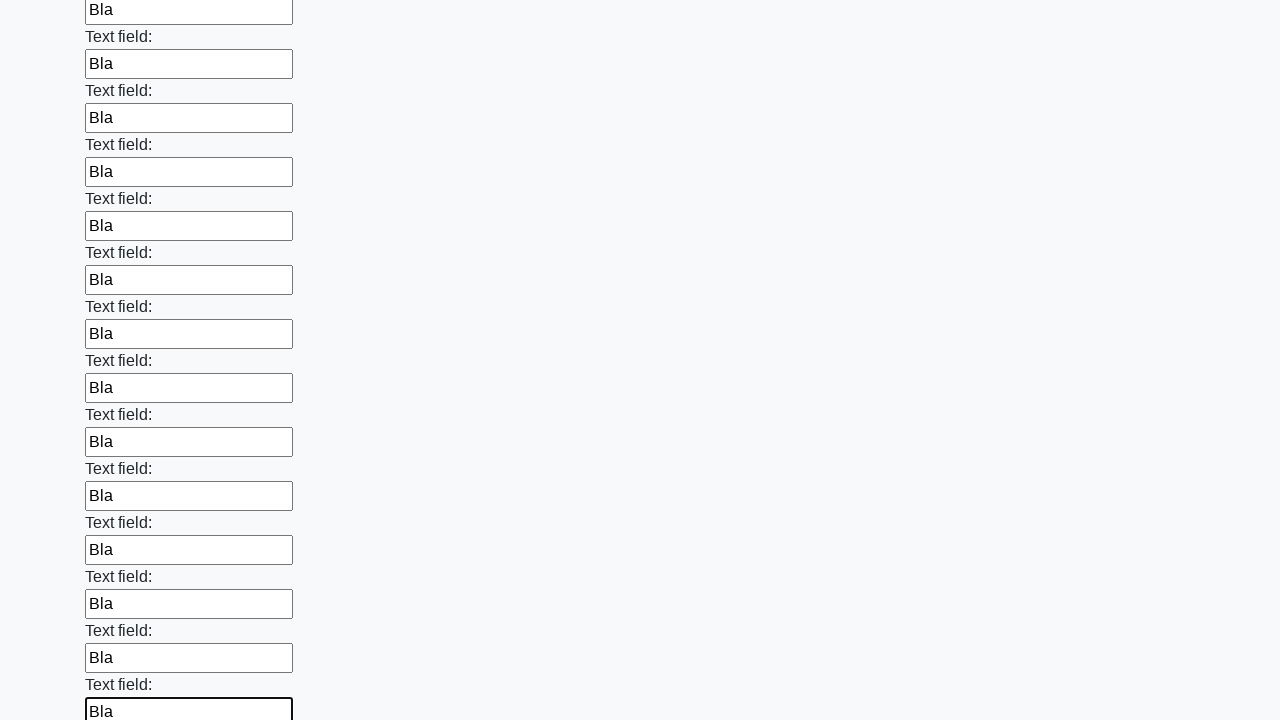

Filled text input field 45 of 100 with 'Bla' on xpath=//*[@type='text'] >> nth=44
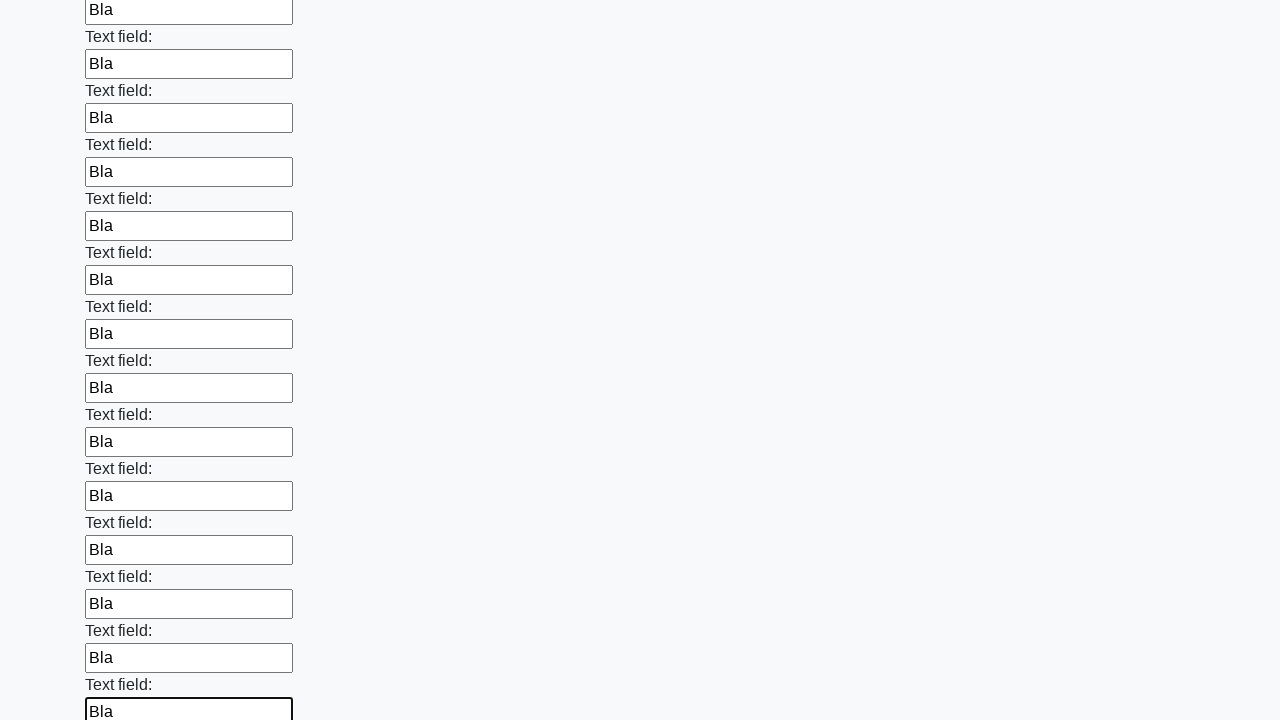

Filled text input field 46 of 100 with 'Bla' on xpath=//*[@type='text'] >> nth=45
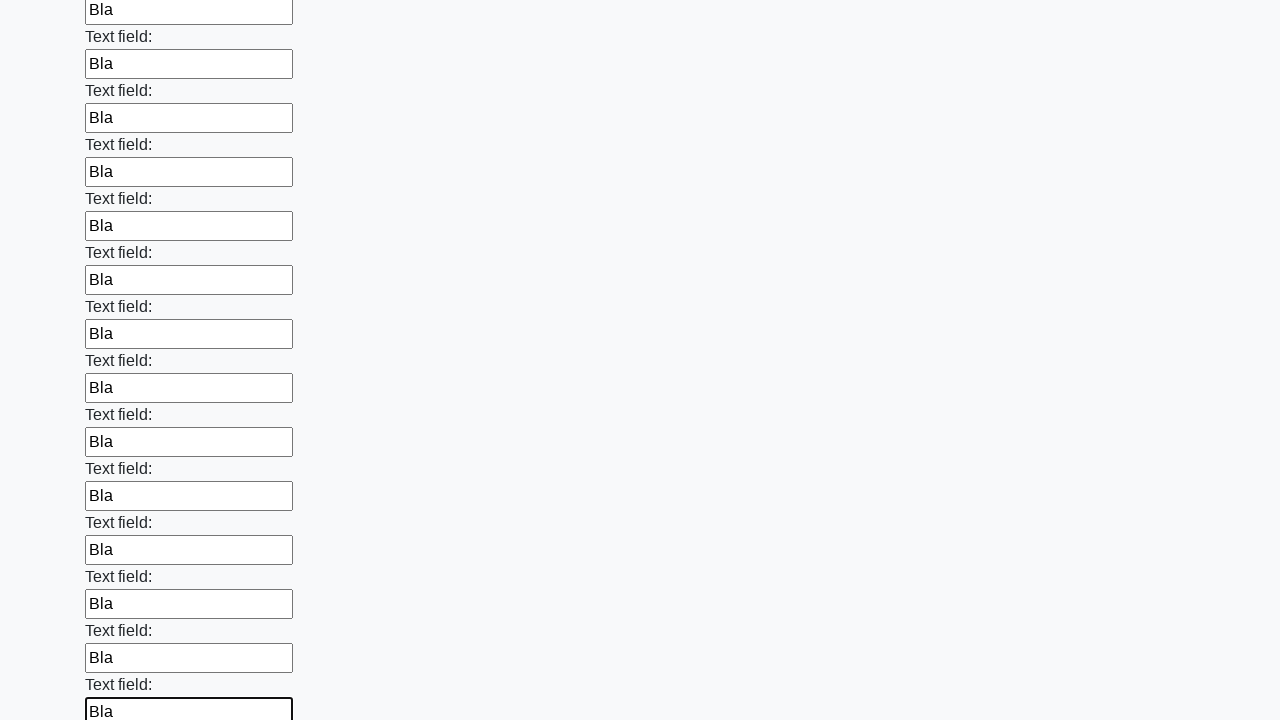

Filled text input field 47 of 100 with 'Bla' on xpath=//*[@type='text'] >> nth=46
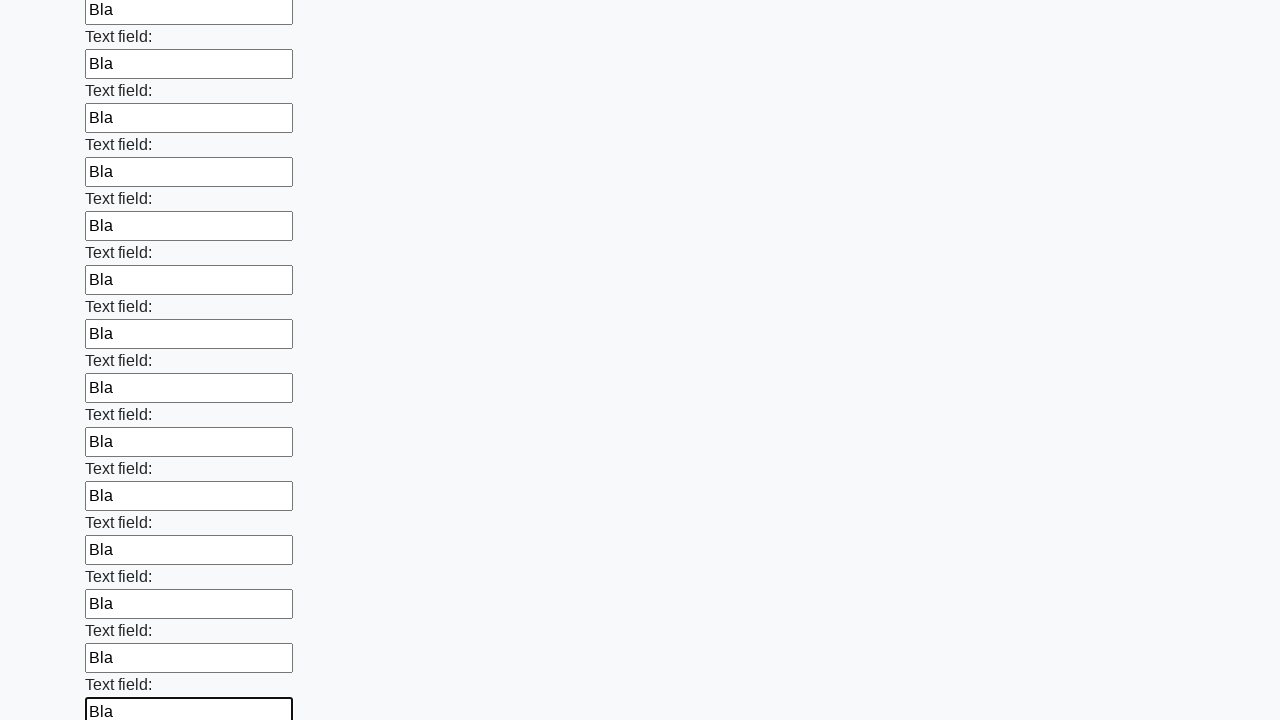

Filled text input field 48 of 100 with 'Bla' on xpath=//*[@type='text'] >> nth=47
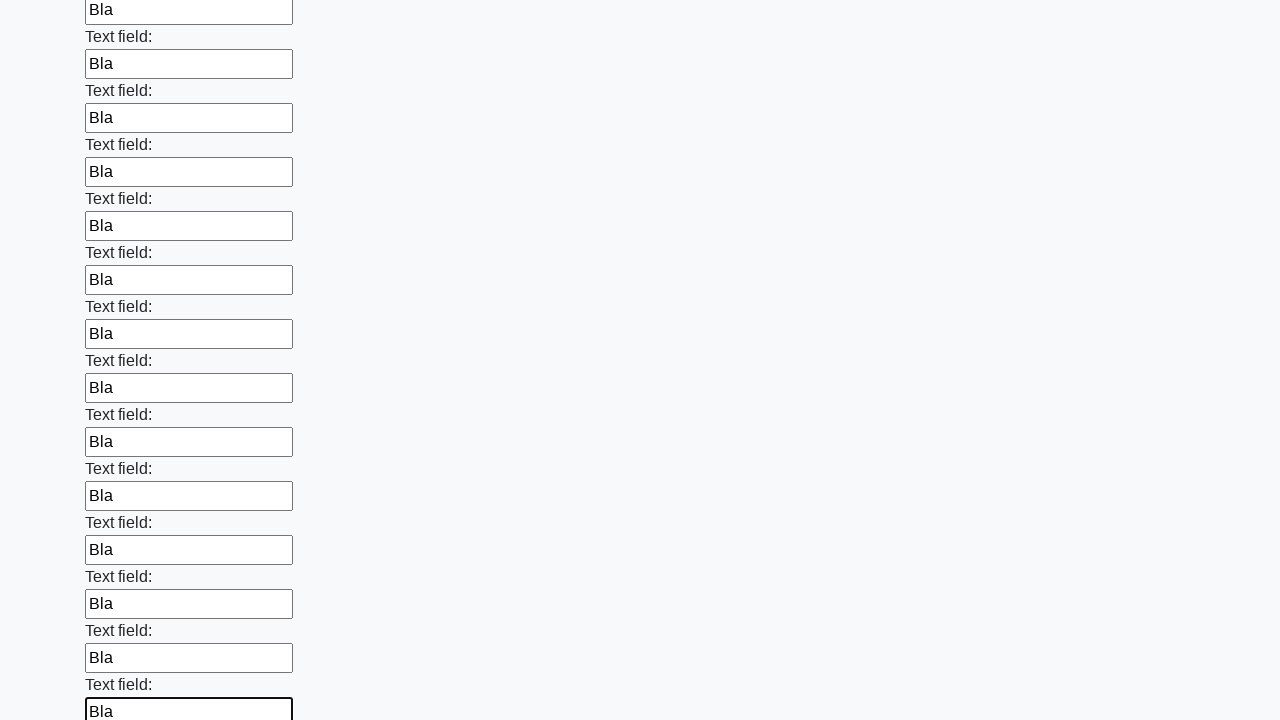

Filled text input field 49 of 100 with 'Bla' on xpath=//*[@type='text'] >> nth=48
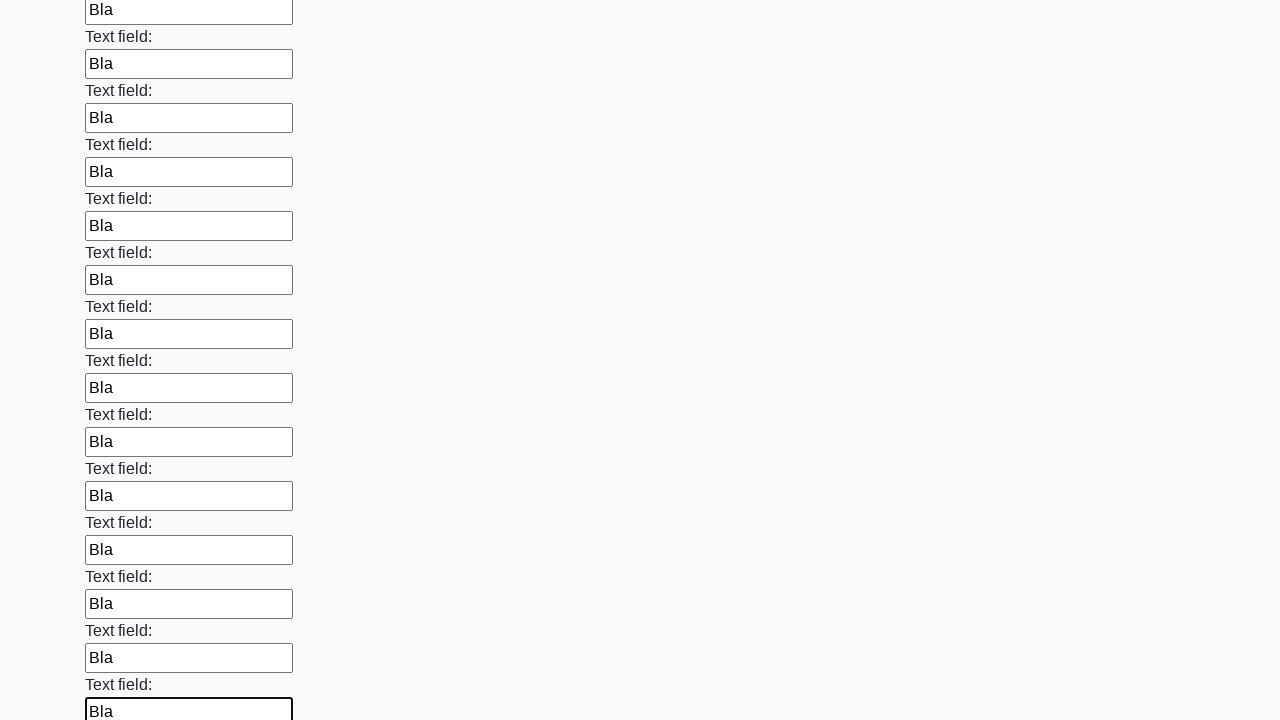

Filled text input field 50 of 100 with 'Bla' on xpath=//*[@type='text'] >> nth=49
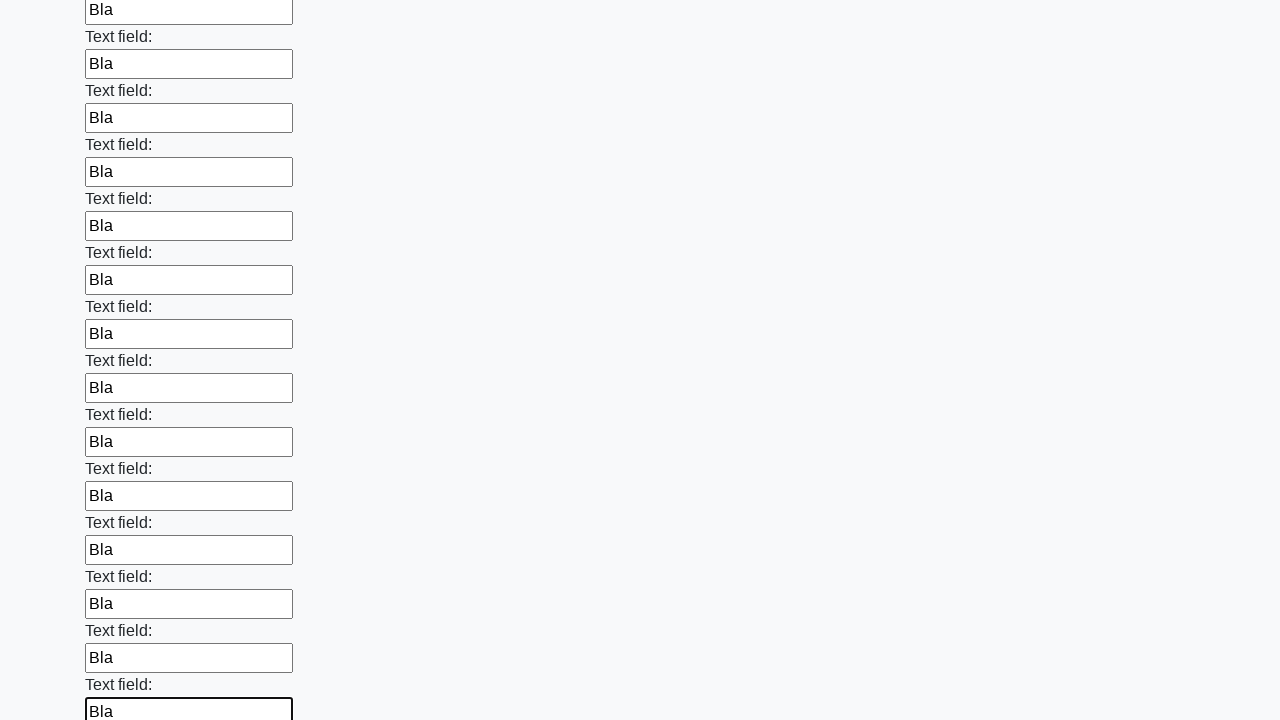

Filled text input field 51 of 100 with 'Bla' on xpath=//*[@type='text'] >> nth=50
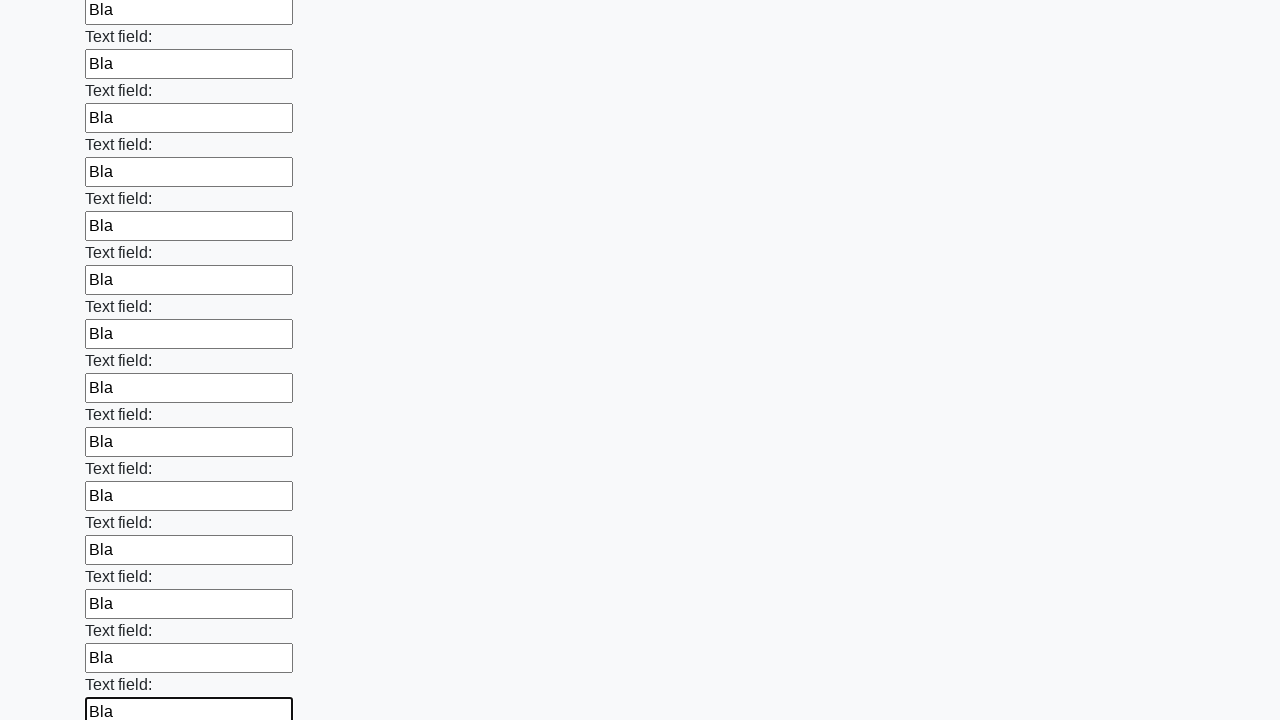

Filled text input field 52 of 100 with 'Bla' on xpath=//*[@type='text'] >> nth=51
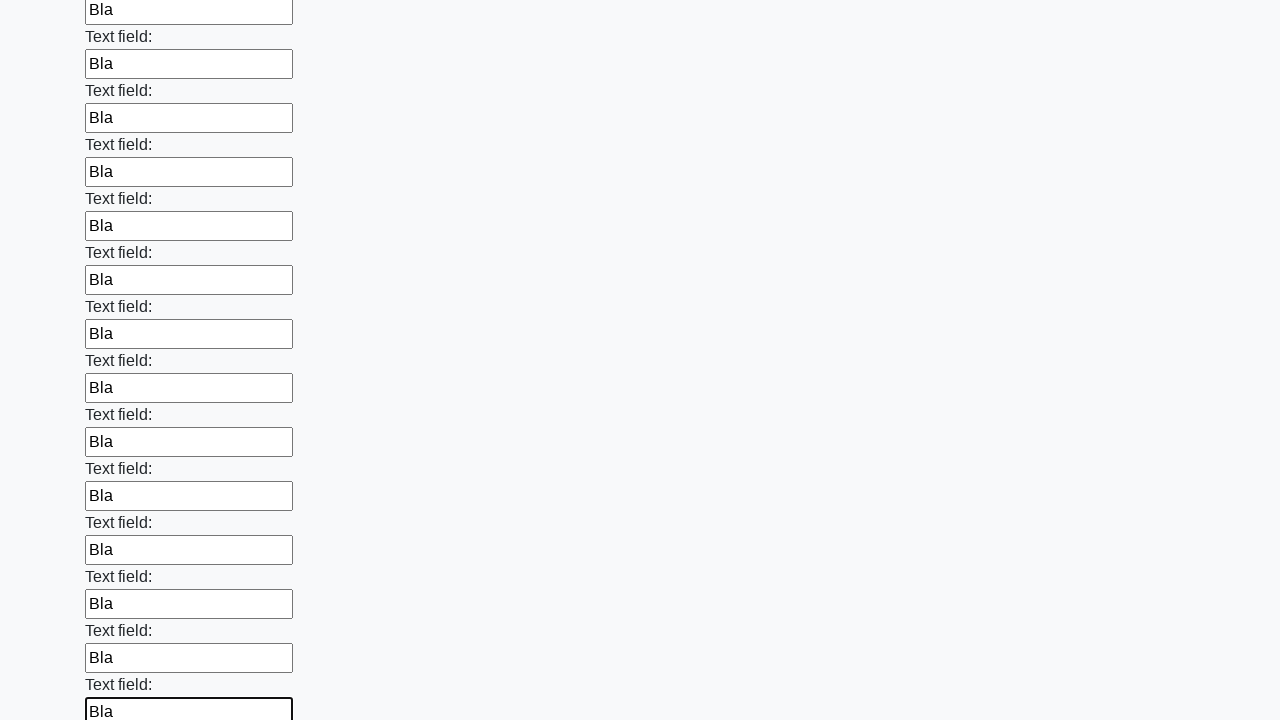

Filled text input field 53 of 100 with 'Bla' on xpath=//*[@type='text'] >> nth=52
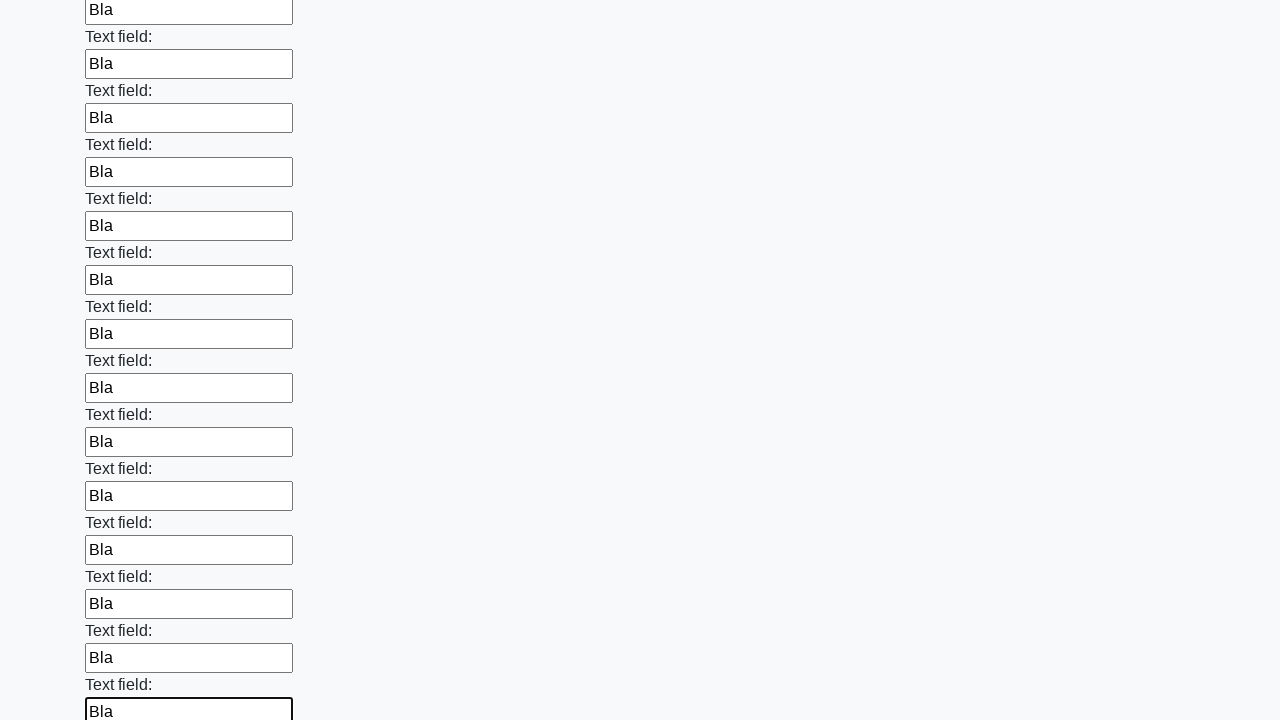

Filled text input field 54 of 100 with 'Bla' on xpath=//*[@type='text'] >> nth=53
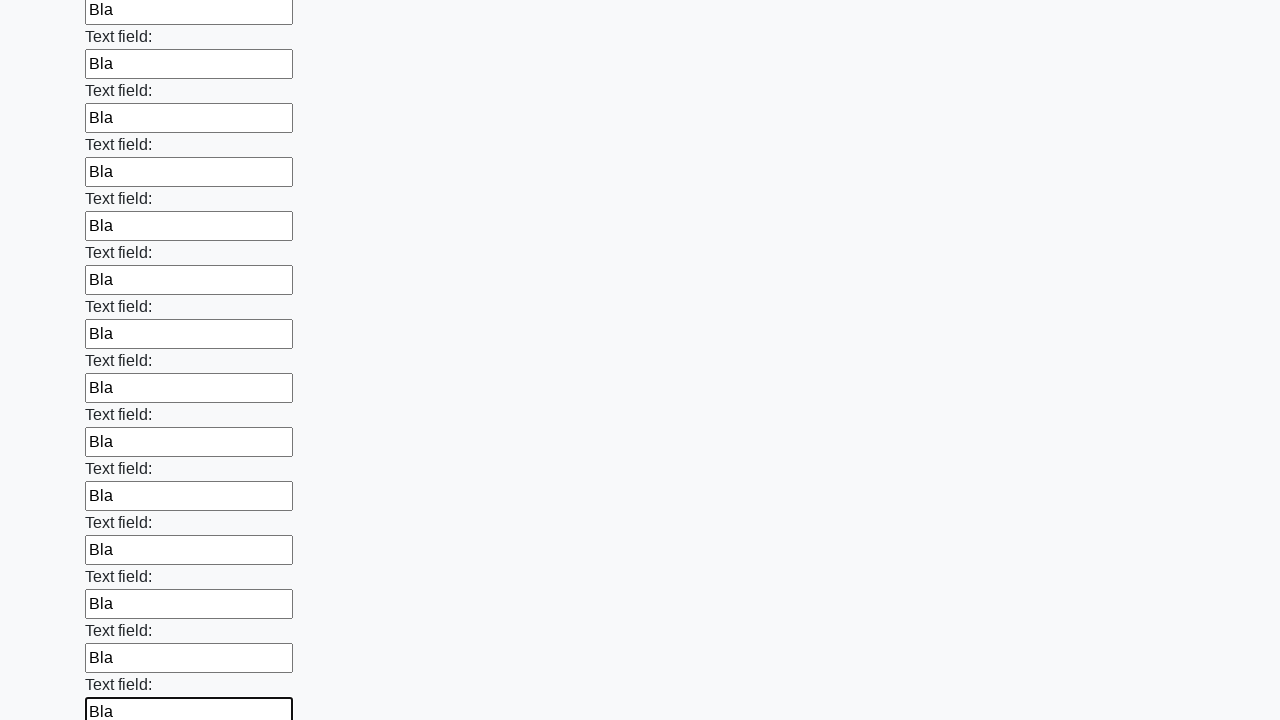

Filled text input field 55 of 100 with 'Bla' on xpath=//*[@type='text'] >> nth=54
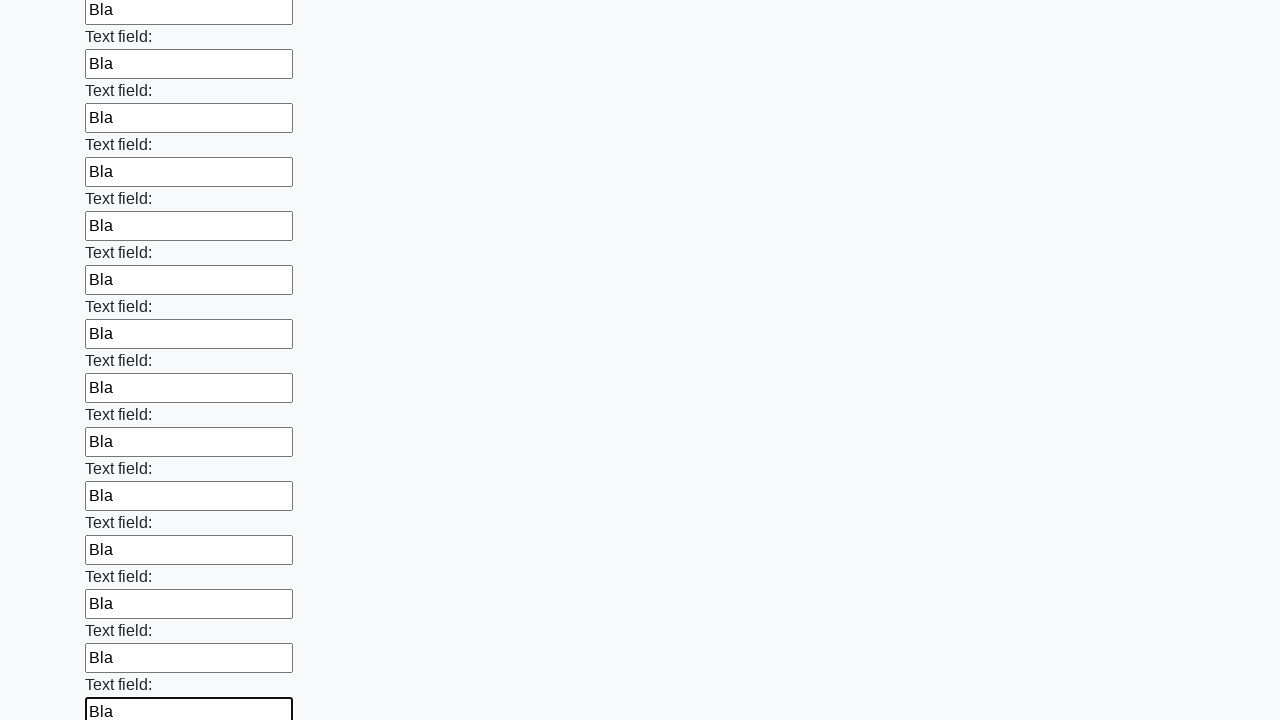

Filled text input field 56 of 100 with 'Bla' on xpath=//*[@type='text'] >> nth=55
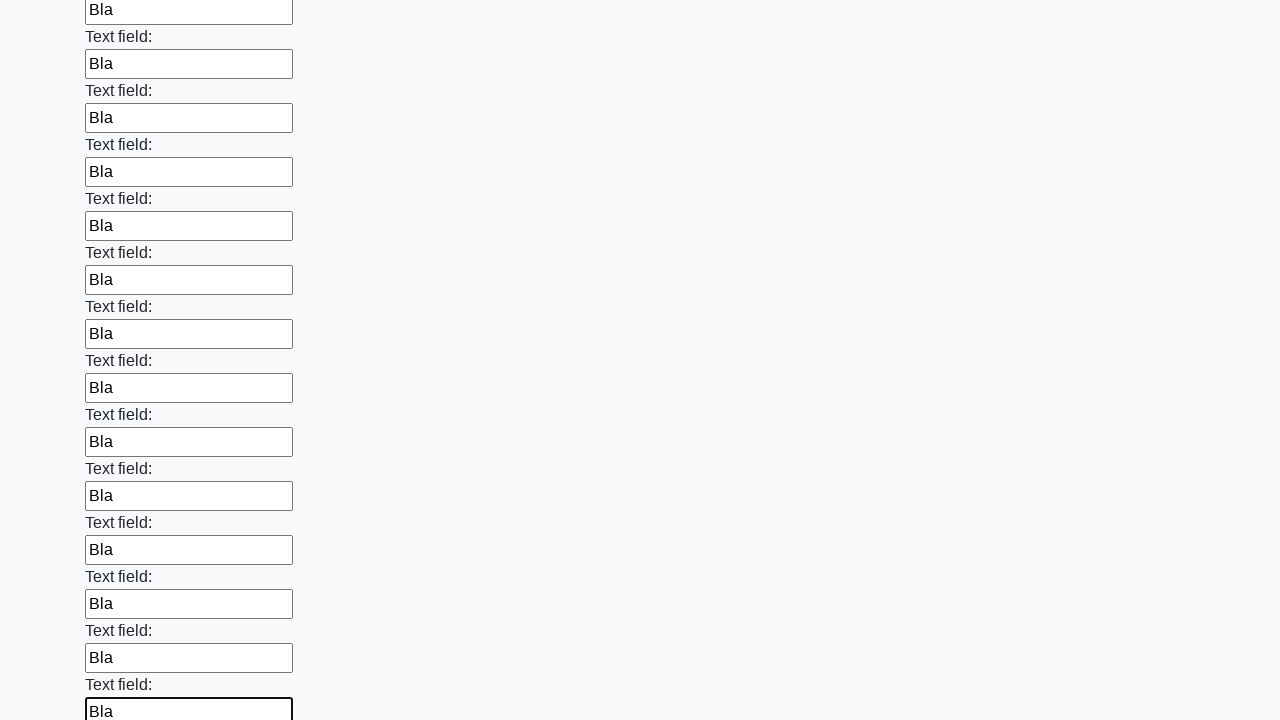

Filled text input field 57 of 100 with 'Bla' on xpath=//*[@type='text'] >> nth=56
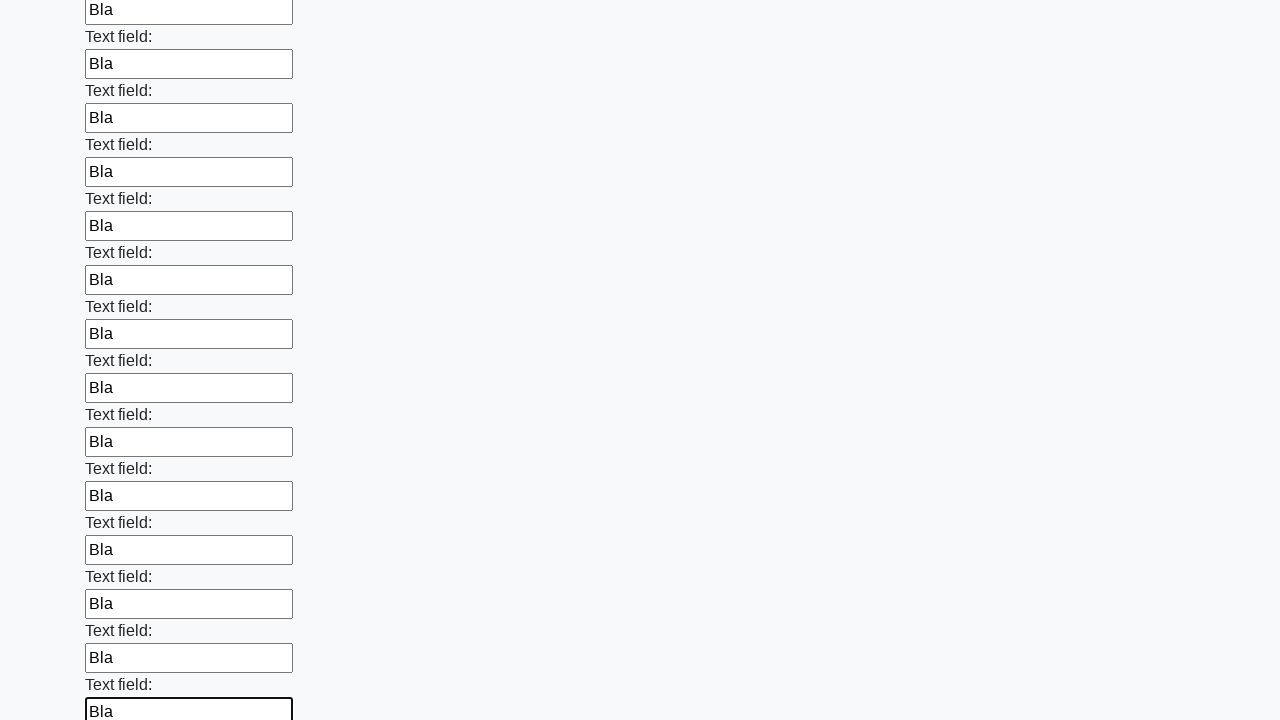

Filled text input field 58 of 100 with 'Bla' on xpath=//*[@type='text'] >> nth=57
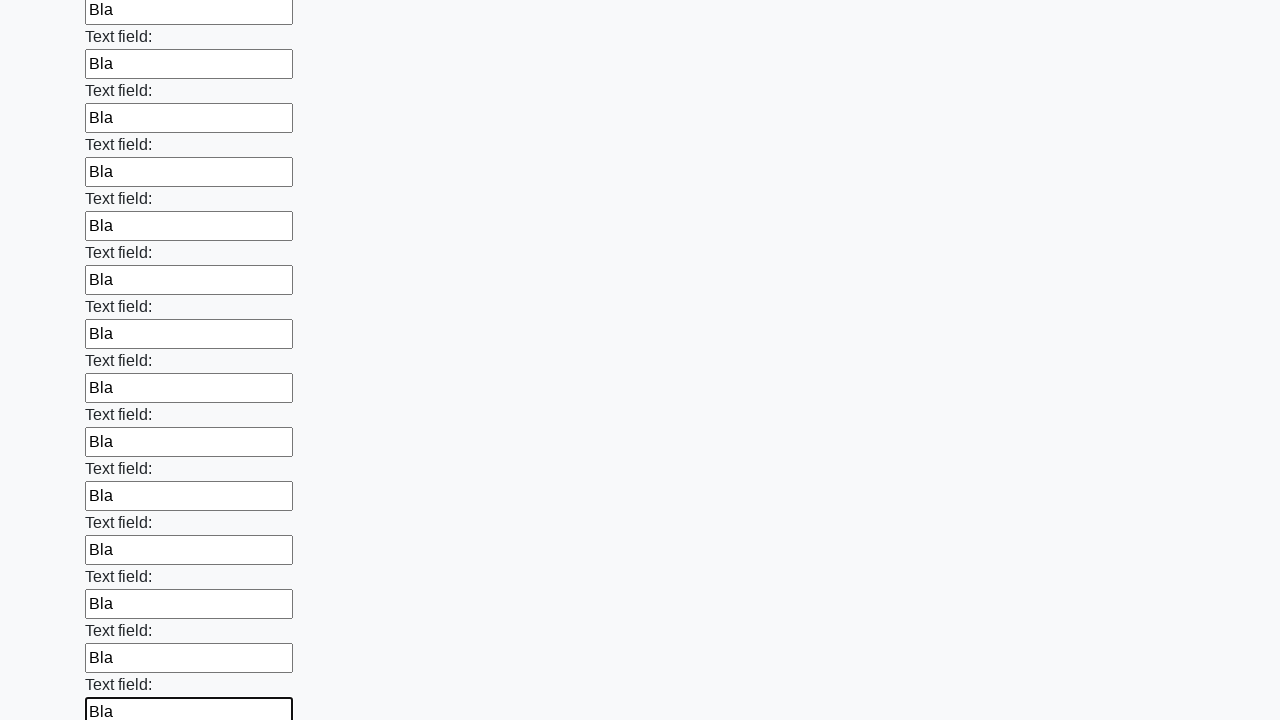

Filled text input field 59 of 100 with 'Bla' on xpath=//*[@type='text'] >> nth=58
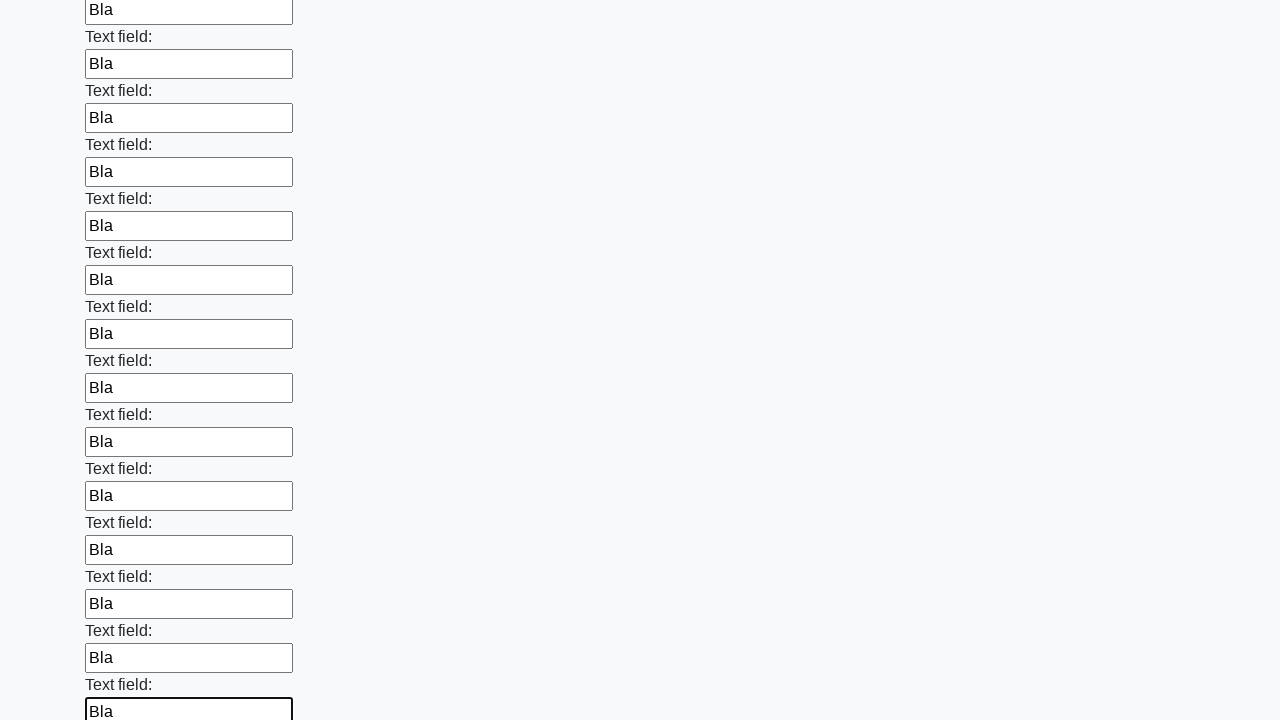

Filled text input field 60 of 100 with 'Bla' on xpath=//*[@type='text'] >> nth=59
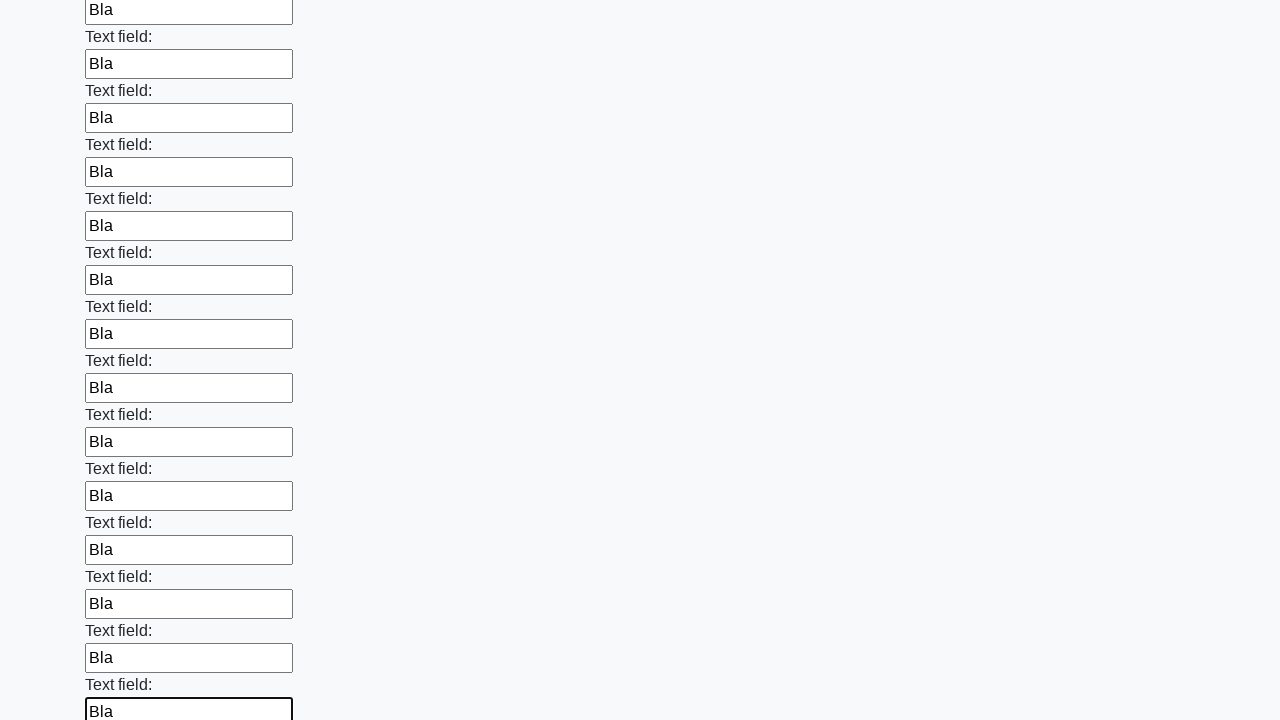

Filled text input field 61 of 100 with 'Bla' on xpath=//*[@type='text'] >> nth=60
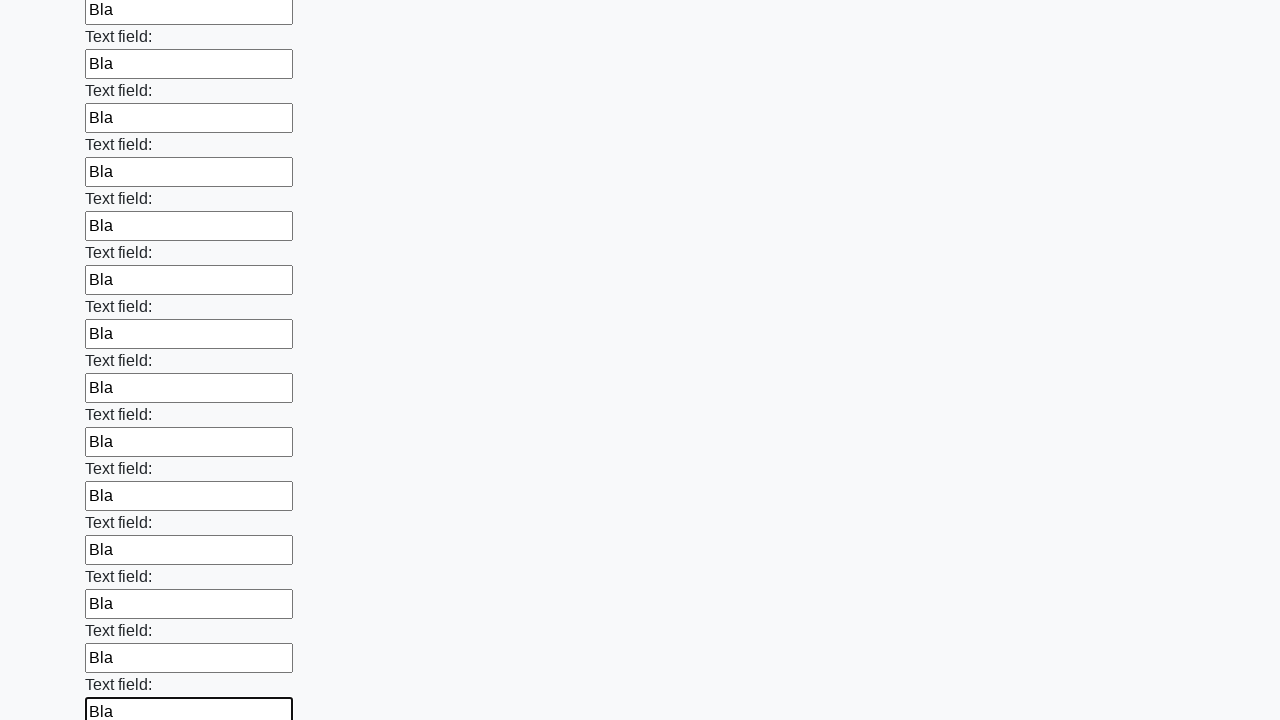

Filled text input field 62 of 100 with 'Bla' on xpath=//*[@type='text'] >> nth=61
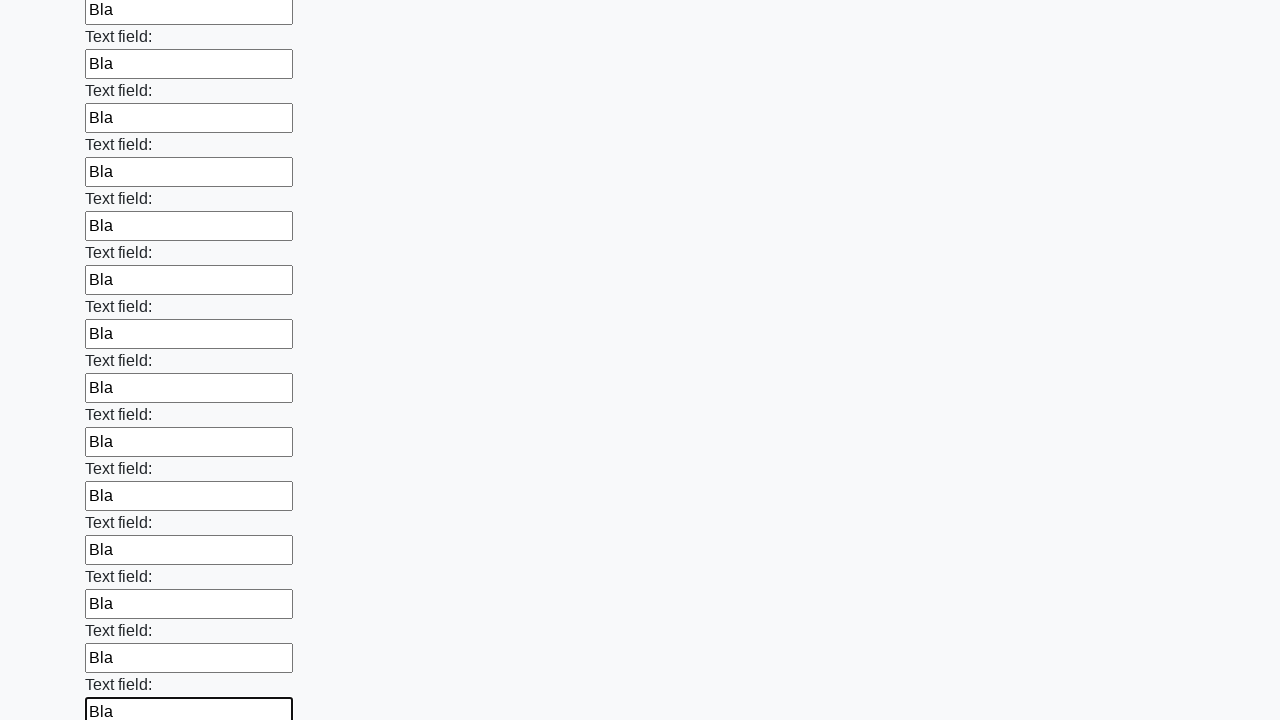

Filled text input field 63 of 100 with 'Bla' on xpath=//*[@type='text'] >> nth=62
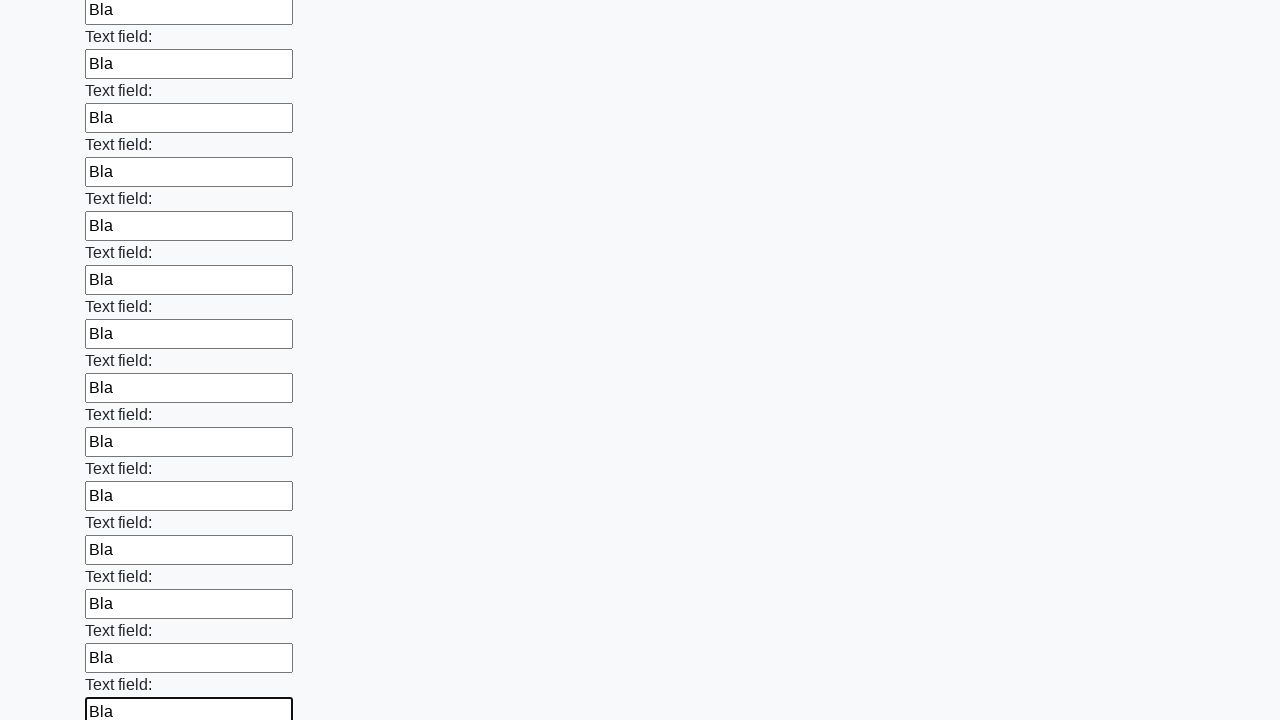

Filled text input field 64 of 100 with 'Bla' on xpath=//*[@type='text'] >> nth=63
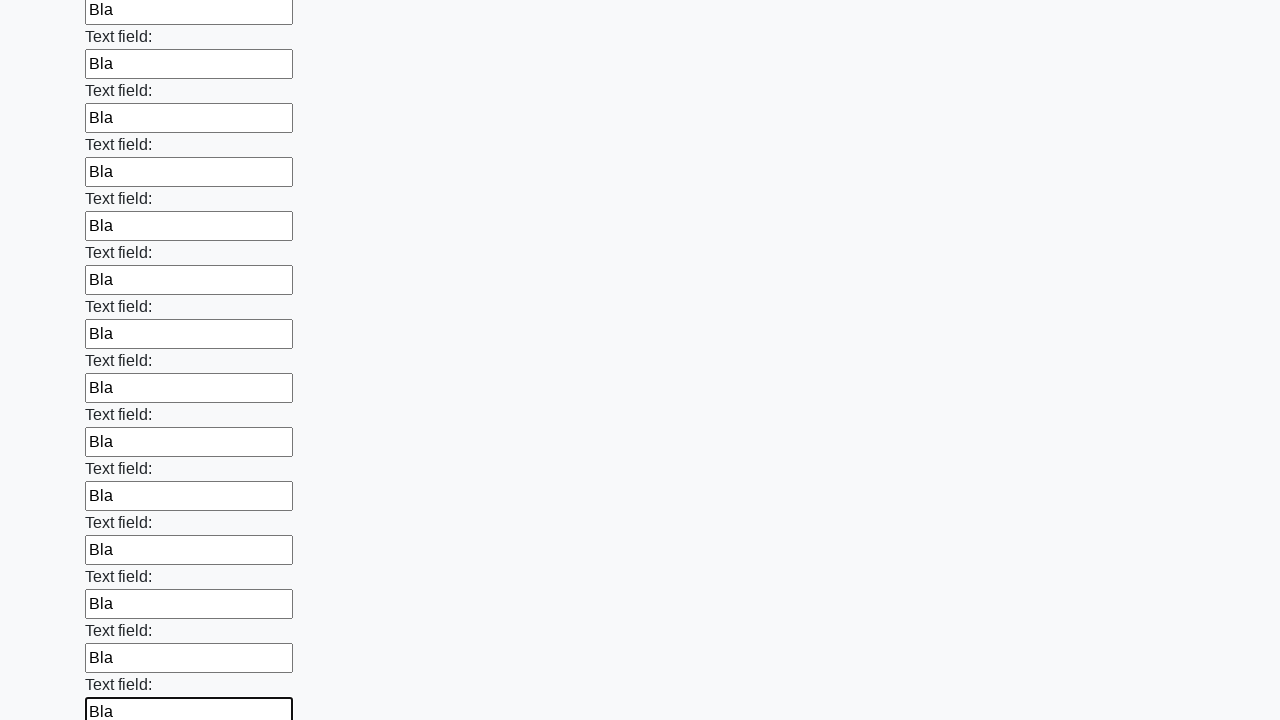

Filled text input field 65 of 100 with 'Bla' on xpath=//*[@type='text'] >> nth=64
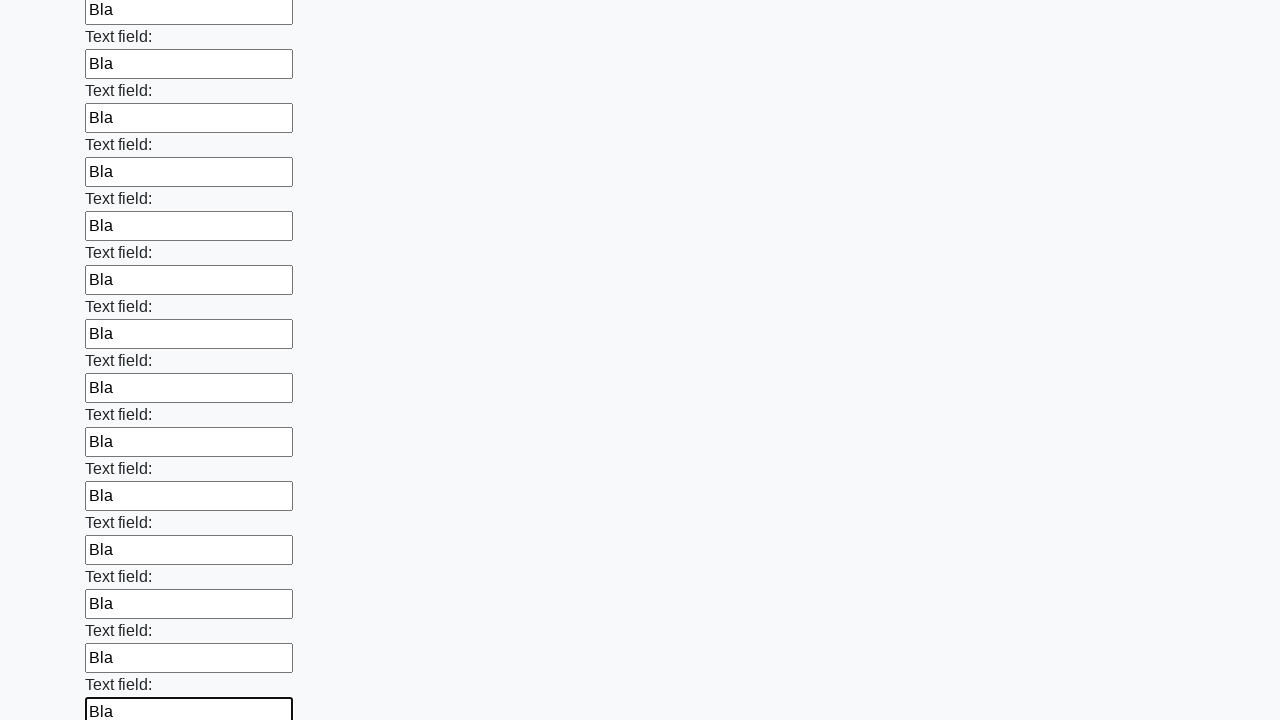

Filled text input field 66 of 100 with 'Bla' on xpath=//*[@type='text'] >> nth=65
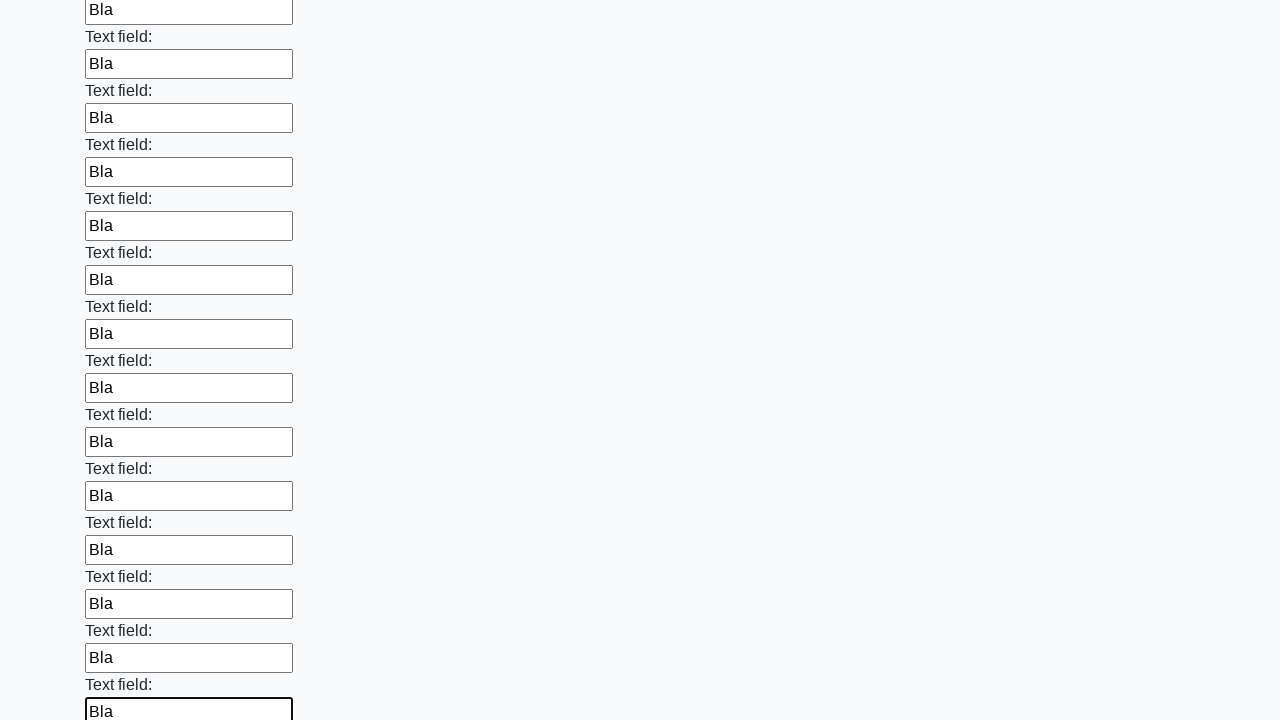

Filled text input field 67 of 100 with 'Bla' on xpath=//*[@type='text'] >> nth=66
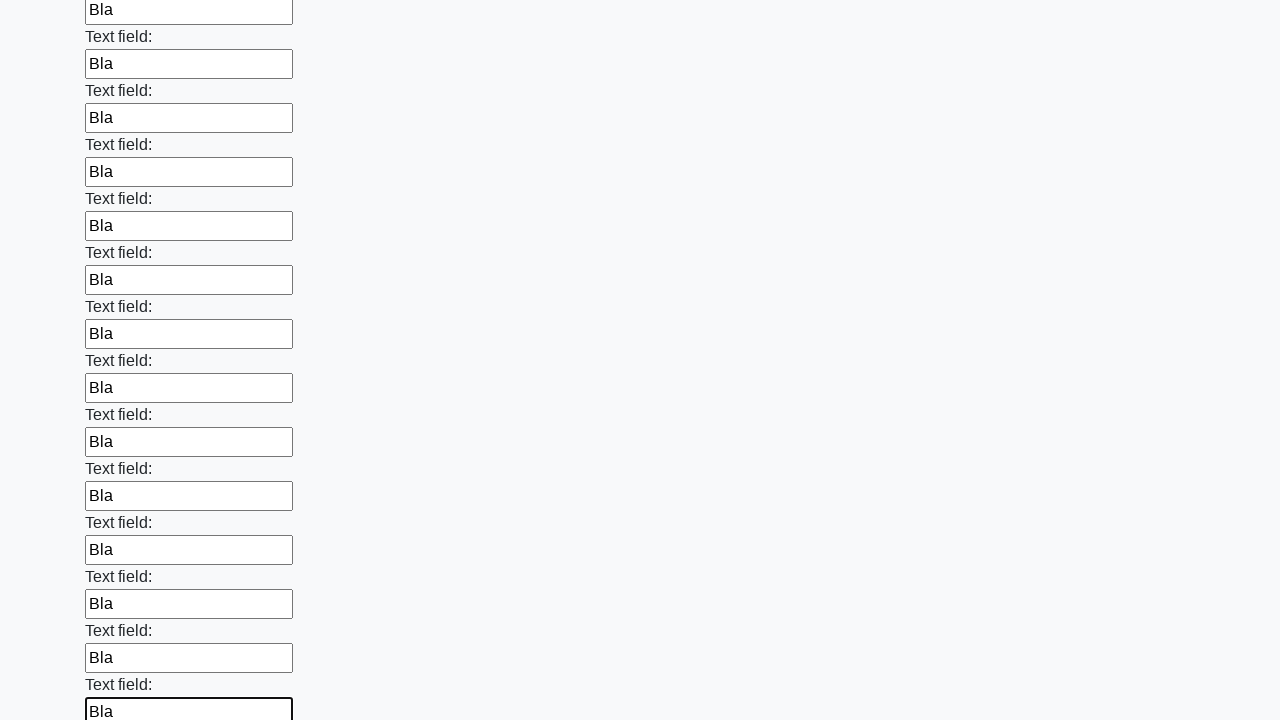

Filled text input field 68 of 100 with 'Bla' on xpath=//*[@type='text'] >> nth=67
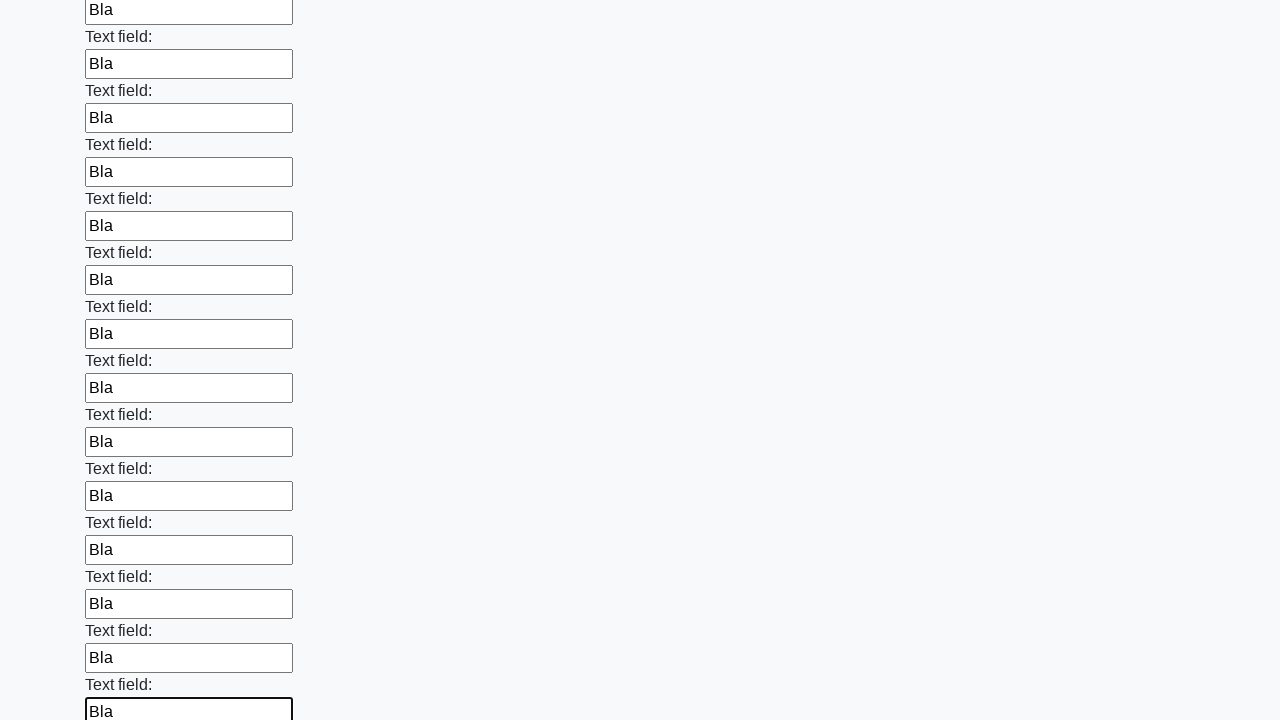

Filled text input field 69 of 100 with 'Bla' on xpath=//*[@type='text'] >> nth=68
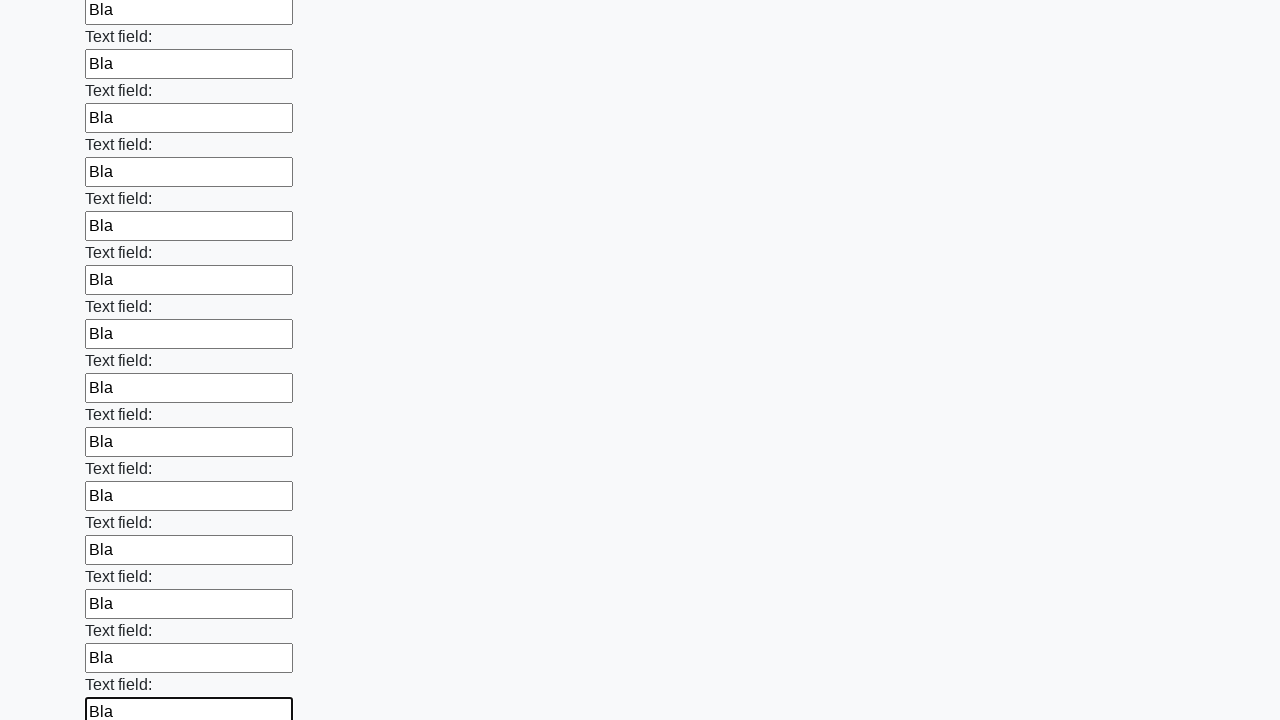

Filled text input field 70 of 100 with 'Bla' on xpath=//*[@type='text'] >> nth=69
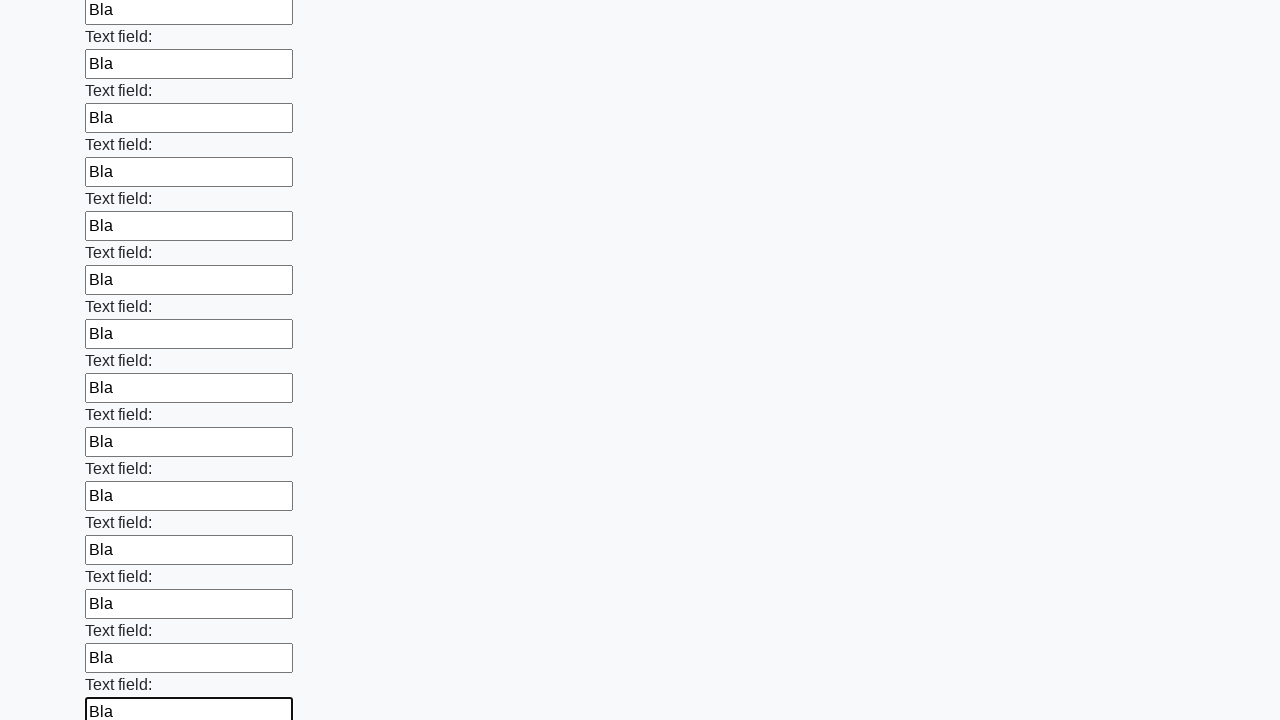

Filled text input field 71 of 100 with 'Bla' on xpath=//*[@type='text'] >> nth=70
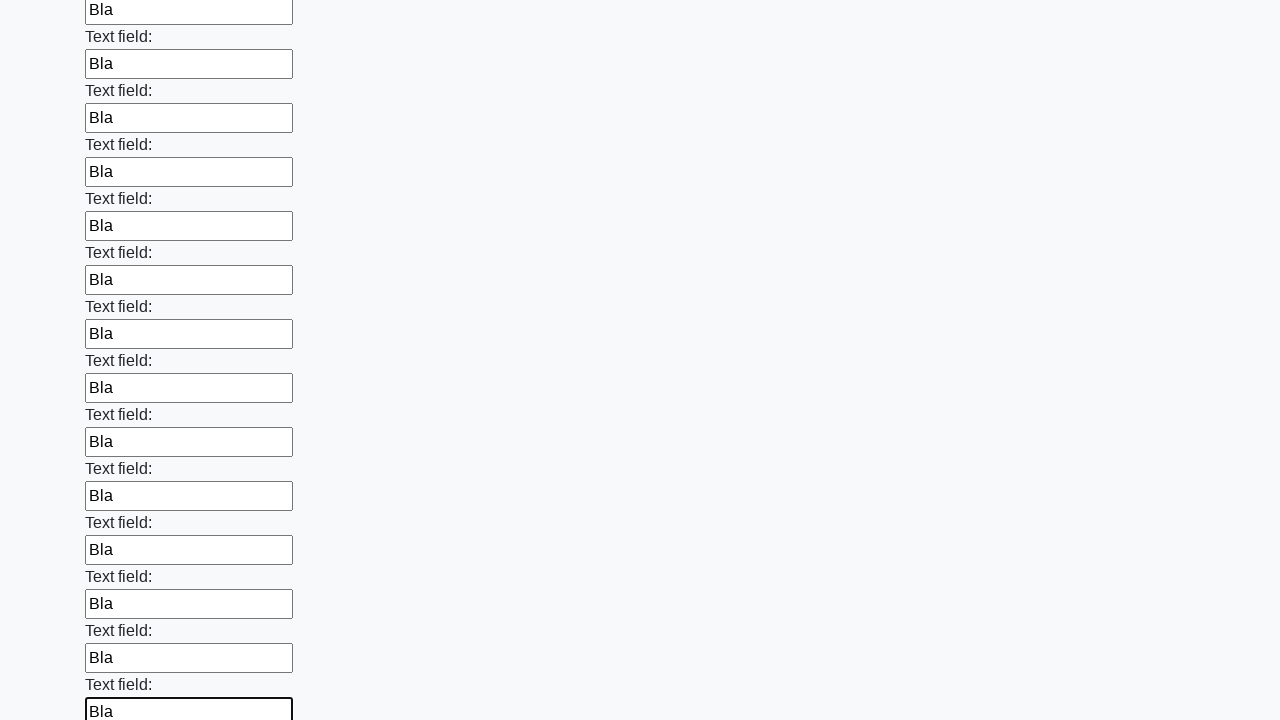

Filled text input field 72 of 100 with 'Bla' on xpath=//*[@type='text'] >> nth=71
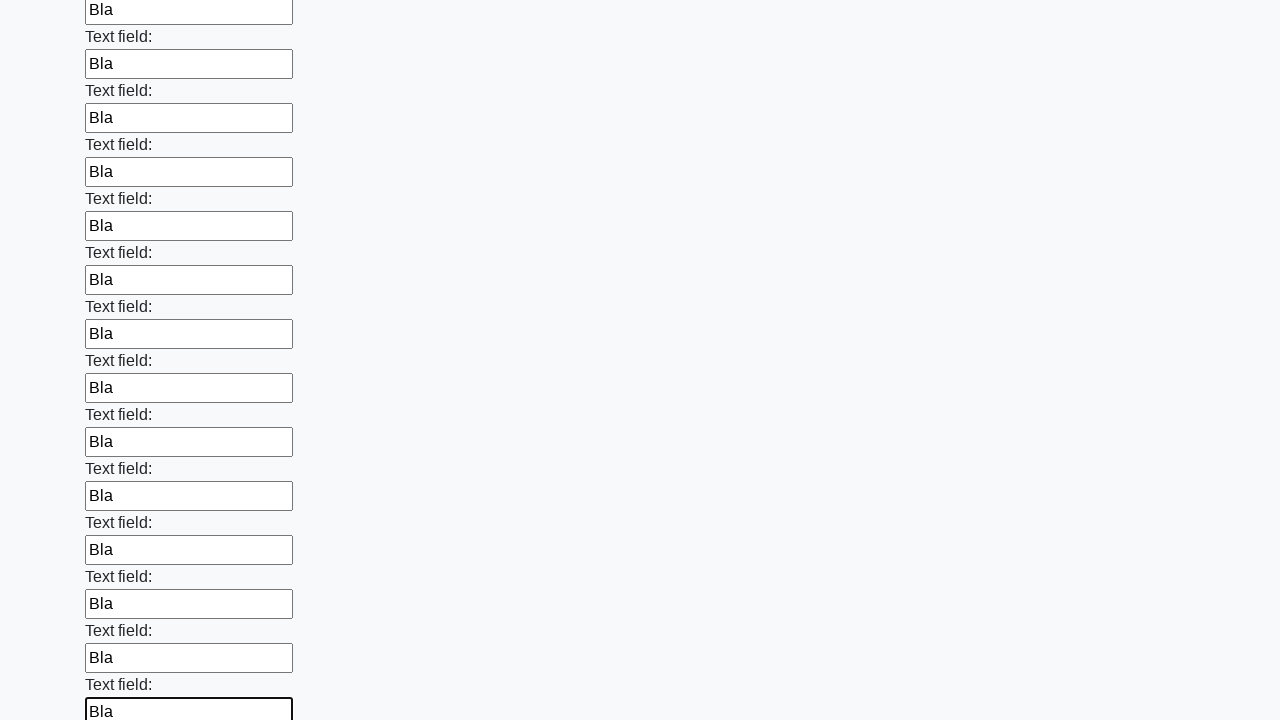

Filled text input field 73 of 100 with 'Bla' on xpath=//*[@type='text'] >> nth=72
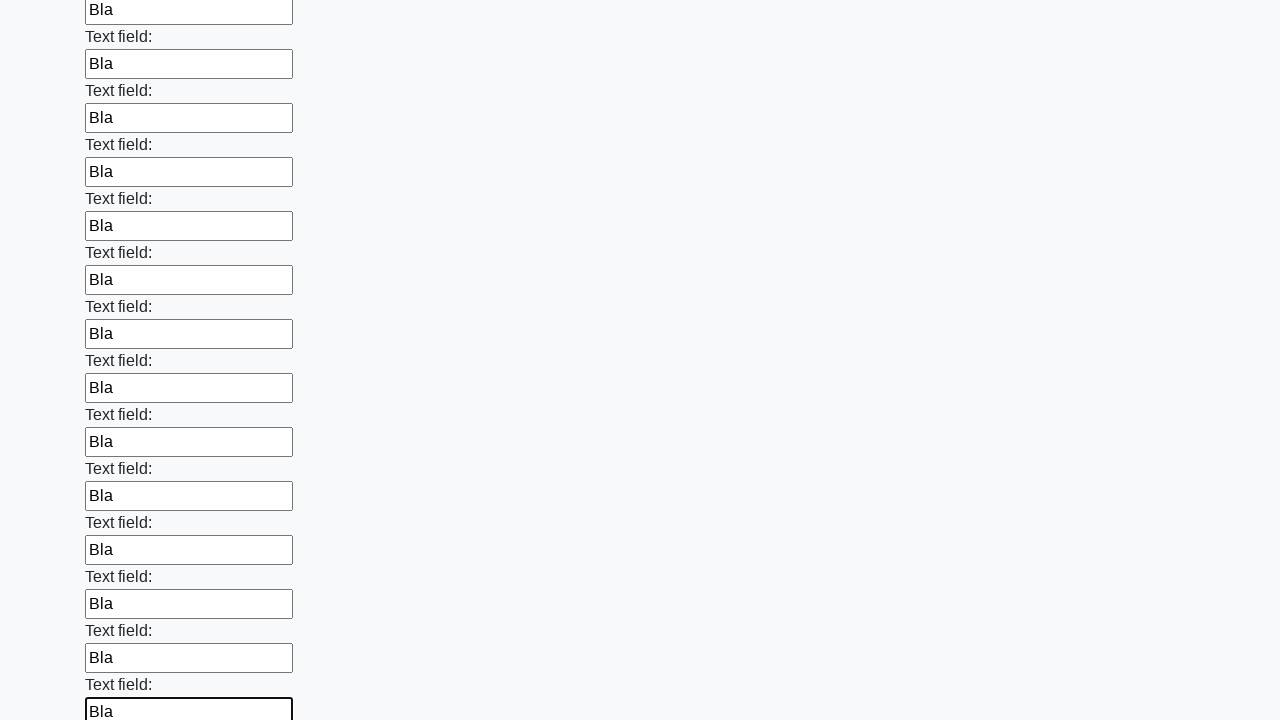

Filled text input field 74 of 100 with 'Bla' on xpath=//*[@type='text'] >> nth=73
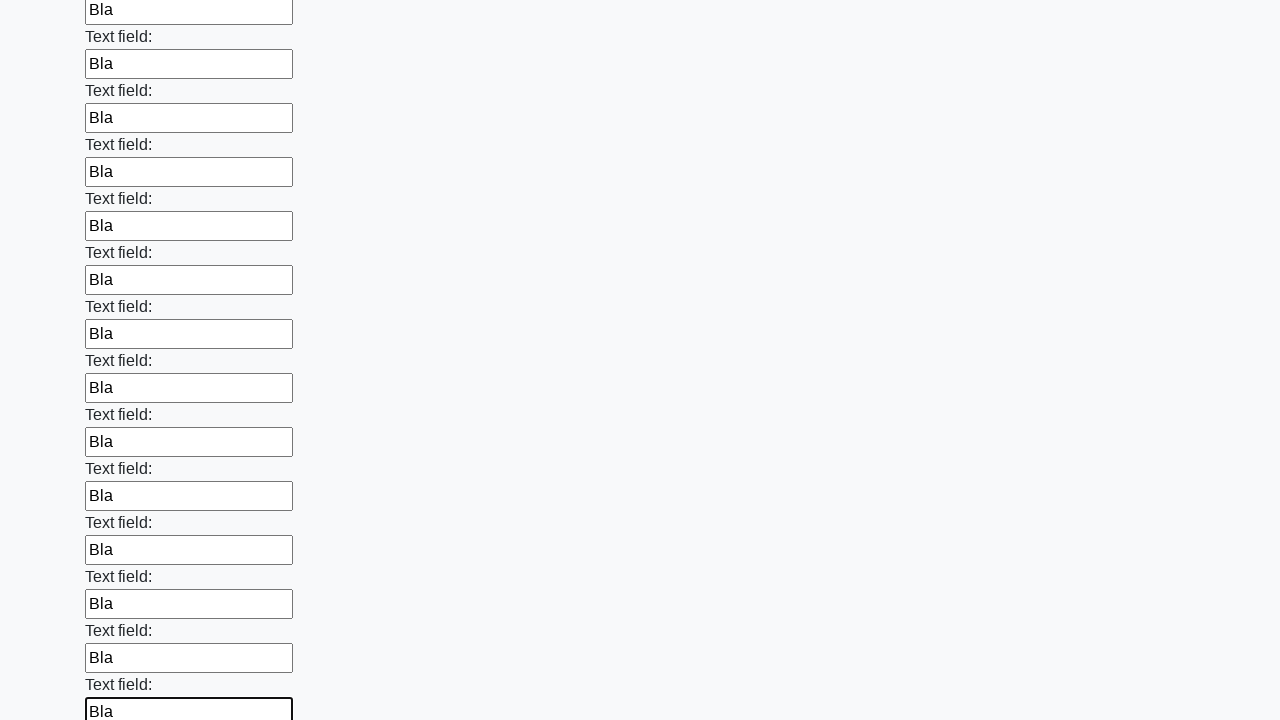

Filled text input field 75 of 100 with 'Bla' on xpath=//*[@type='text'] >> nth=74
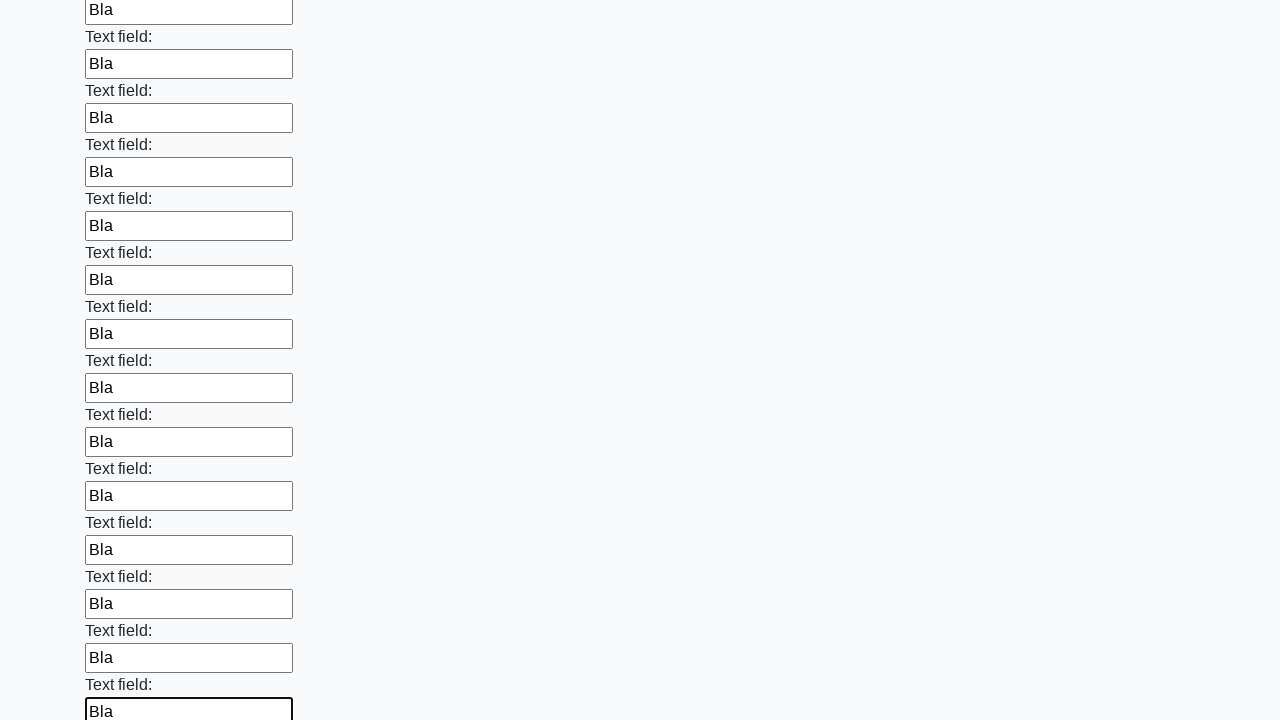

Filled text input field 76 of 100 with 'Bla' on xpath=//*[@type='text'] >> nth=75
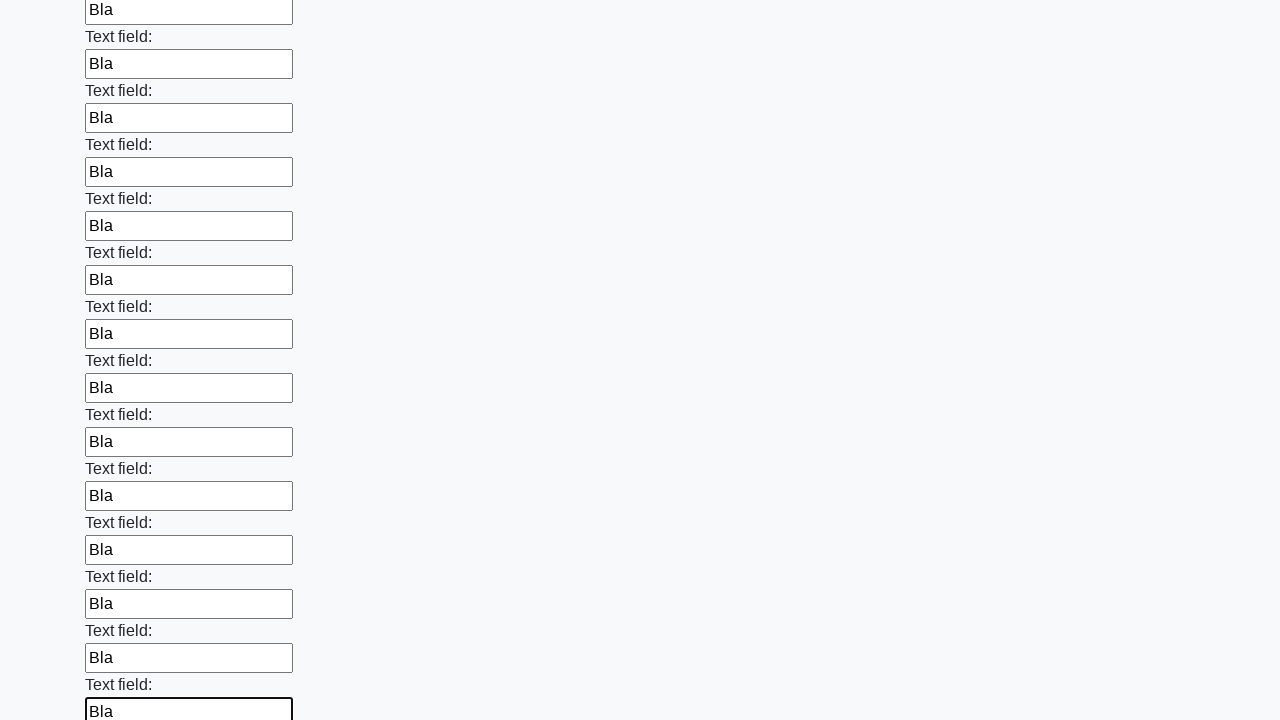

Filled text input field 77 of 100 with 'Bla' on xpath=//*[@type='text'] >> nth=76
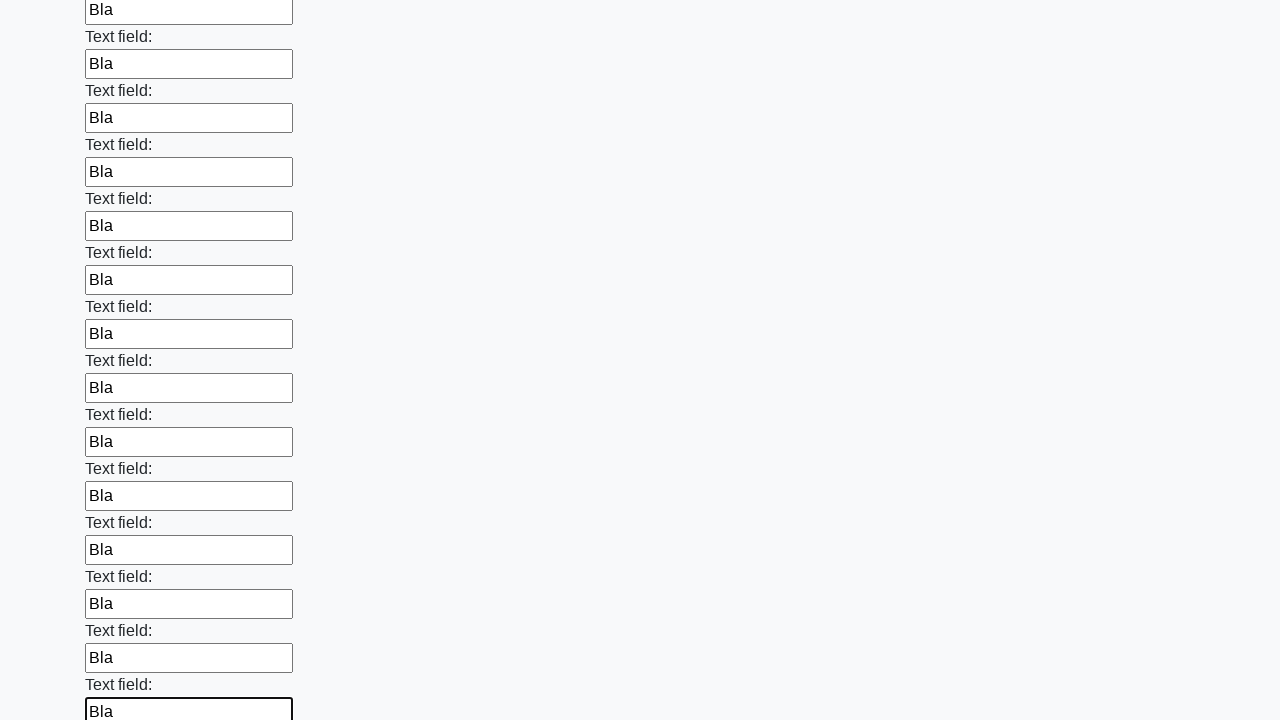

Filled text input field 78 of 100 with 'Bla' on xpath=//*[@type='text'] >> nth=77
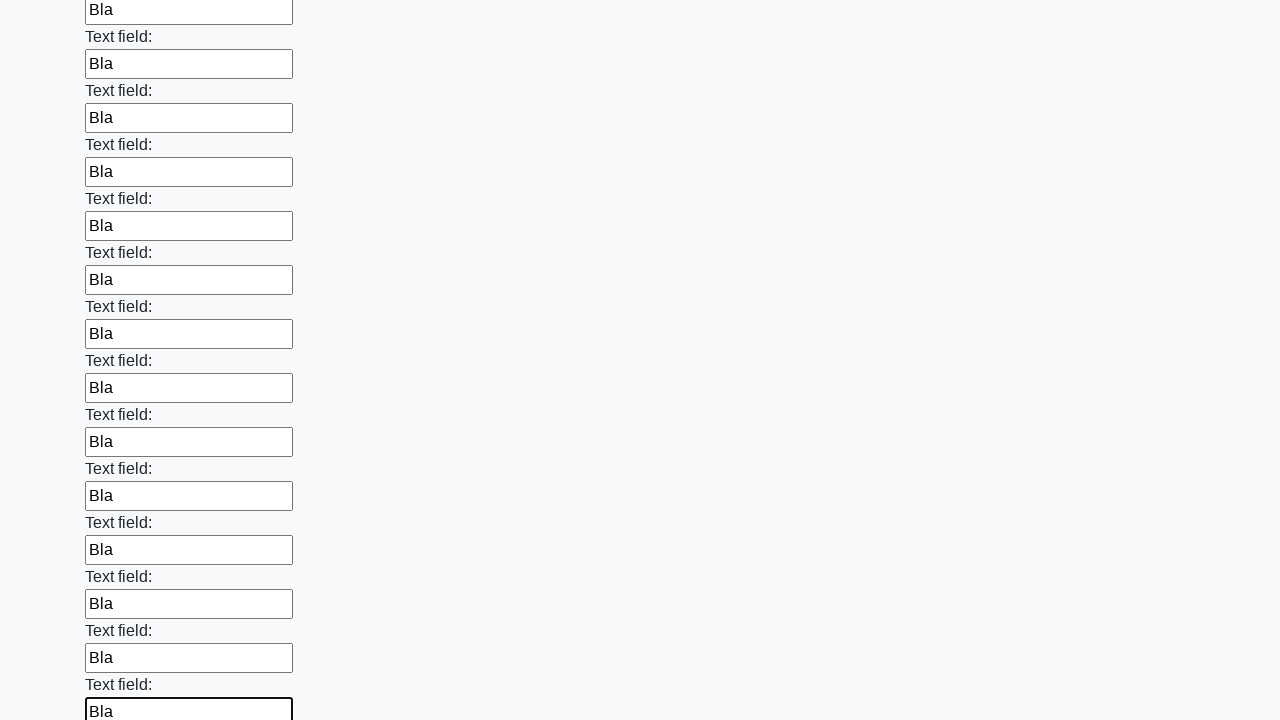

Filled text input field 79 of 100 with 'Bla' on xpath=//*[@type='text'] >> nth=78
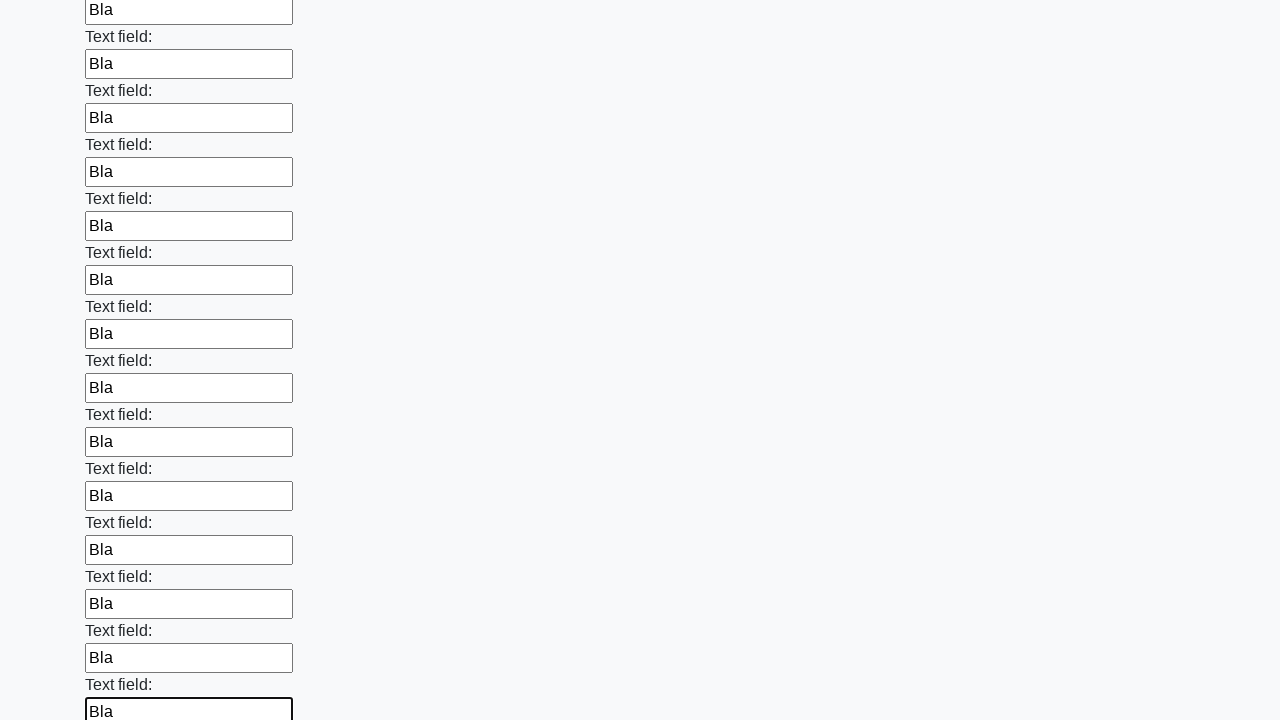

Filled text input field 80 of 100 with 'Bla' on xpath=//*[@type='text'] >> nth=79
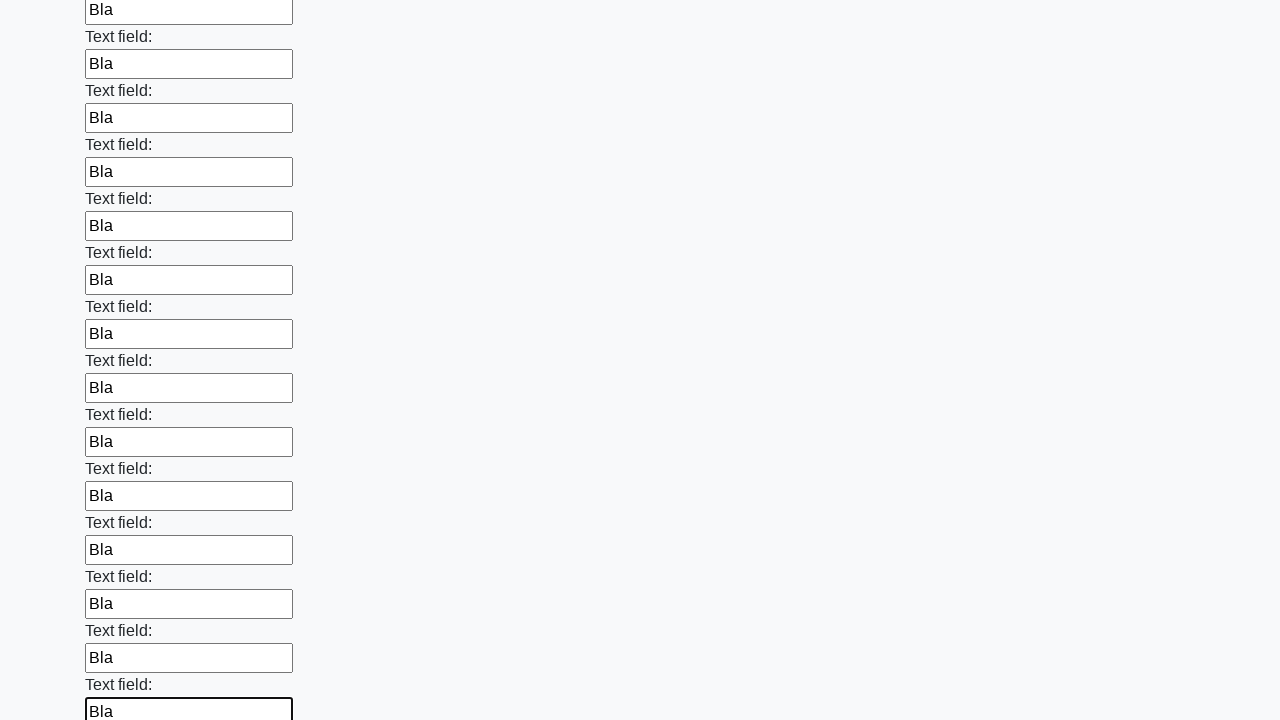

Filled text input field 81 of 100 with 'Bla' on xpath=//*[@type='text'] >> nth=80
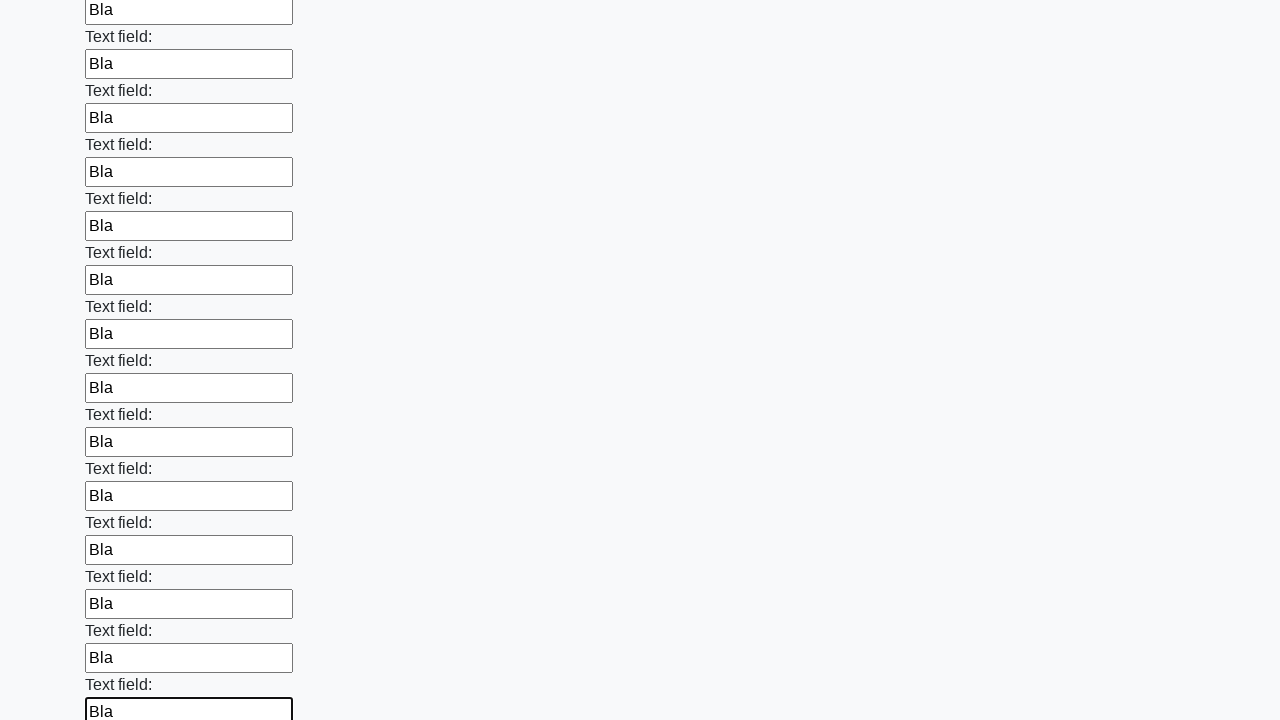

Filled text input field 82 of 100 with 'Bla' on xpath=//*[@type='text'] >> nth=81
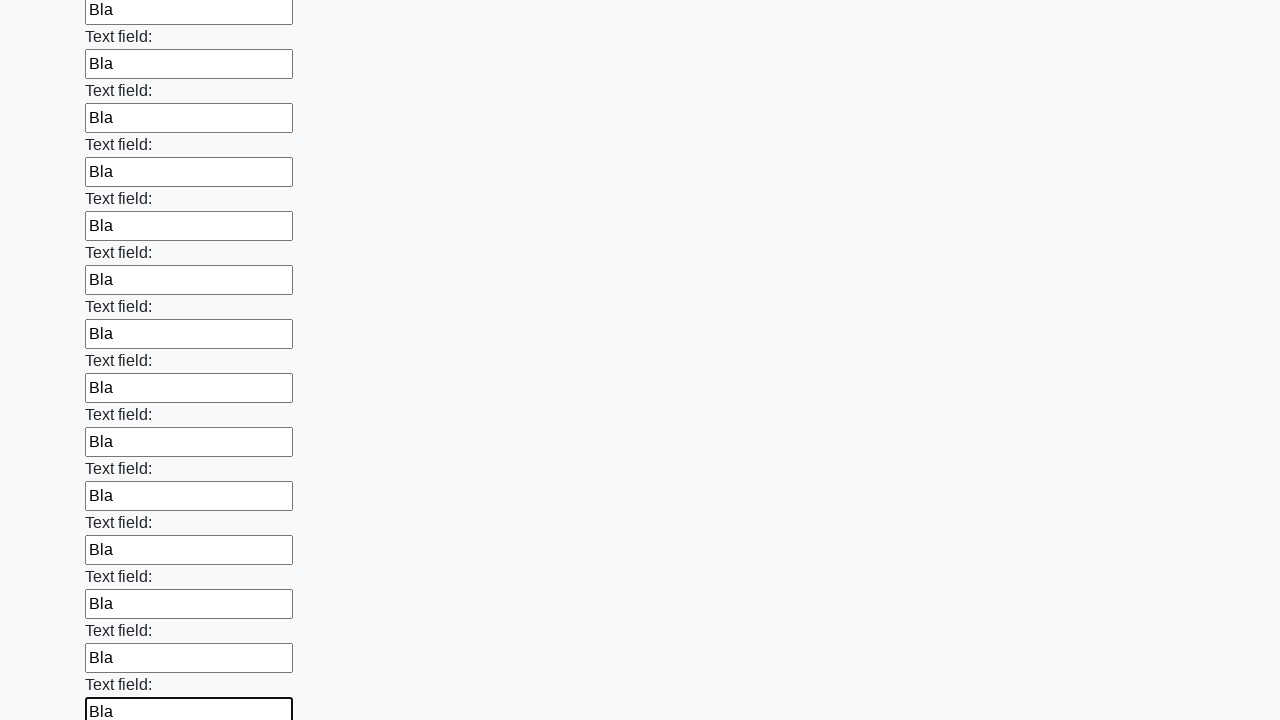

Filled text input field 83 of 100 with 'Bla' on xpath=//*[@type='text'] >> nth=82
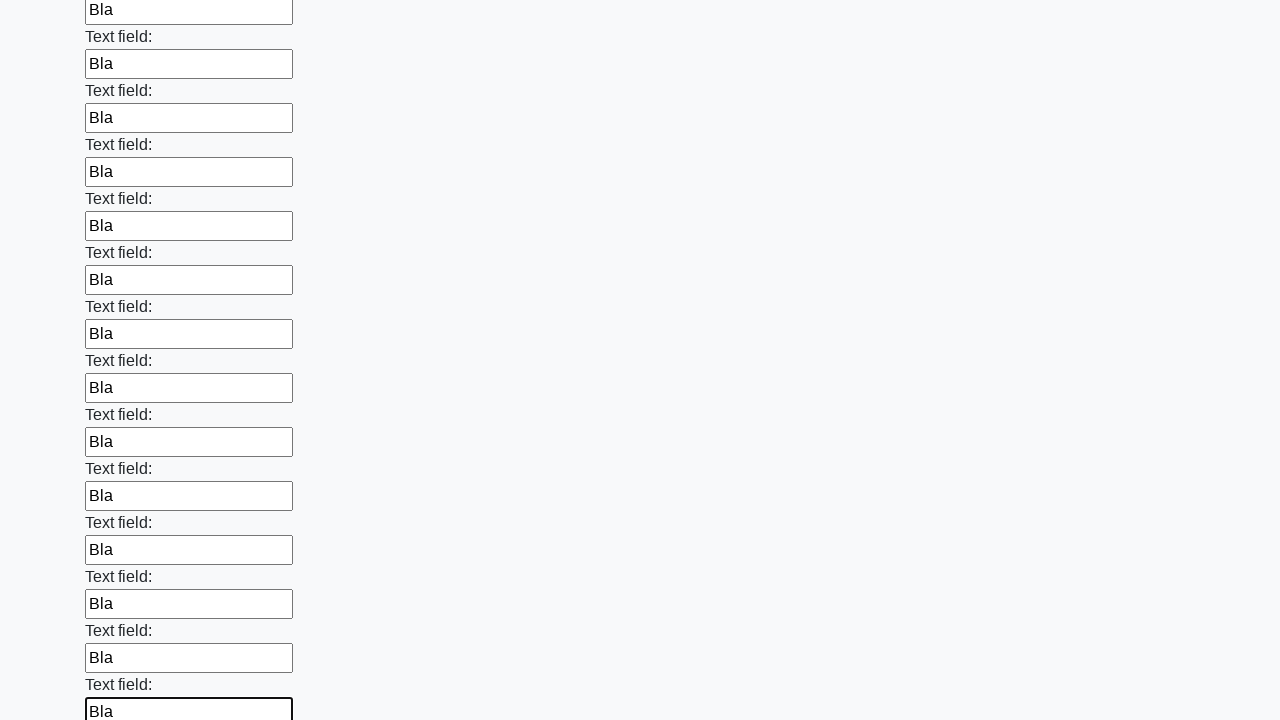

Filled text input field 84 of 100 with 'Bla' on xpath=//*[@type='text'] >> nth=83
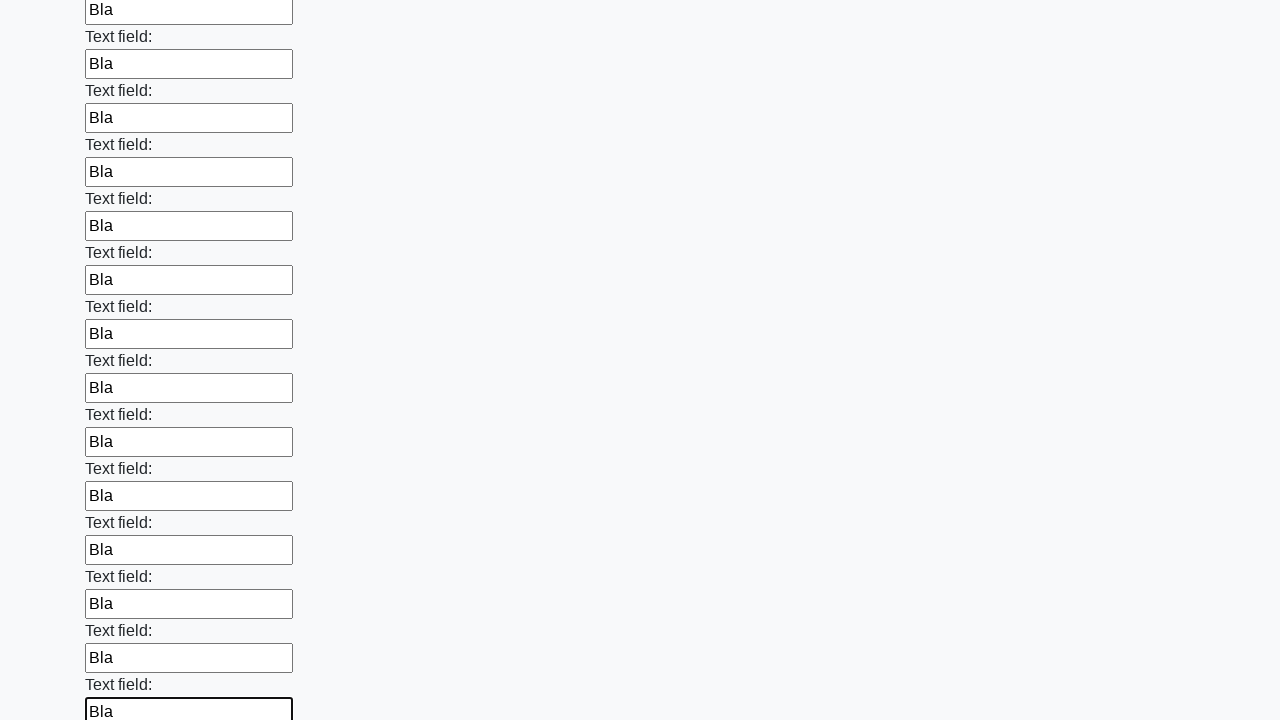

Filled text input field 85 of 100 with 'Bla' on xpath=//*[@type='text'] >> nth=84
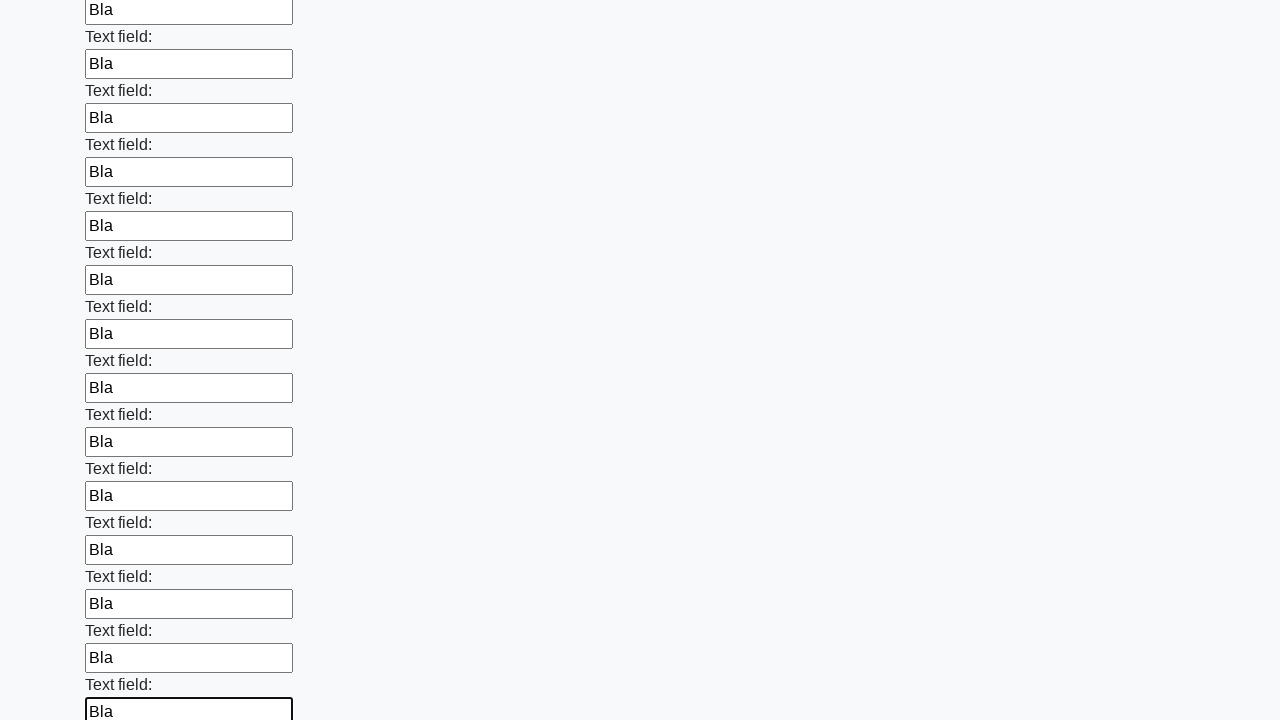

Filled text input field 86 of 100 with 'Bla' on xpath=//*[@type='text'] >> nth=85
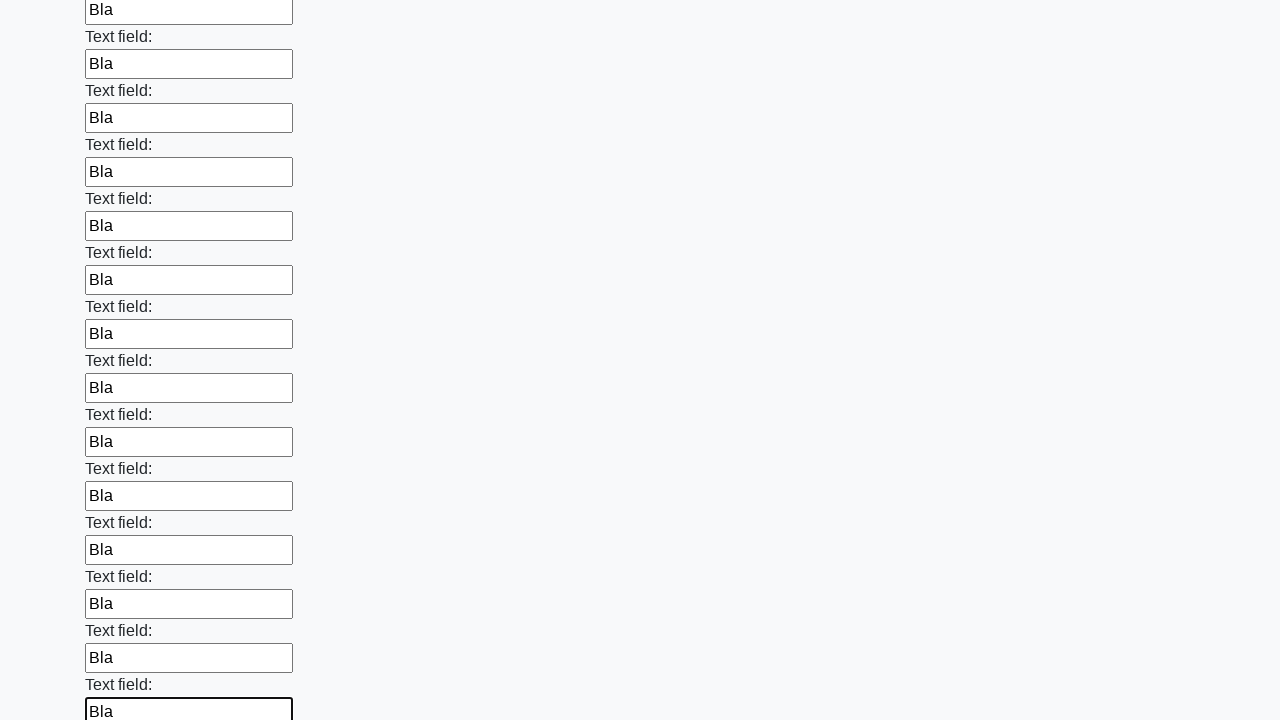

Filled text input field 87 of 100 with 'Bla' on xpath=//*[@type='text'] >> nth=86
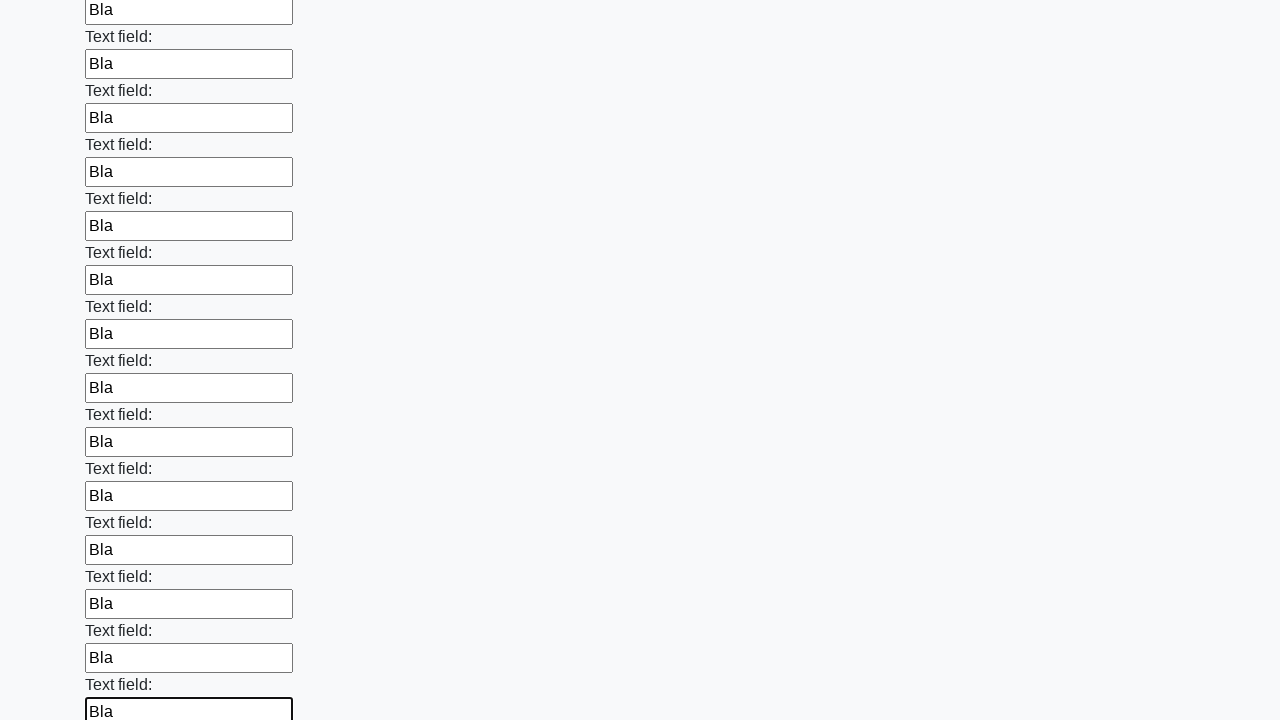

Filled text input field 88 of 100 with 'Bla' on xpath=//*[@type='text'] >> nth=87
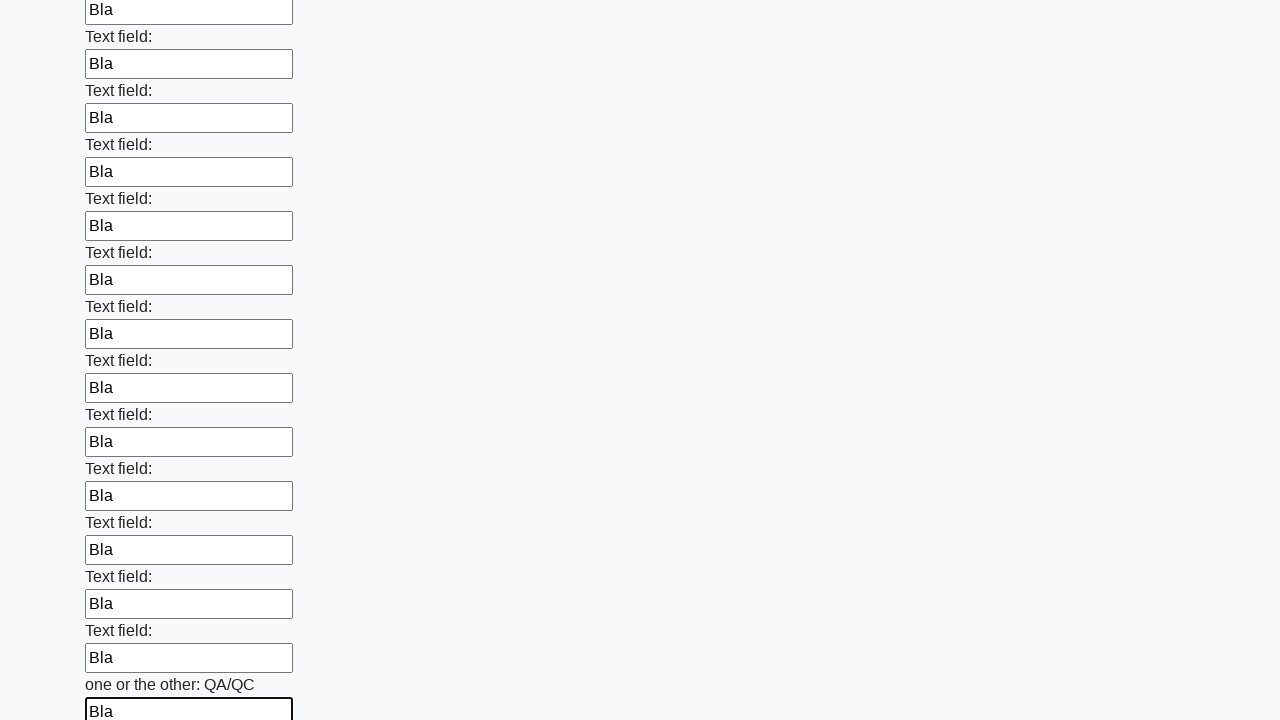

Filled text input field 89 of 100 with 'Bla' on xpath=//*[@type='text'] >> nth=88
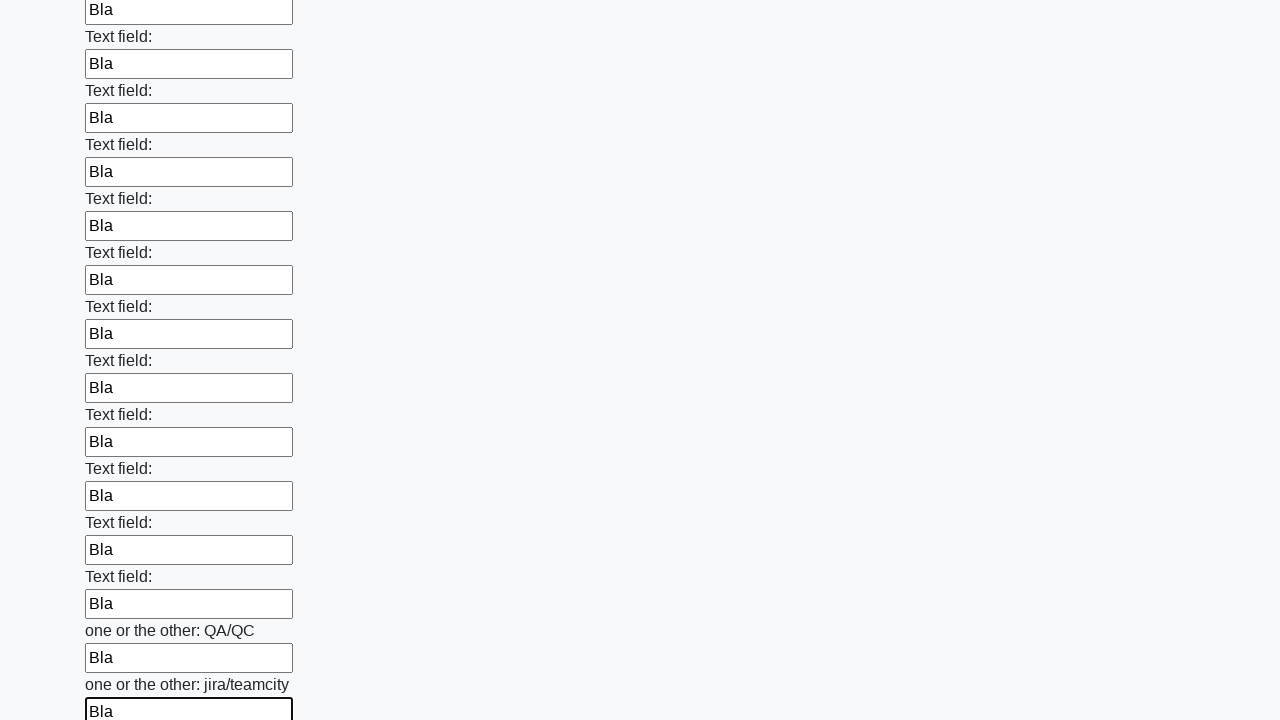

Filled text input field 90 of 100 with 'Bla' on xpath=//*[@type='text'] >> nth=89
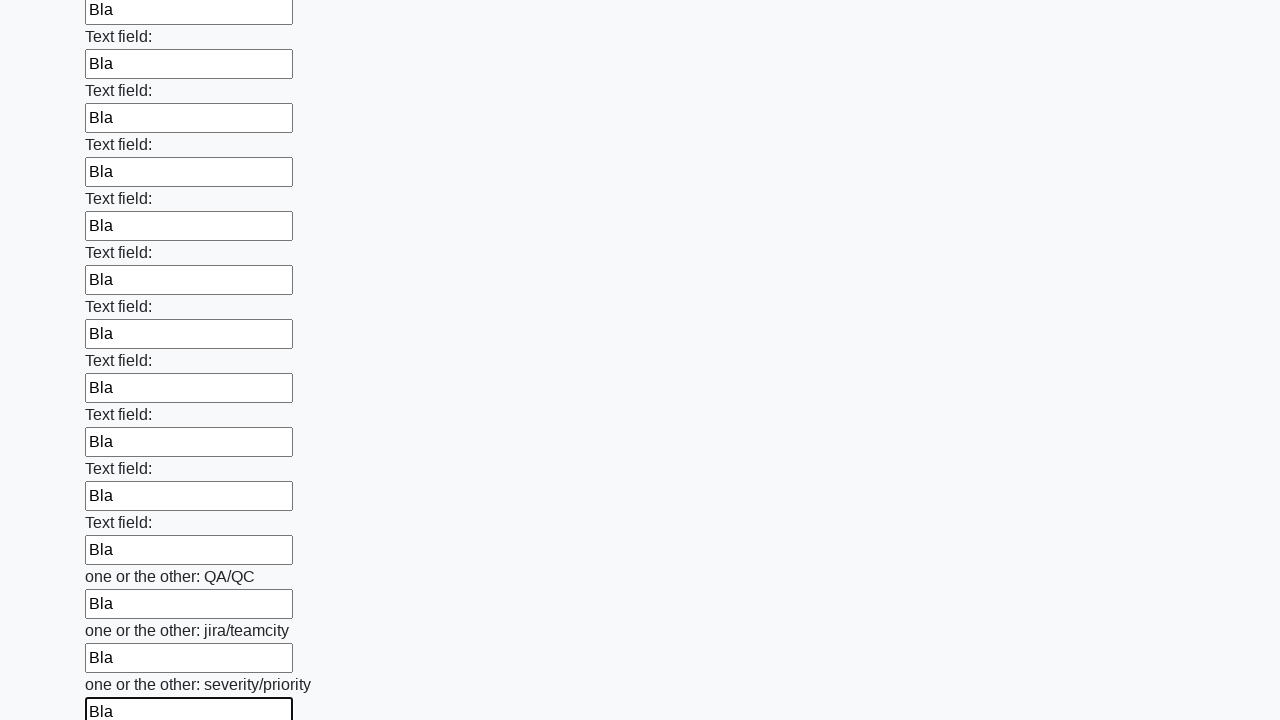

Filled text input field 91 of 100 with 'Bla' on xpath=//*[@type='text'] >> nth=90
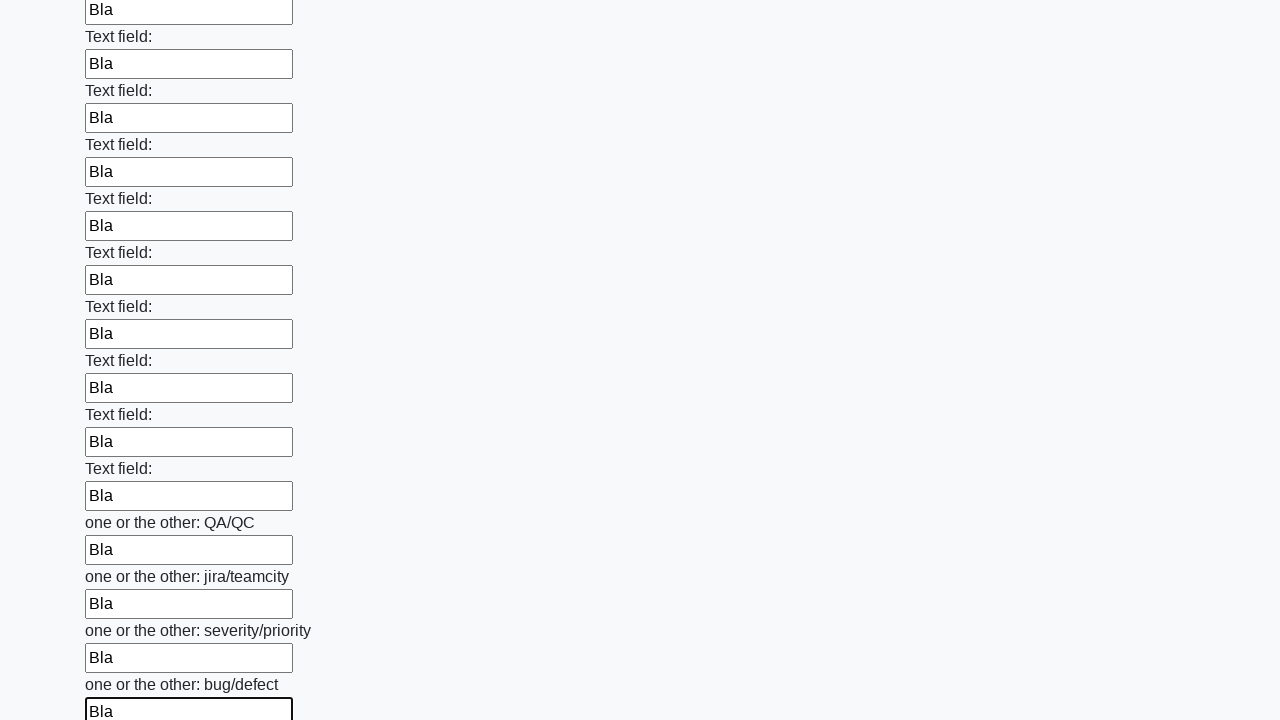

Filled text input field 92 of 100 with 'Bla' on xpath=//*[@type='text'] >> nth=91
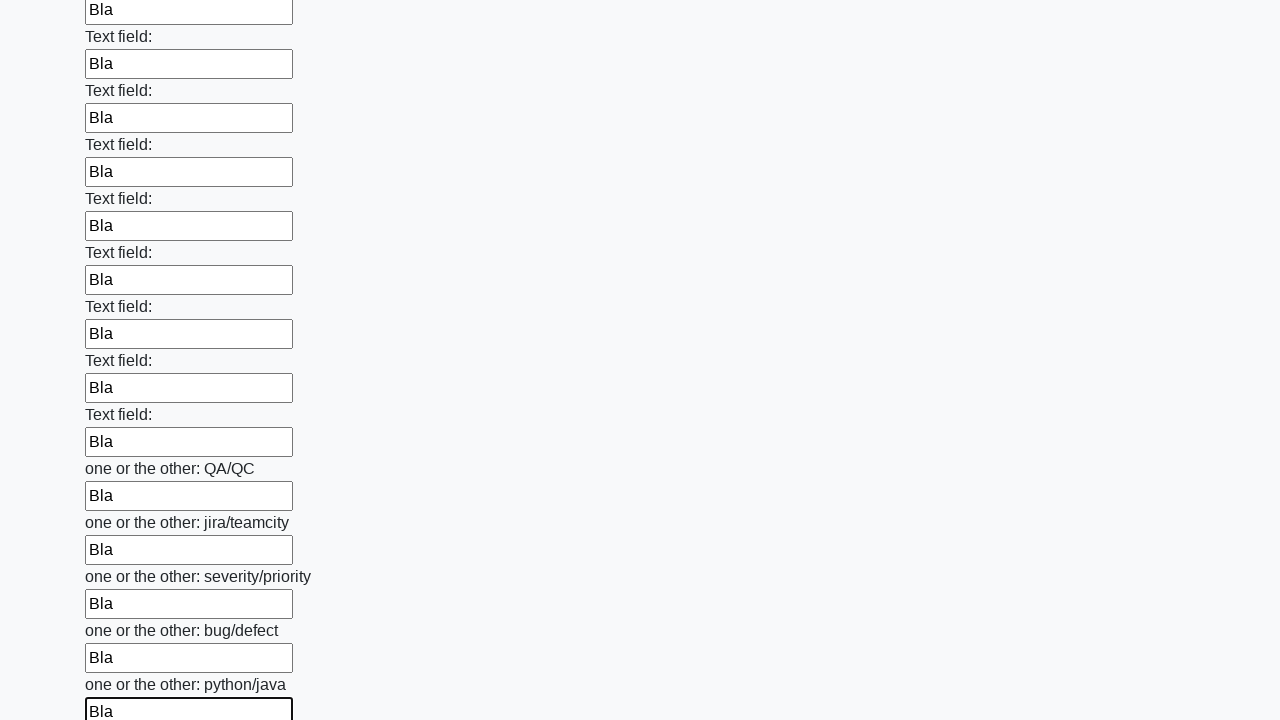

Filled text input field 93 of 100 with 'Bla' on xpath=//*[@type='text'] >> nth=92
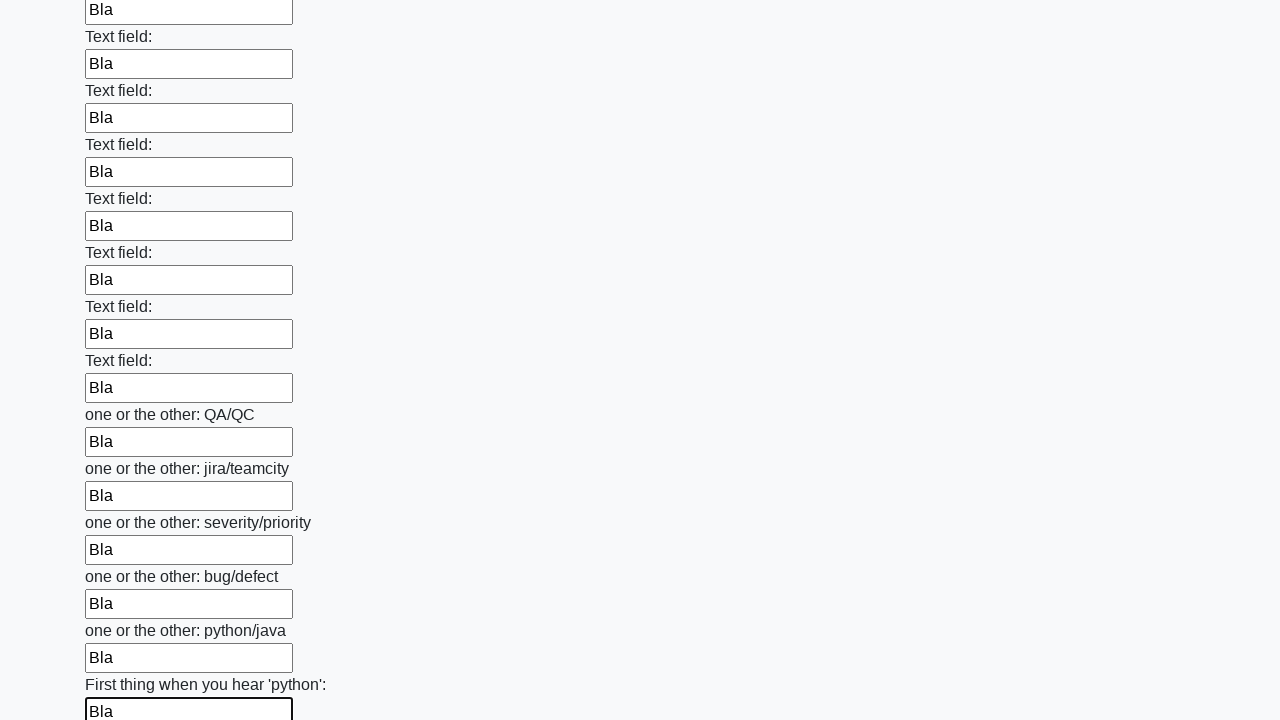

Filled text input field 94 of 100 with 'Bla' on xpath=//*[@type='text'] >> nth=93
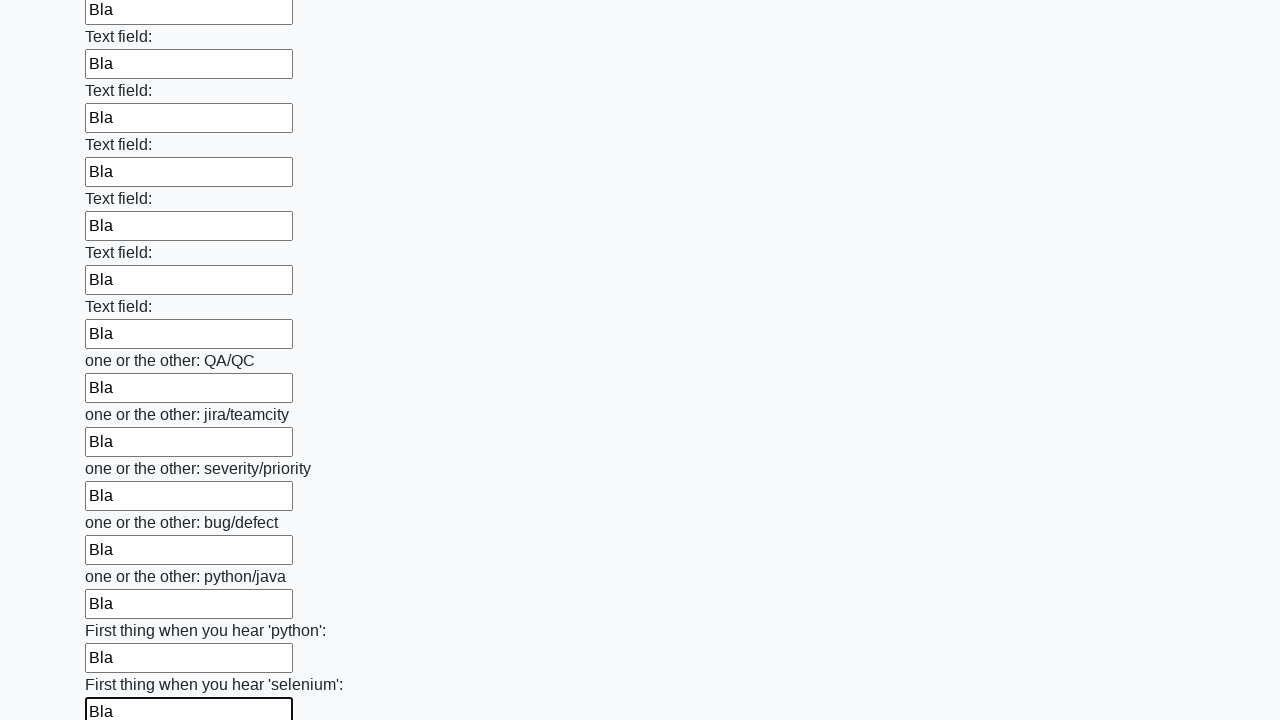

Filled text input field 95 of 100 with 'Bla' on xpath=//*[@type='text'] >> nth=94
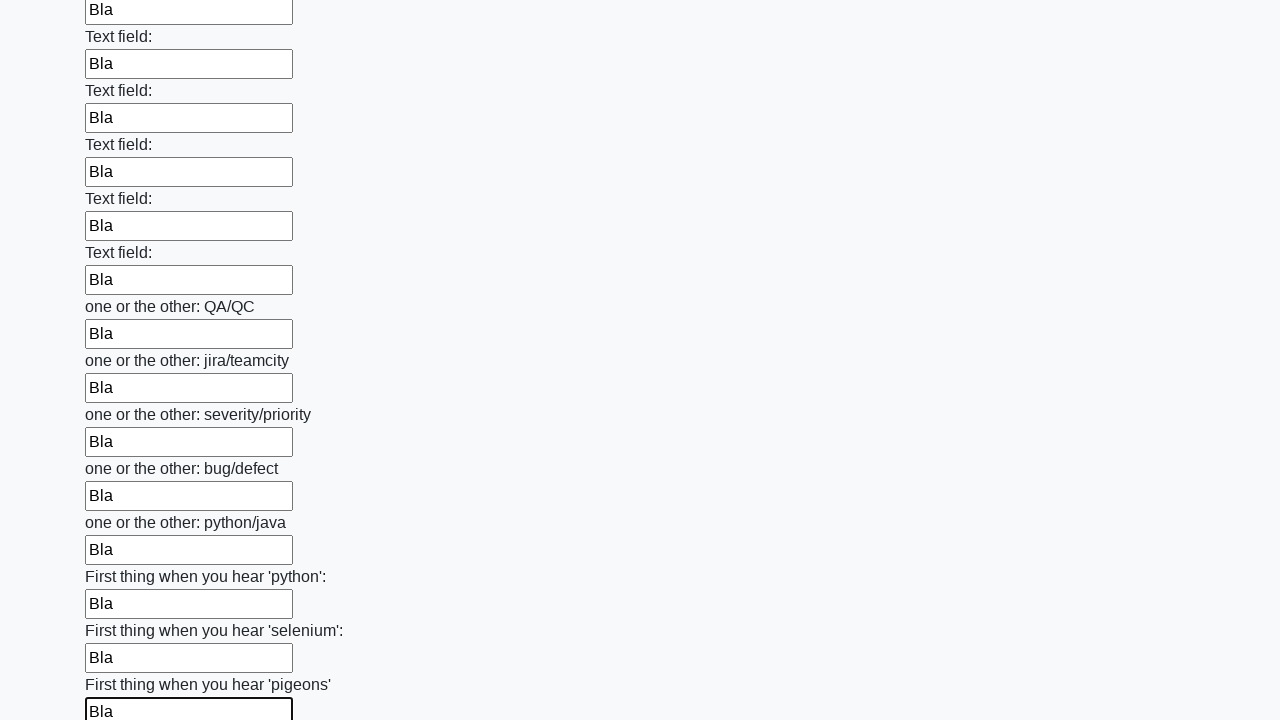

Filled text input field 96 of 100 with 'Bla' on xpath=//*[@type='text'] >> nth=95
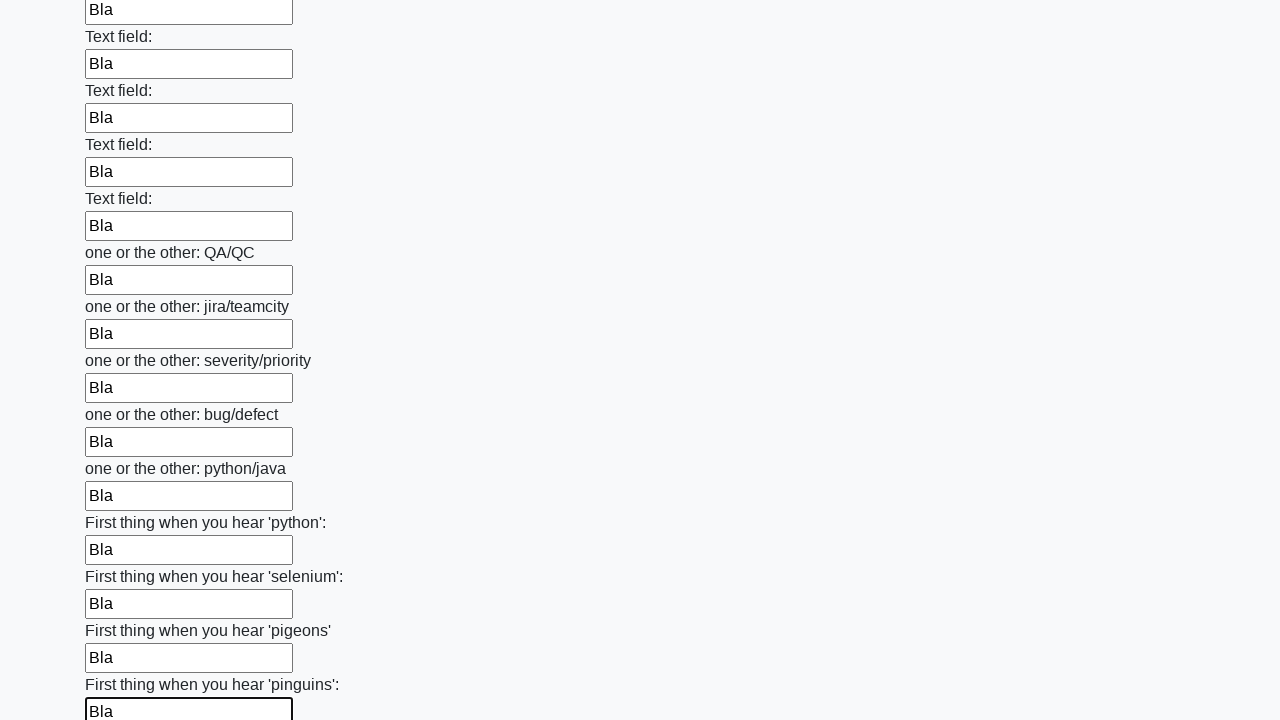

Filled text input field 97 of 100 with 'Bla' on xpath=//*[@type='text'] >> nth=96
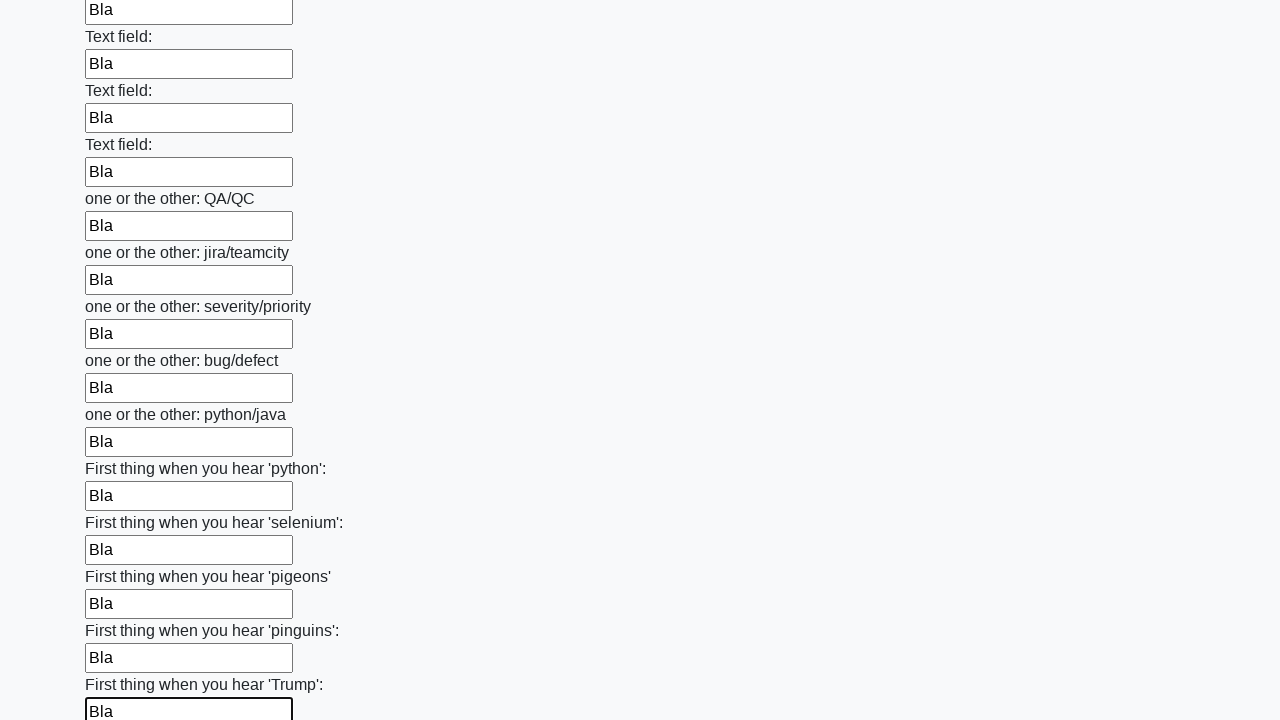

Filled text input field 98 of 100 with 'Bla' on xpath=//*[@type='text'] >> nth=97
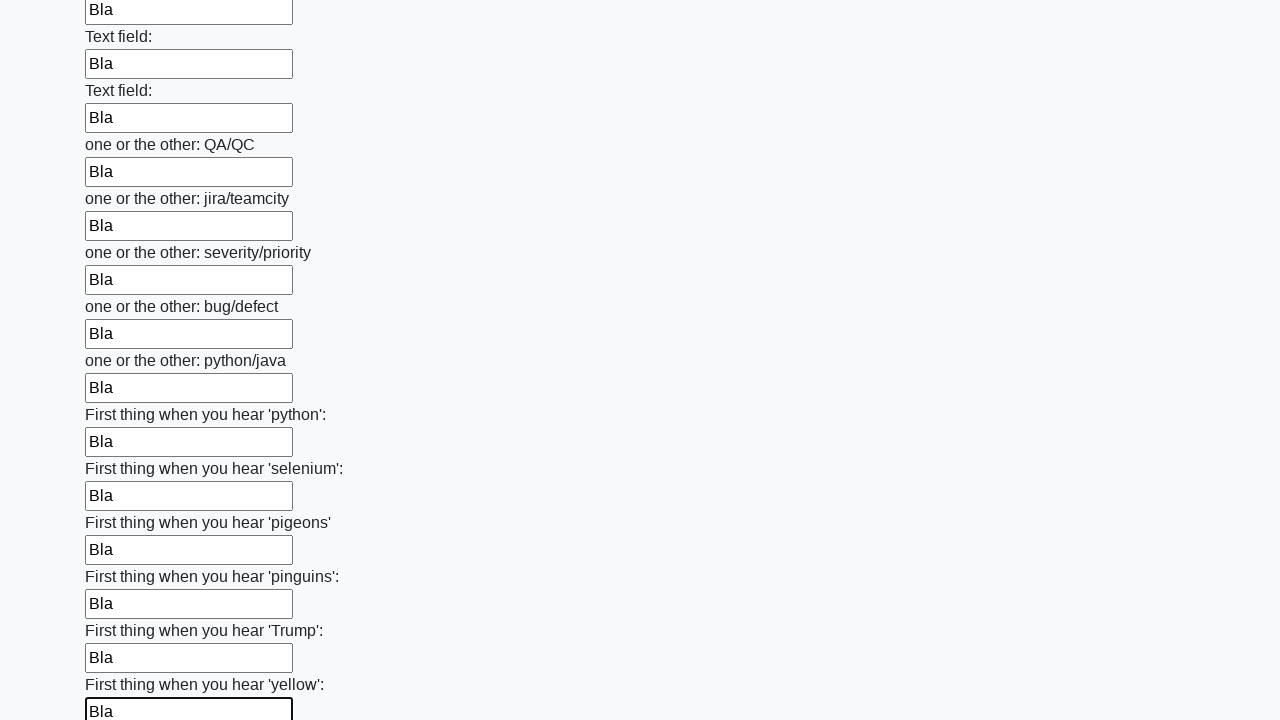

Filled text input field 99 of 100 with 'Bla' on xpath=//*[@type='text'] >> nth=98
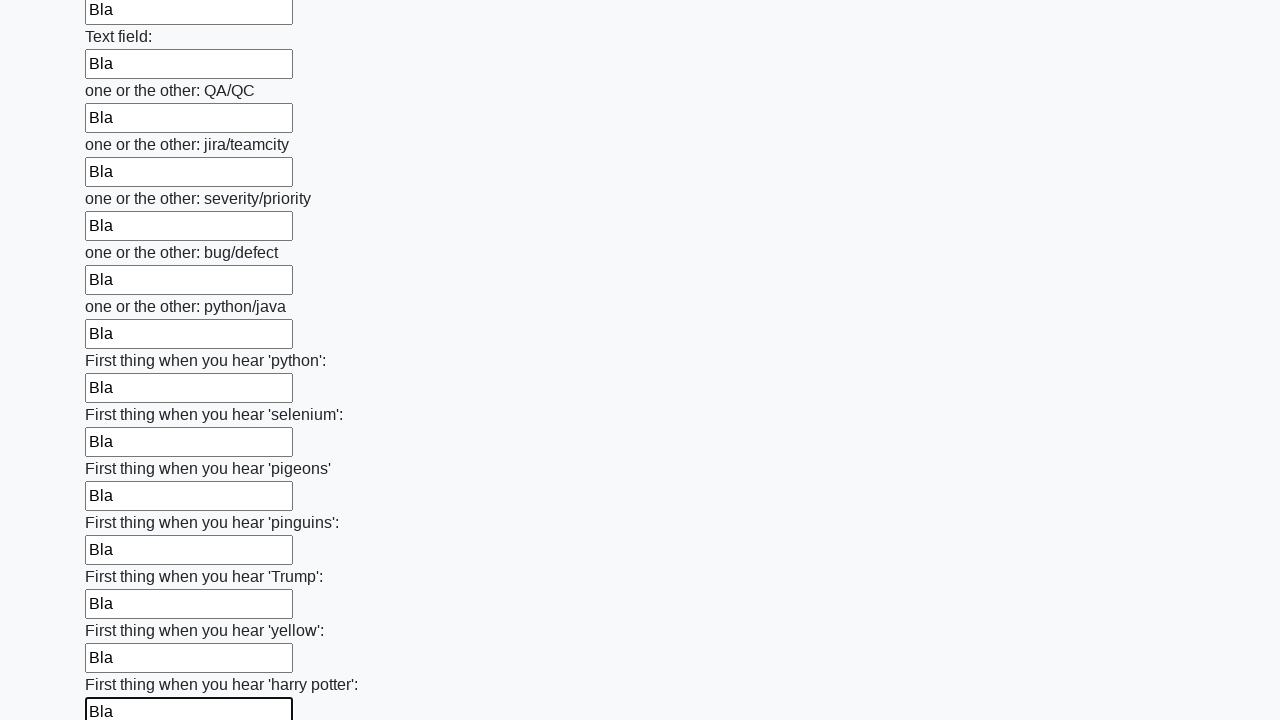

Filled text input field 100 of 100 with 'Bla' on xpath=//*[@type='text'] >> nth=99
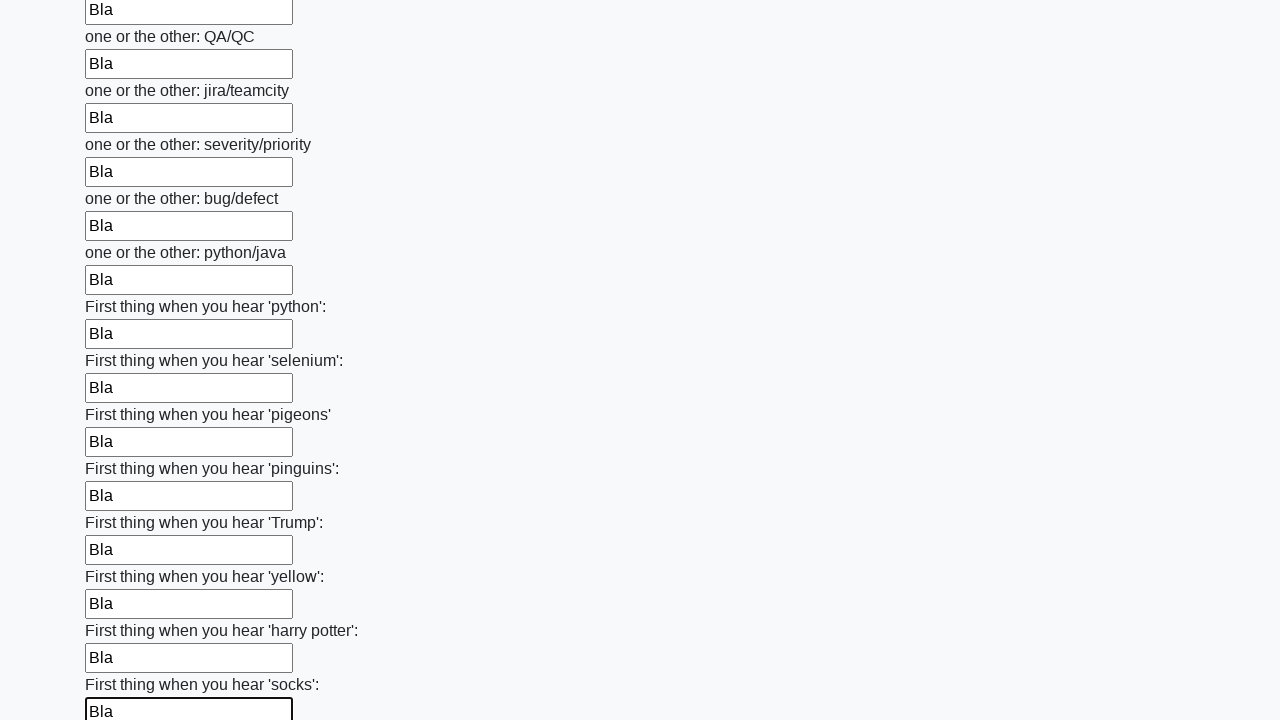

Clicked submit button to submit the form at (123, 611) on xpath=//*[@type='submit']
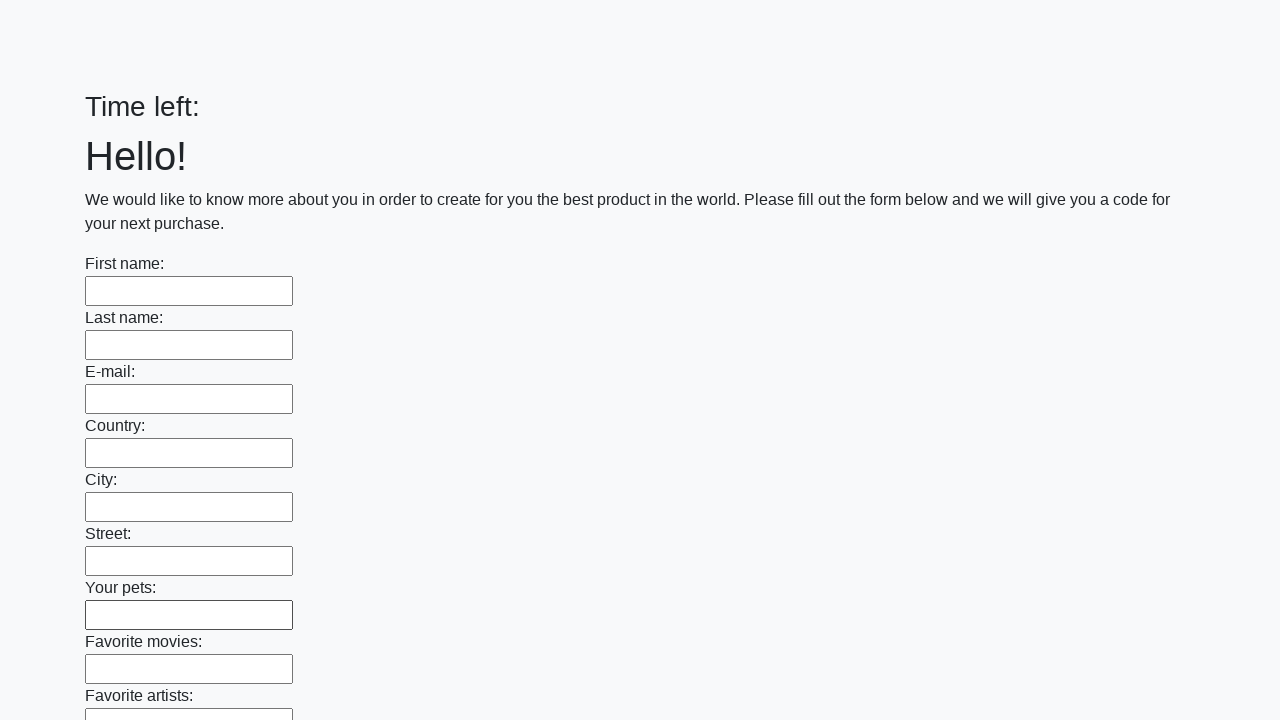

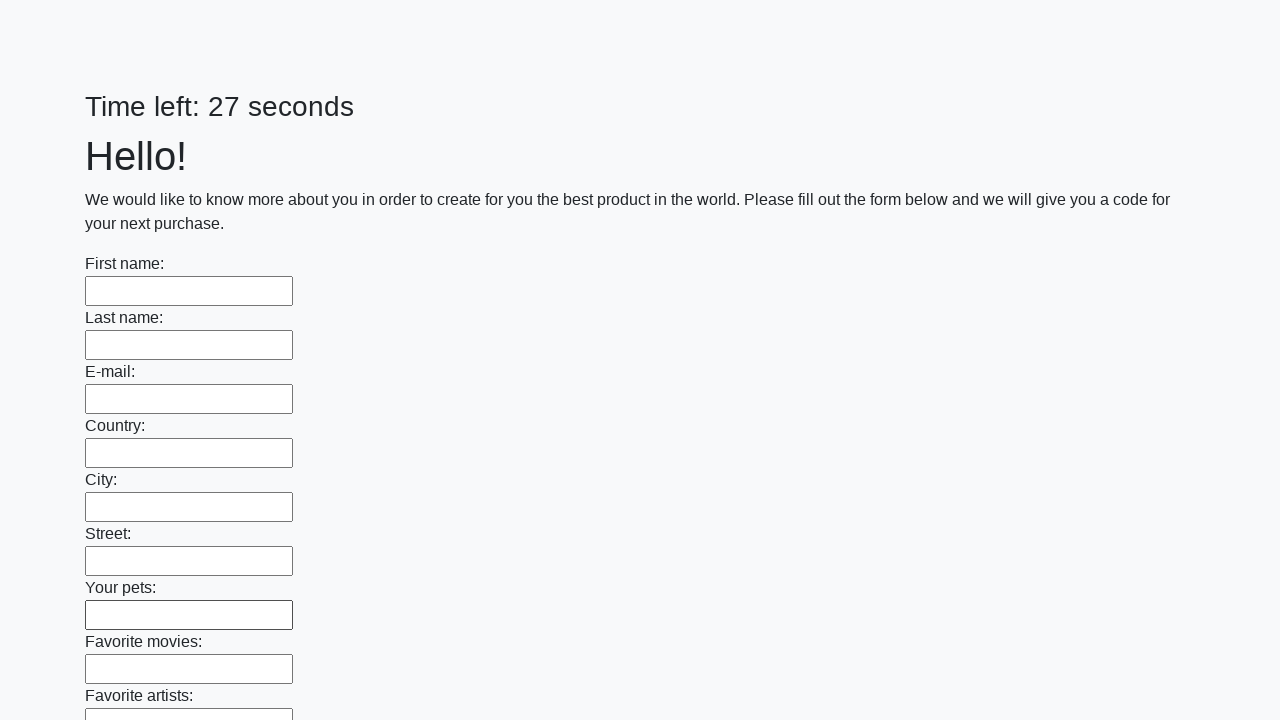